Tests filling a large form by entering text into all input fields and clicking the submit button

Starting URL: http://suninjuly.github.io/huge_form.html

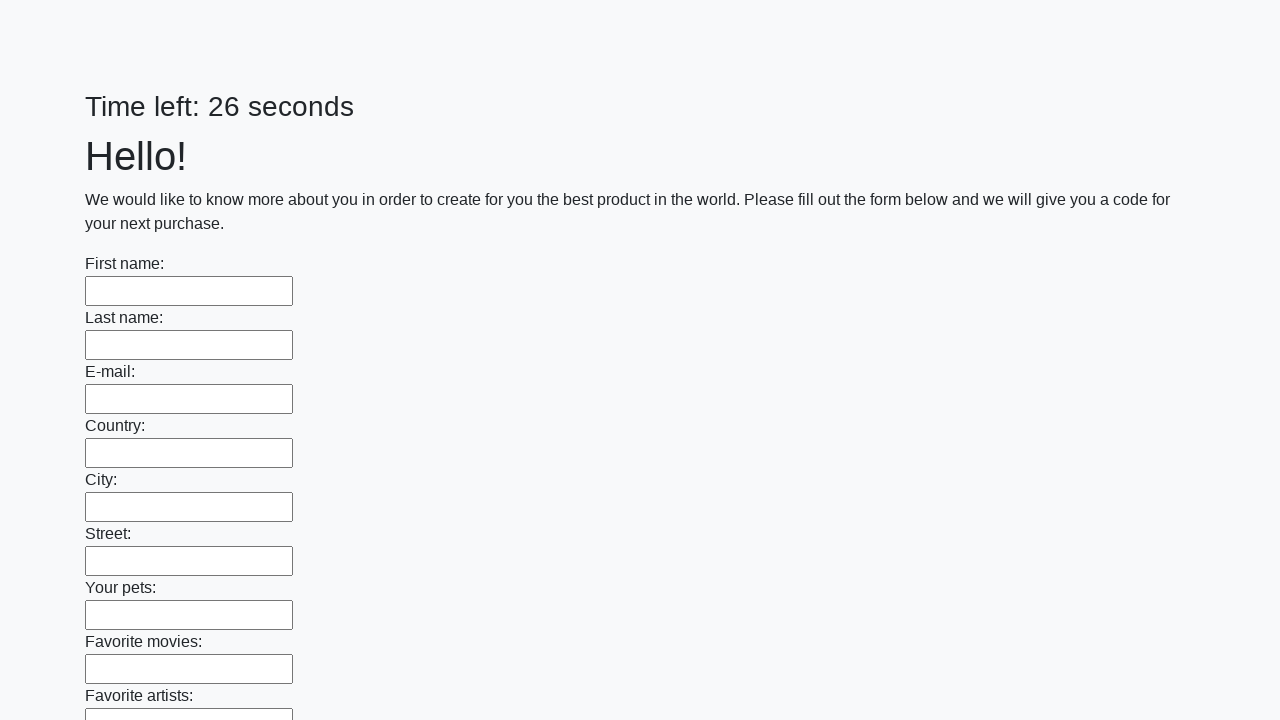

Located all input fields on the form
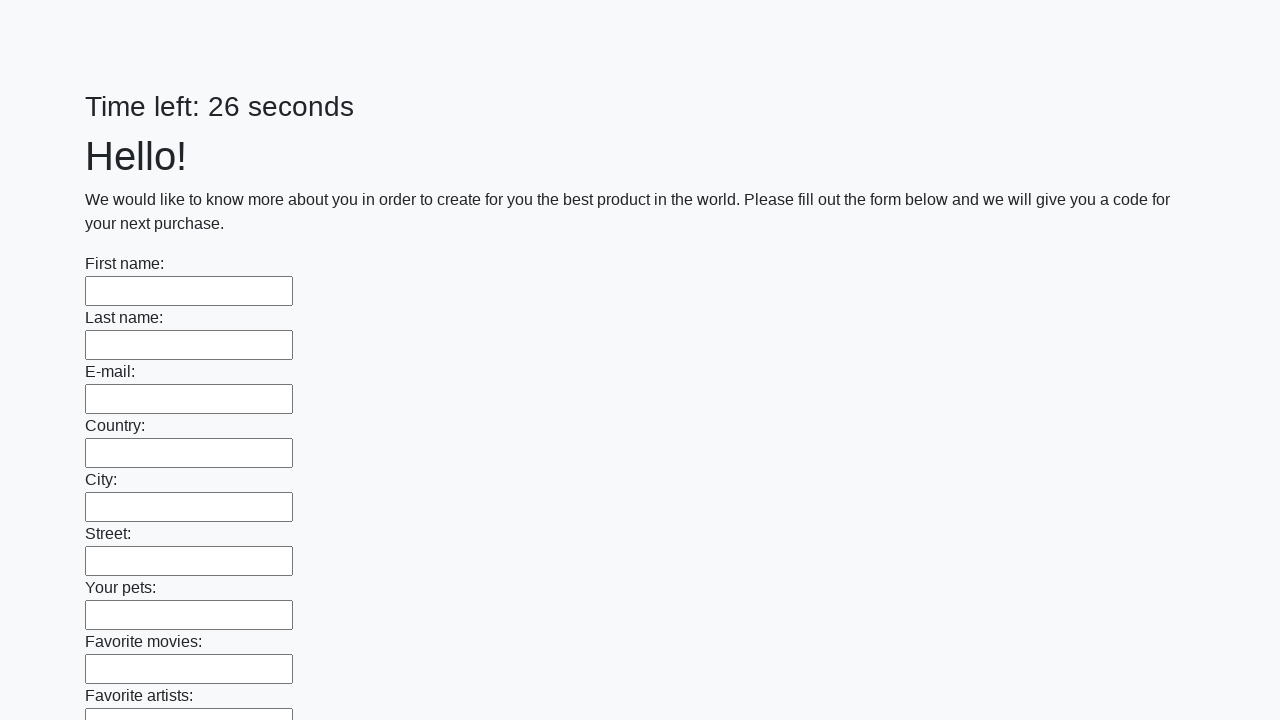

Filled an input field with 'Мой ответ' on input >> nth=0
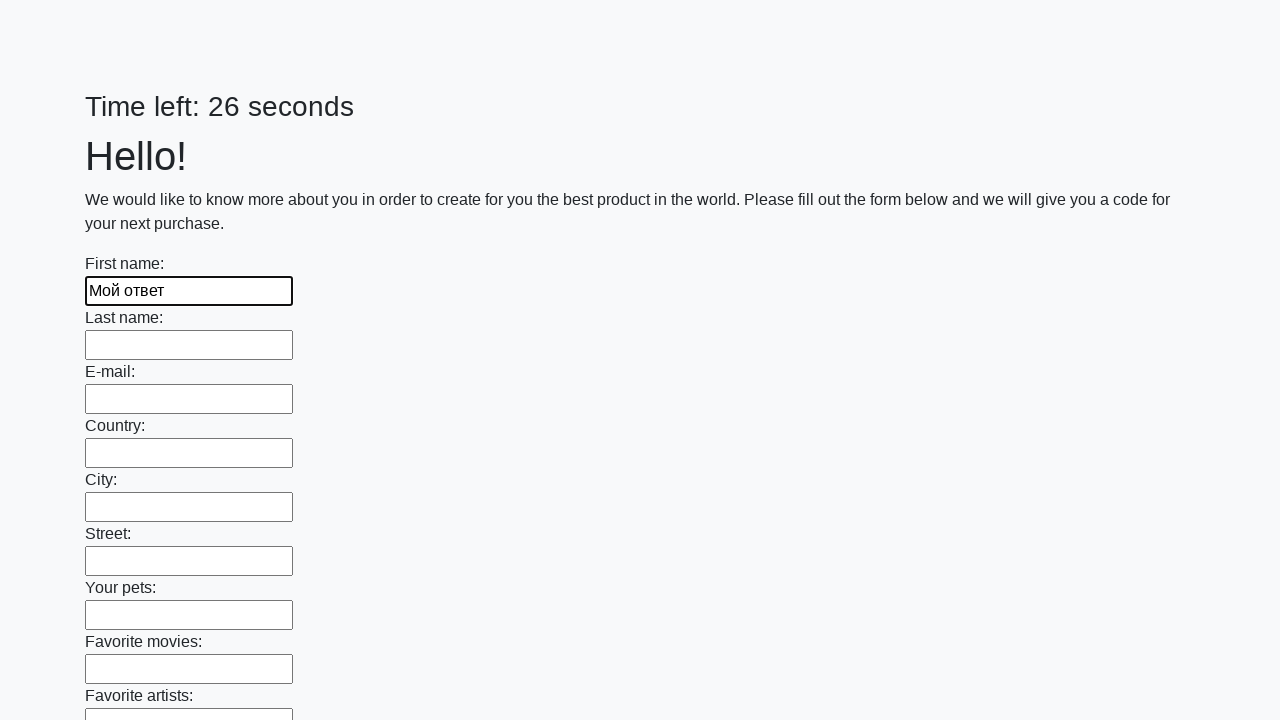

Filled an input field with 'Мой ответ' on input >> nth=1
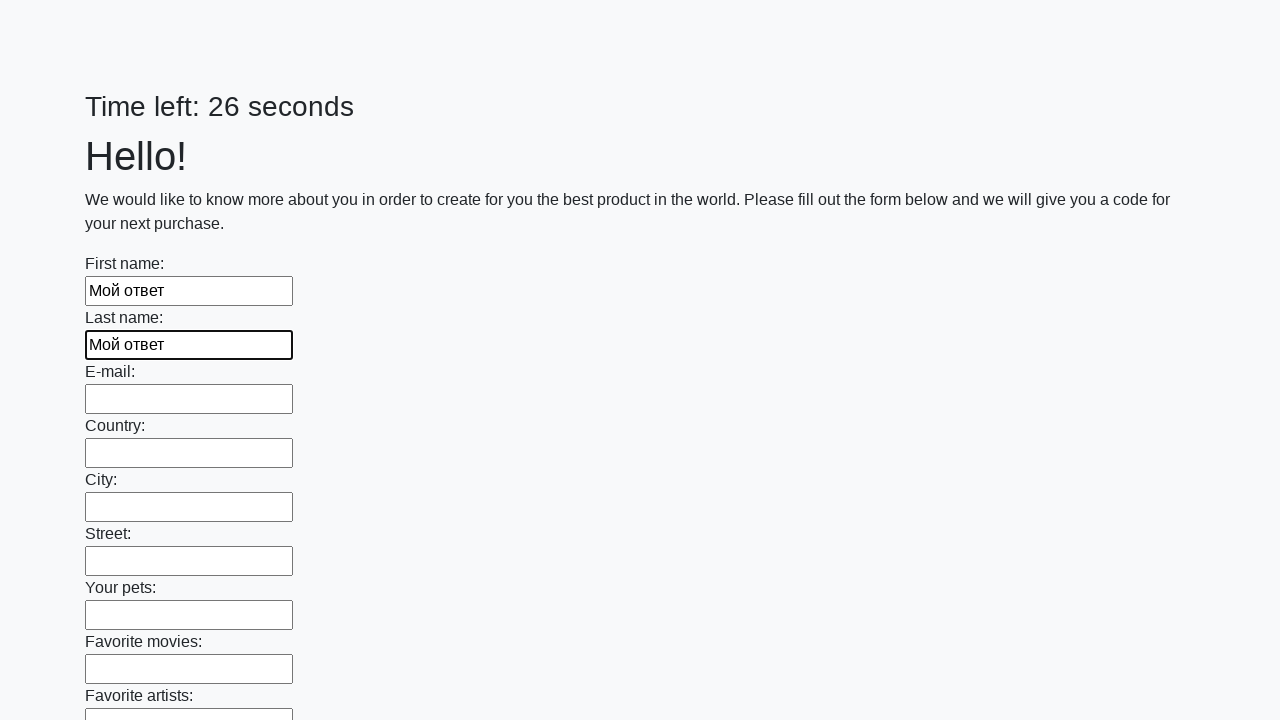

Filled an input field with 'Мой ответ' on input >> nth=2
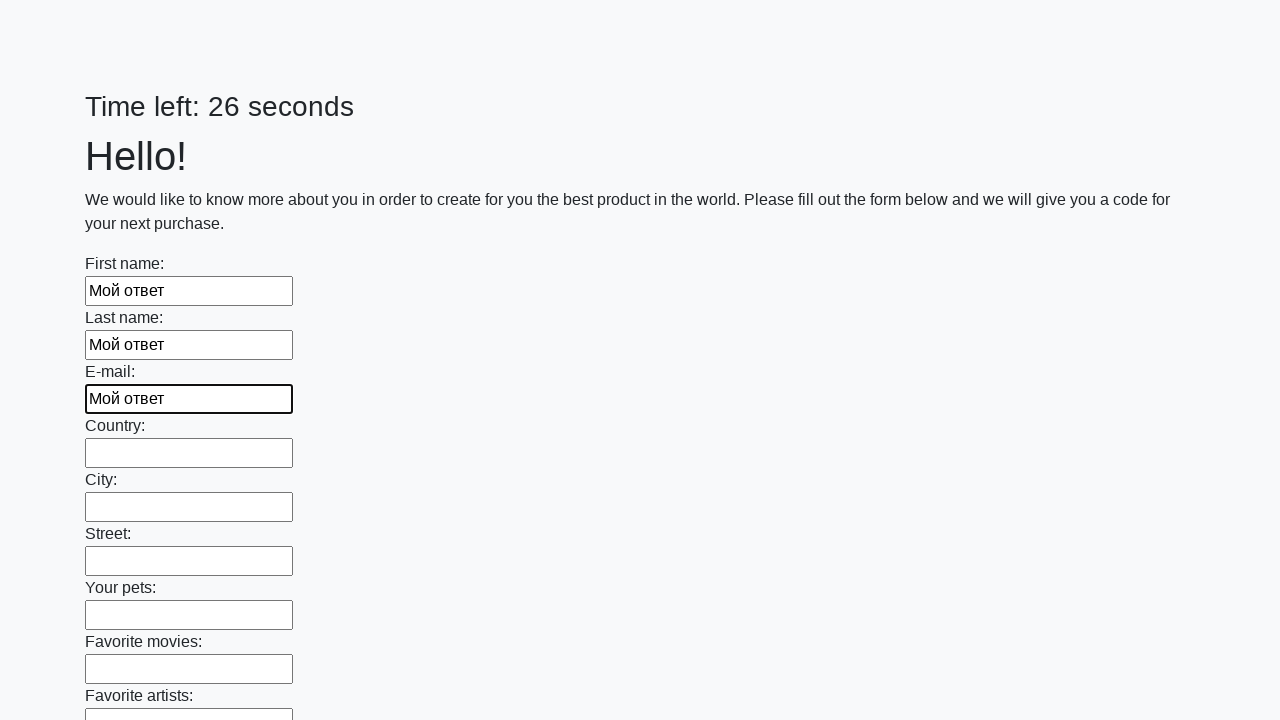

Filled an input field with 'Мой ответ' on input >> nth=3
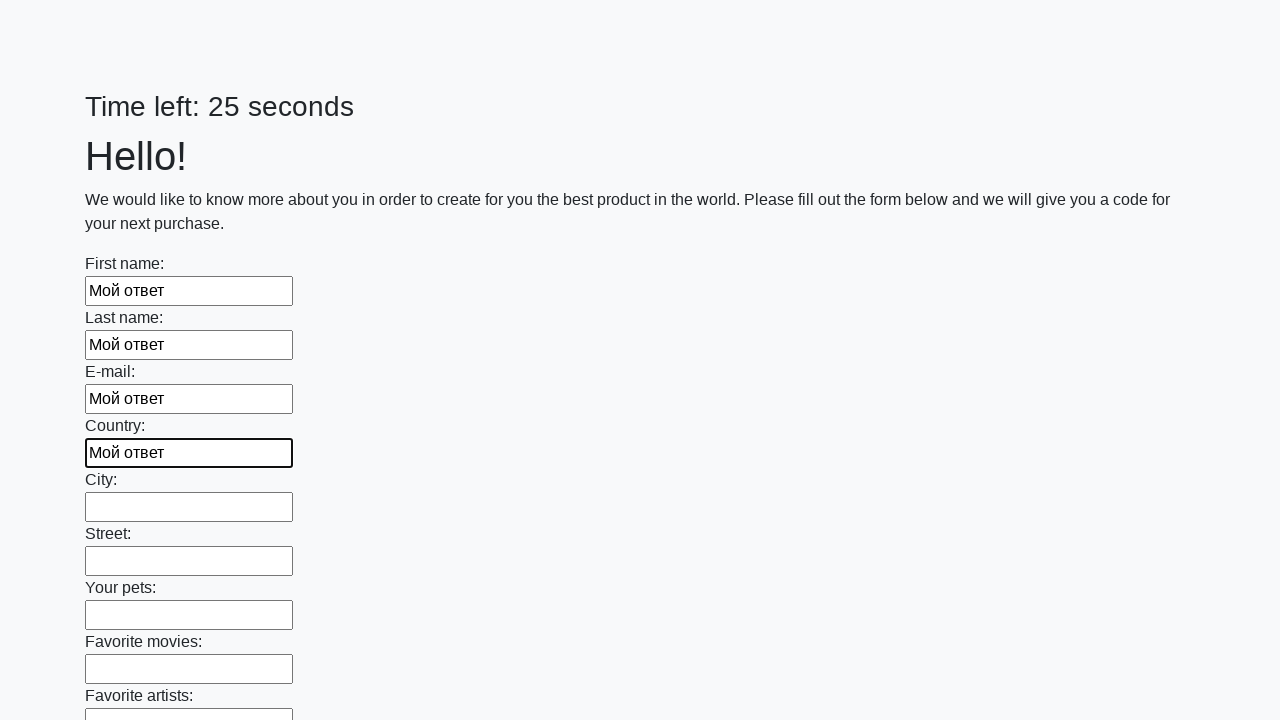

Filled an input field with 'Мой ответ' on input >> nth=4
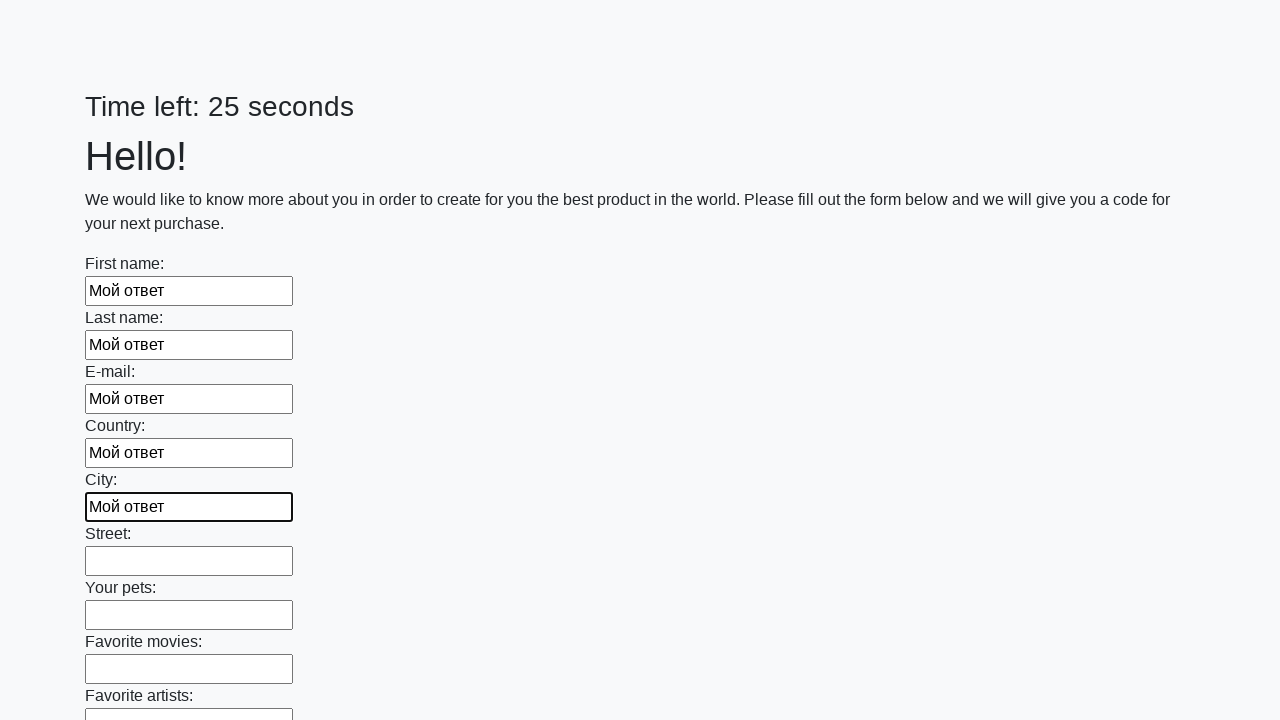

Filled an input field with 'Мой ответ' on input >> nth=5
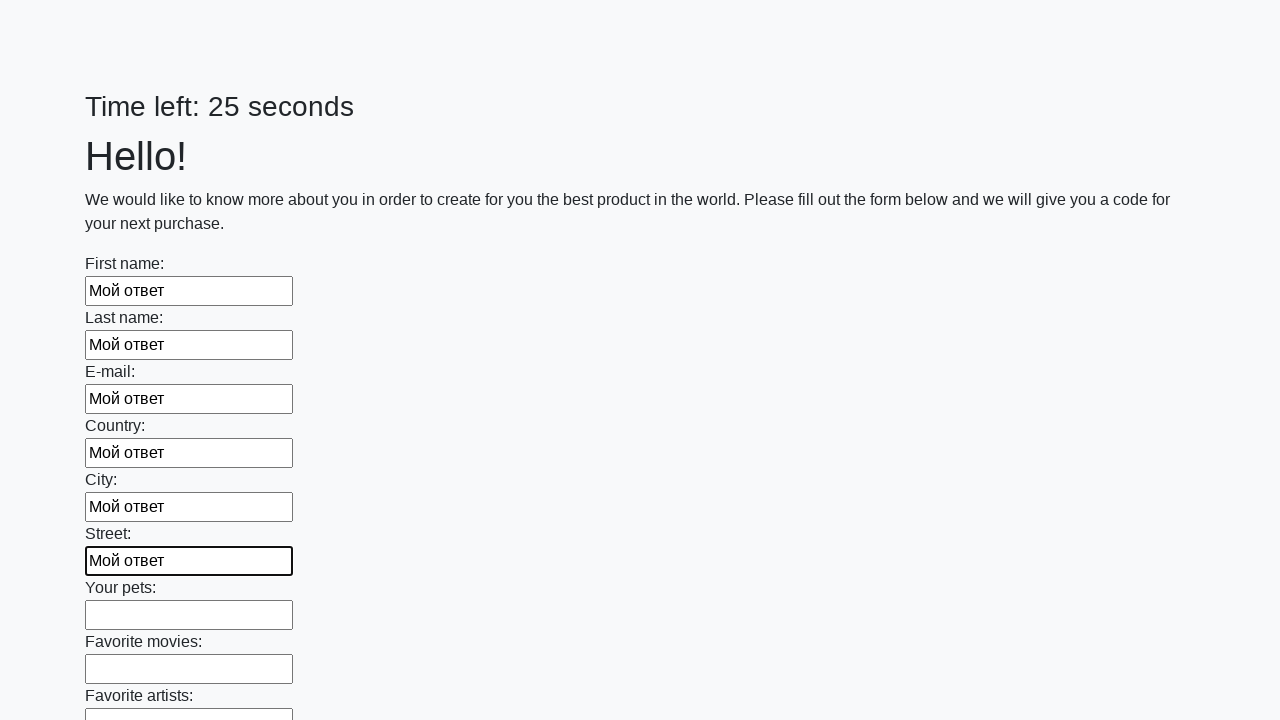

Filled an input field with 'Мой ответ' on input >> nth=6
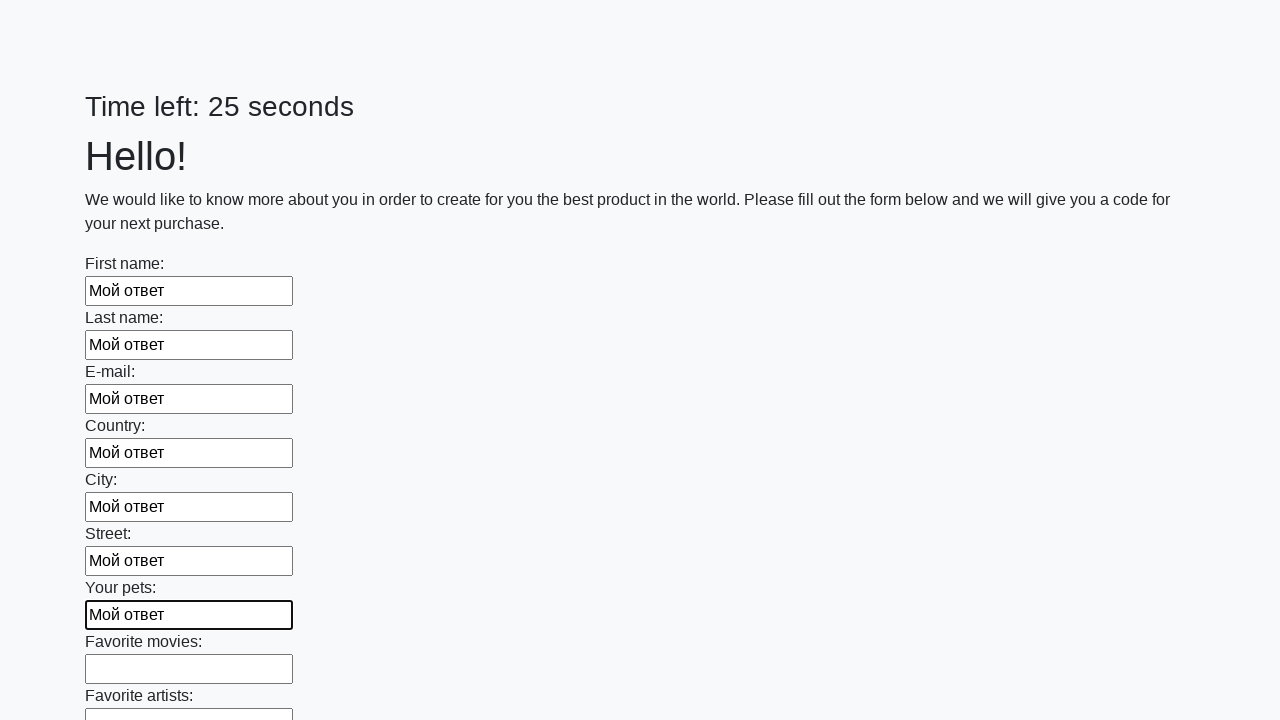

Filled an input field with 'Мой ответ' on input >> nth=7
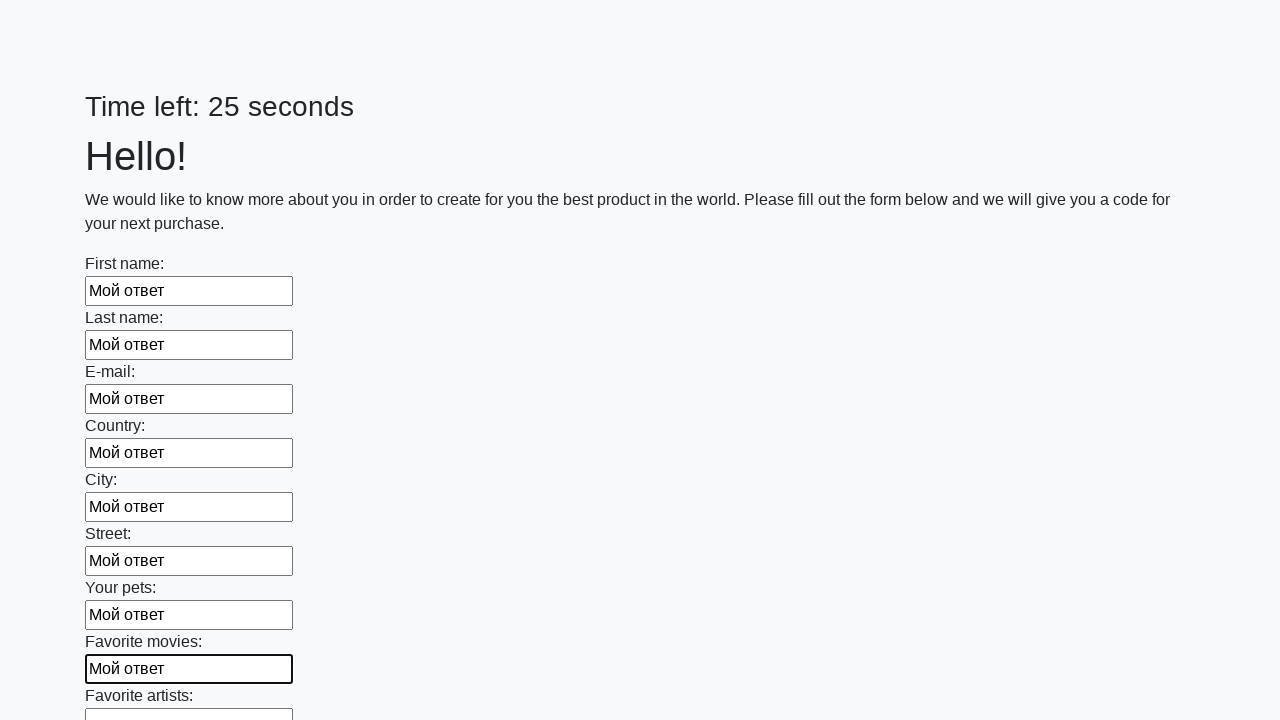

Filled an input field with 'Мой ответ' on input >> nth=8
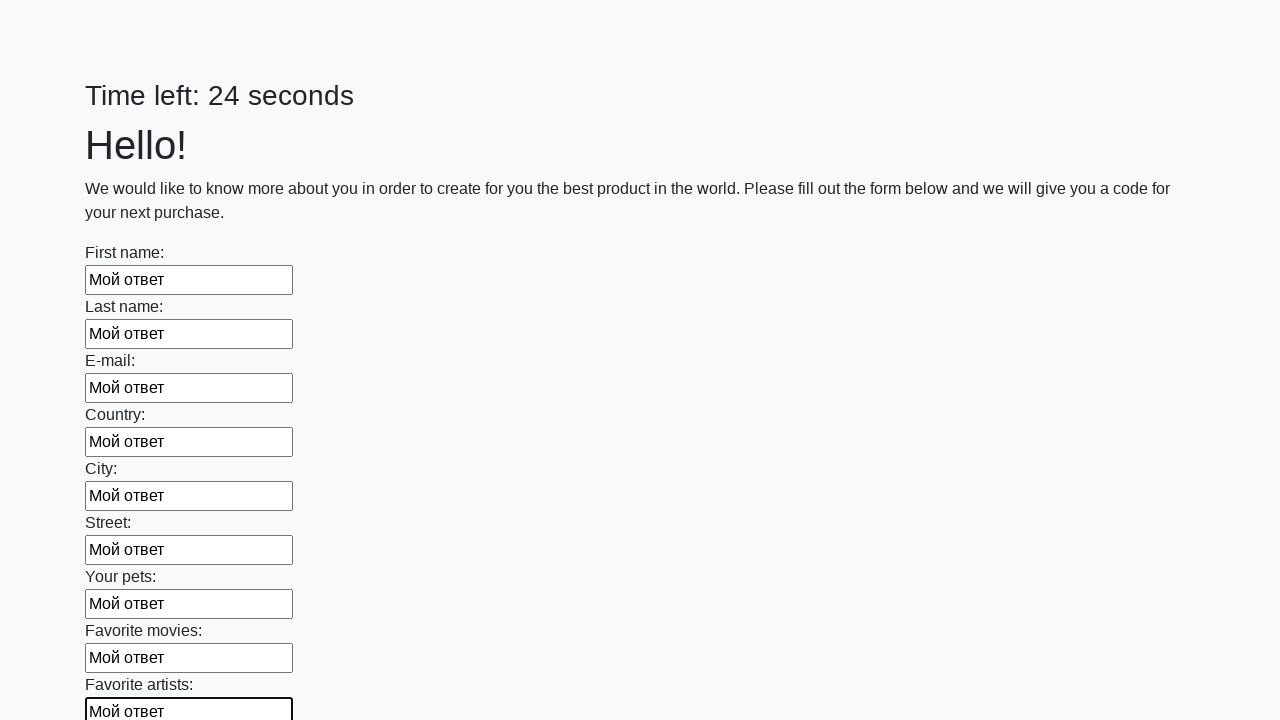

Filled an input field with 'Мой ответ' on input >> nth=9
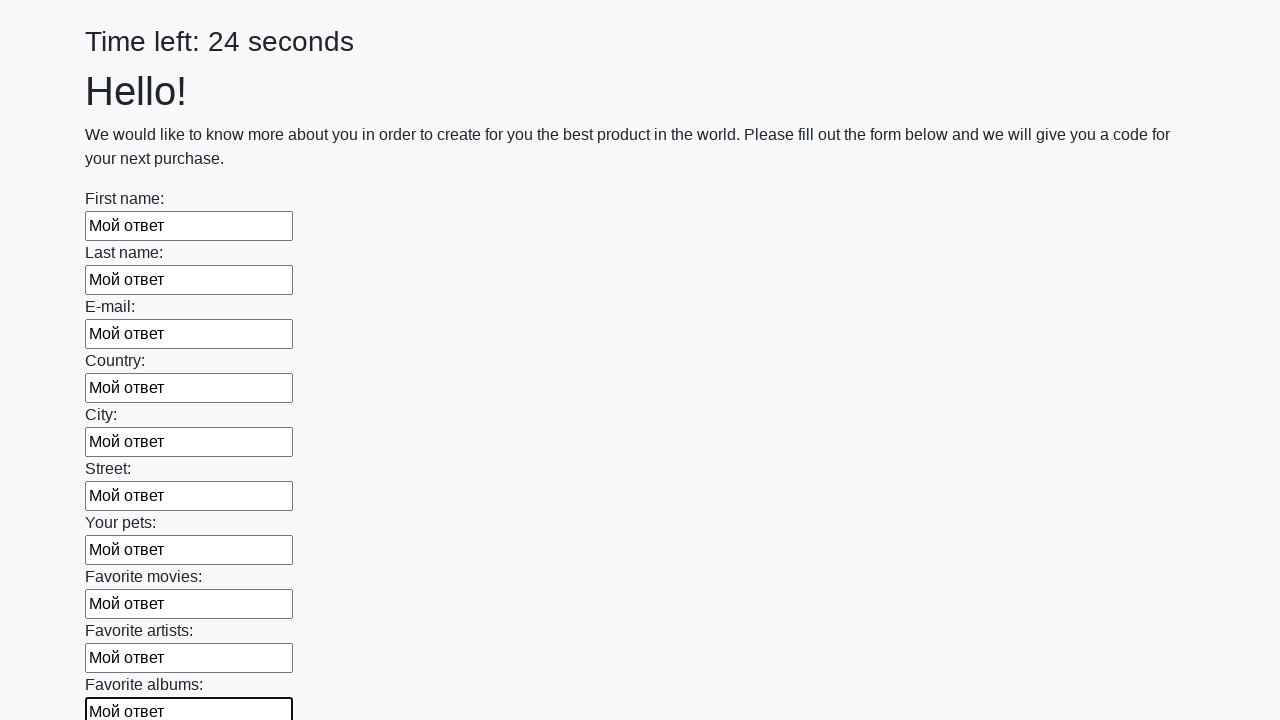

Filled an input field with 'Мой ответ' on input >> nth=10
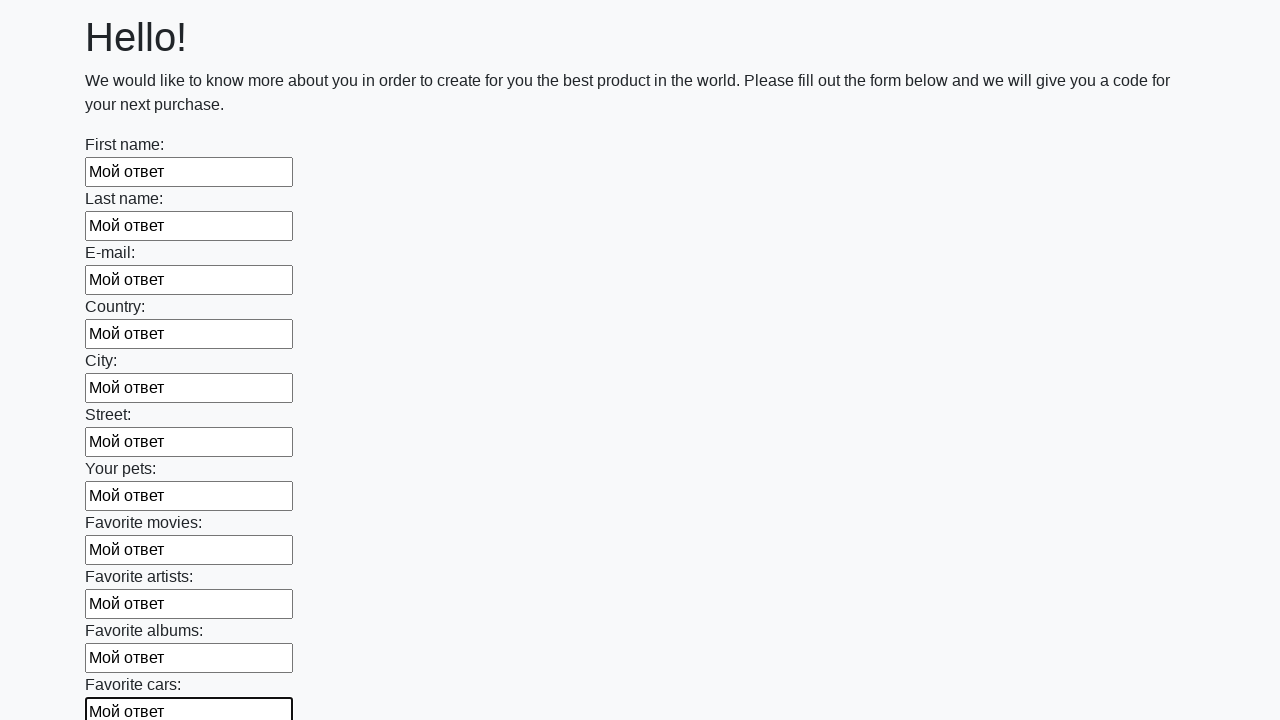

Filled an input field with 'Мой ответ' on input >> nth=11
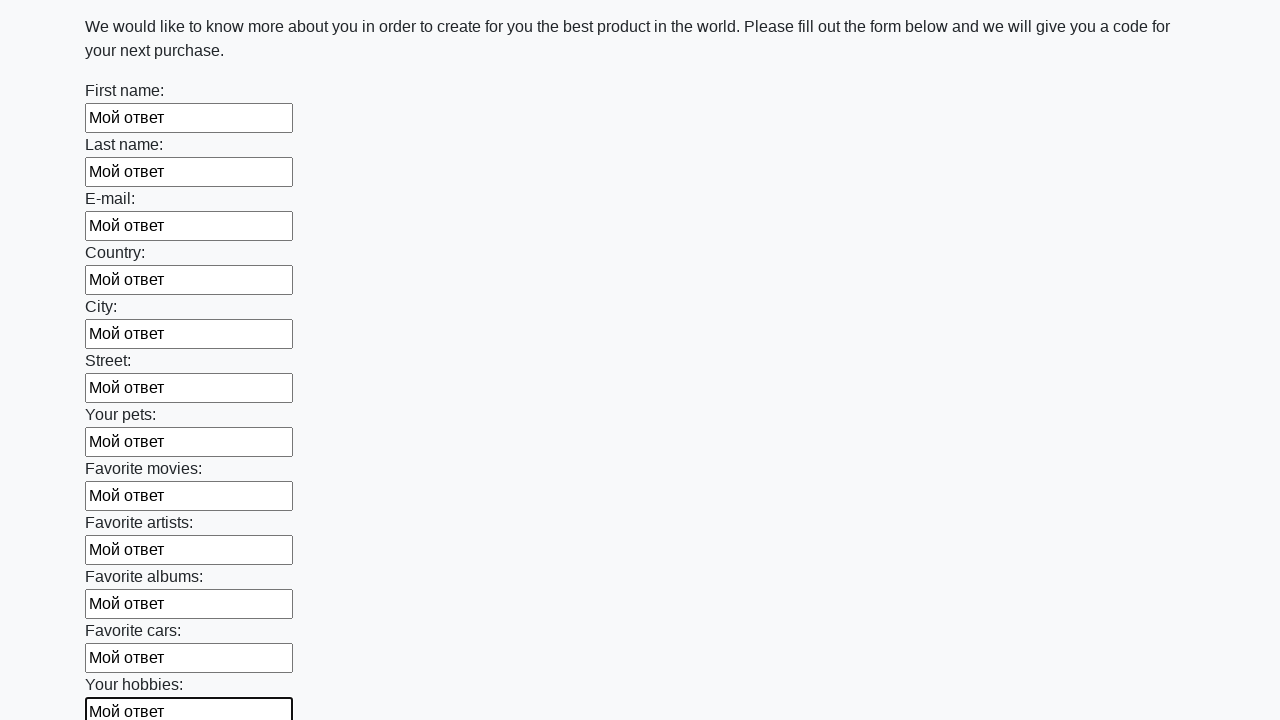

Filled an input field with 'Мой ответ' on input >> nth=12
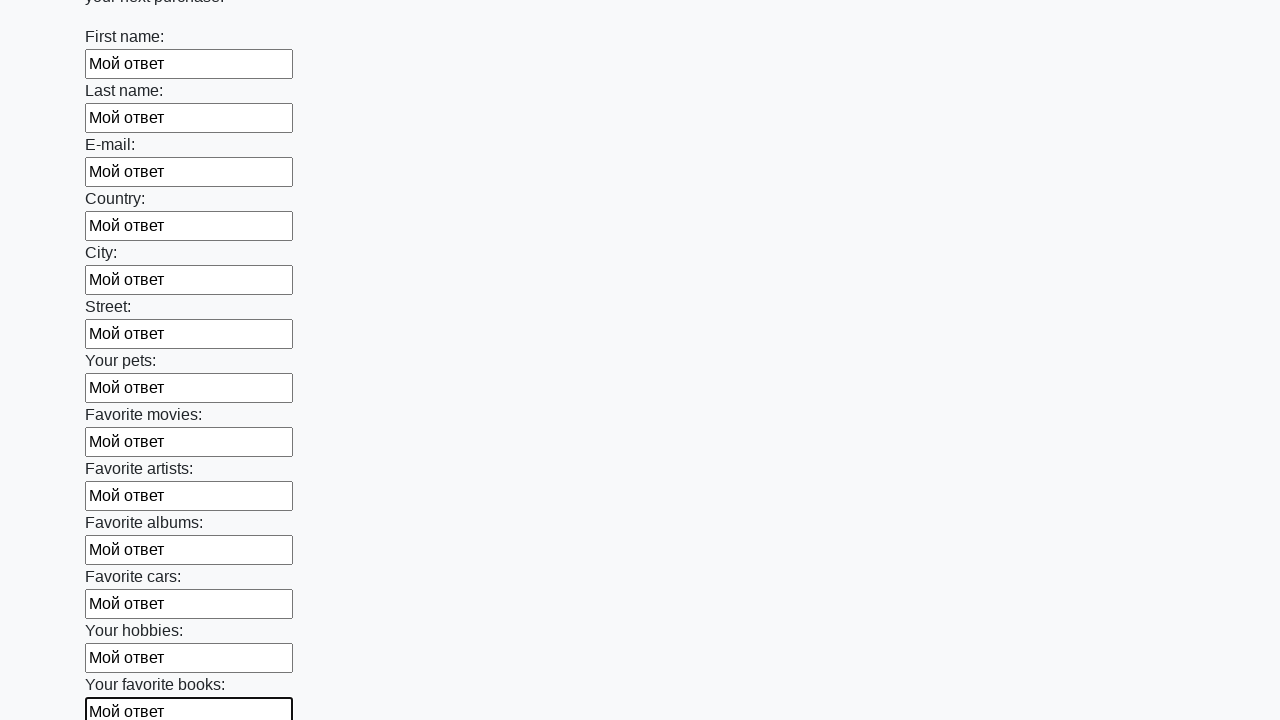

Filled an input field with 'Мой ответ' on input >> nth=13
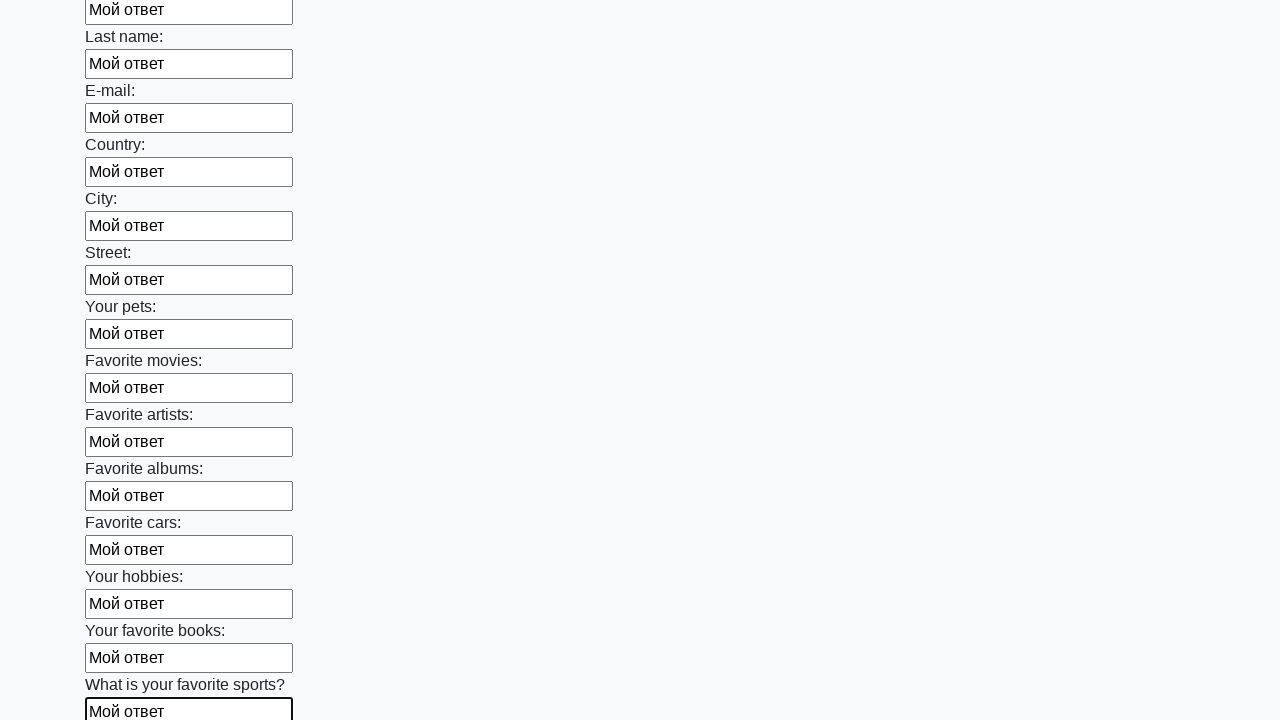

Filled an input field with 'Мой ответ' on input >> nth=14
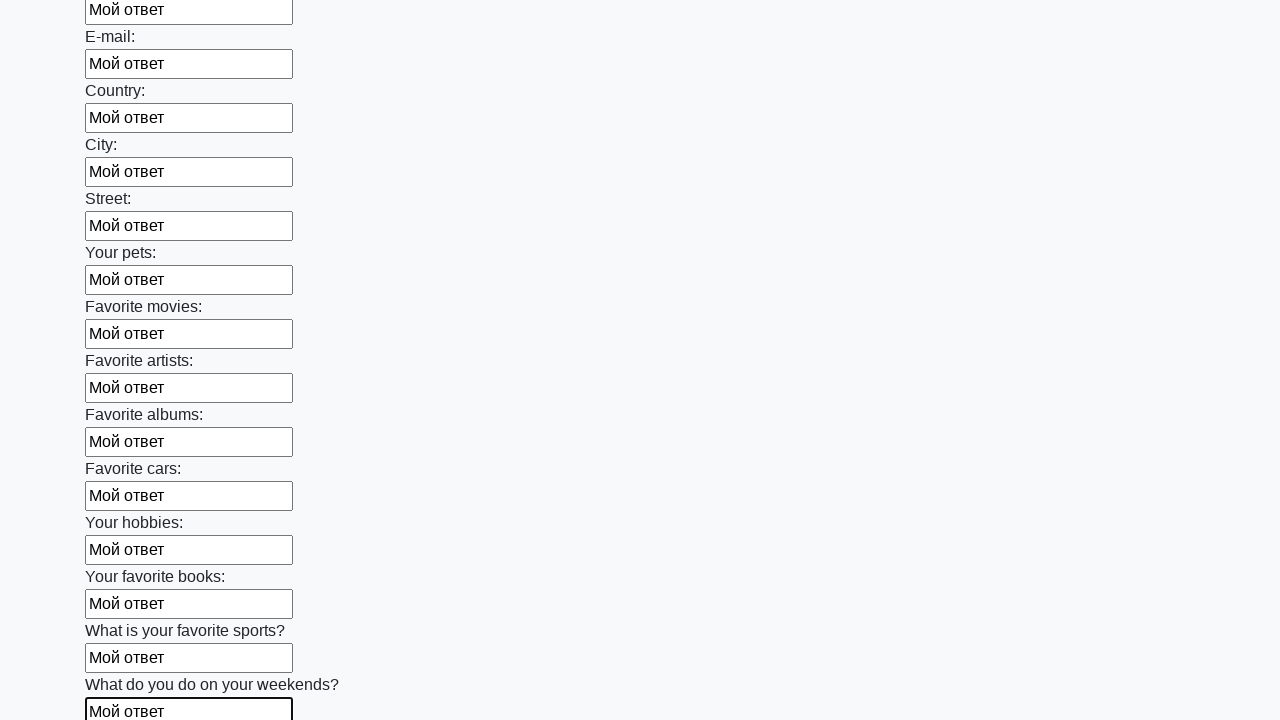

Filled an input field with 'Мой ответ' on input >> nth=15
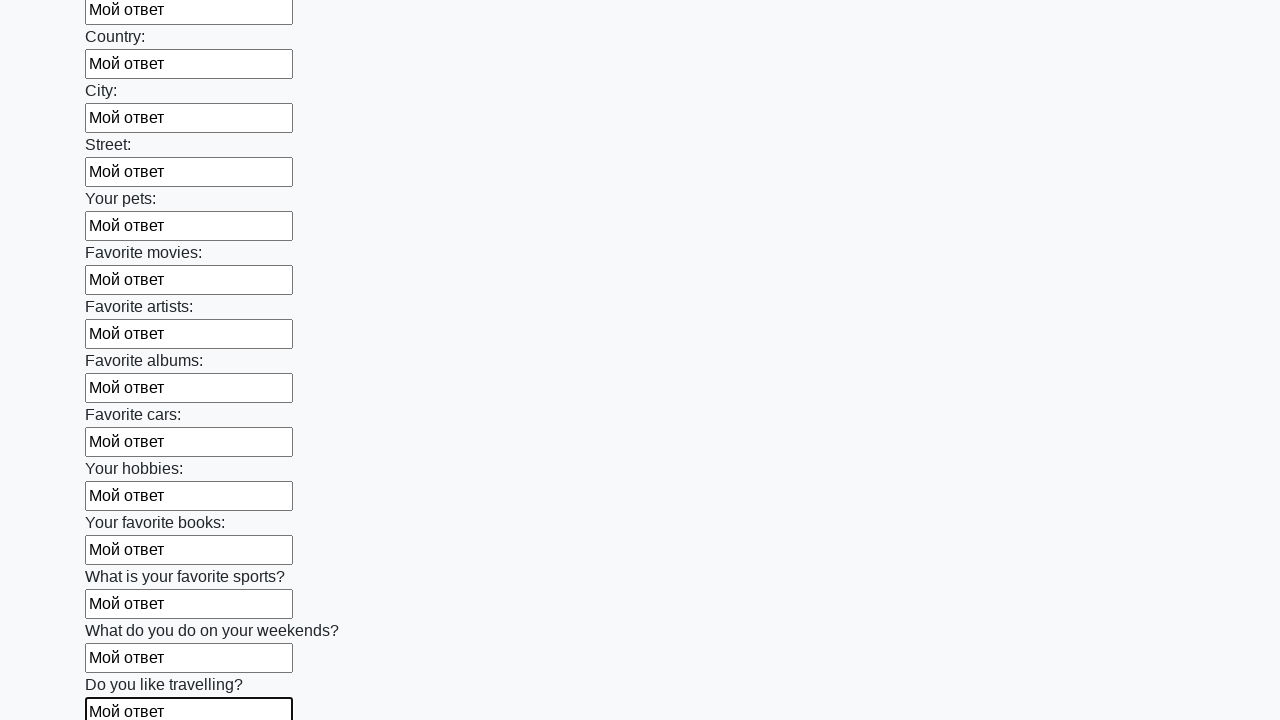

Filled an input field with 'Мой ответ' on input >> nth=16
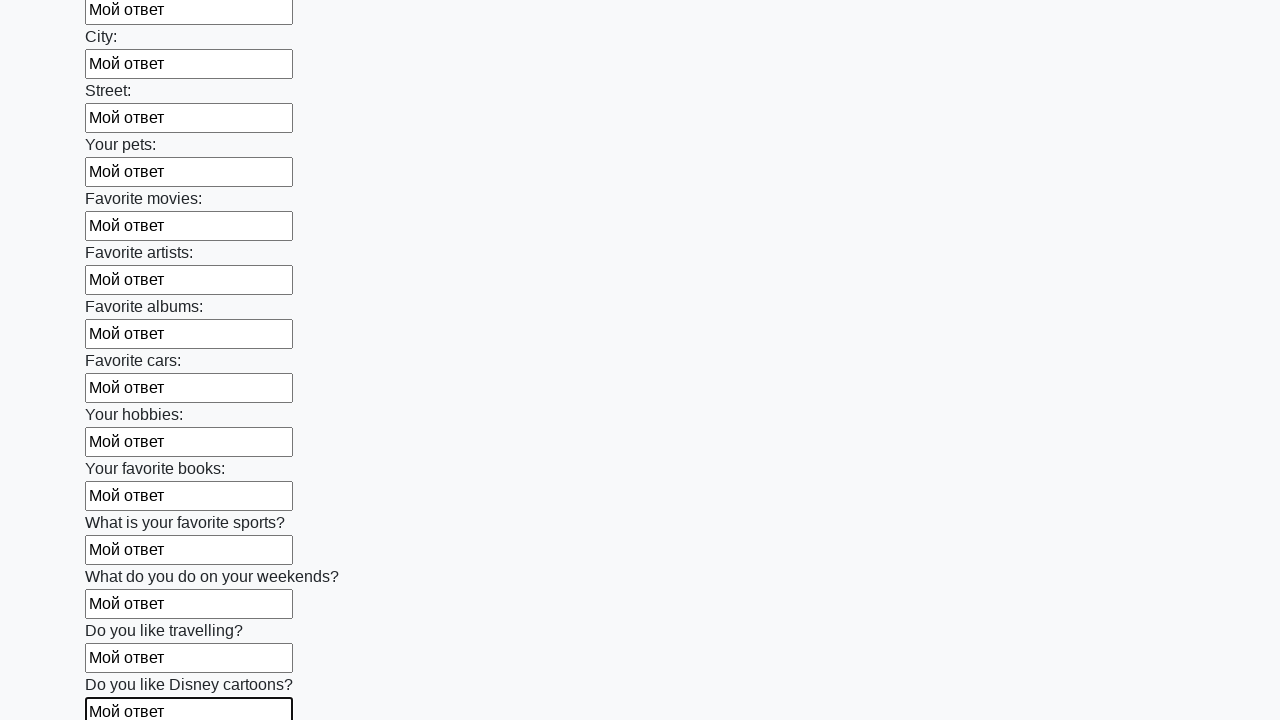

Filled an input field with 'Мой ответ' on input >> nth=17
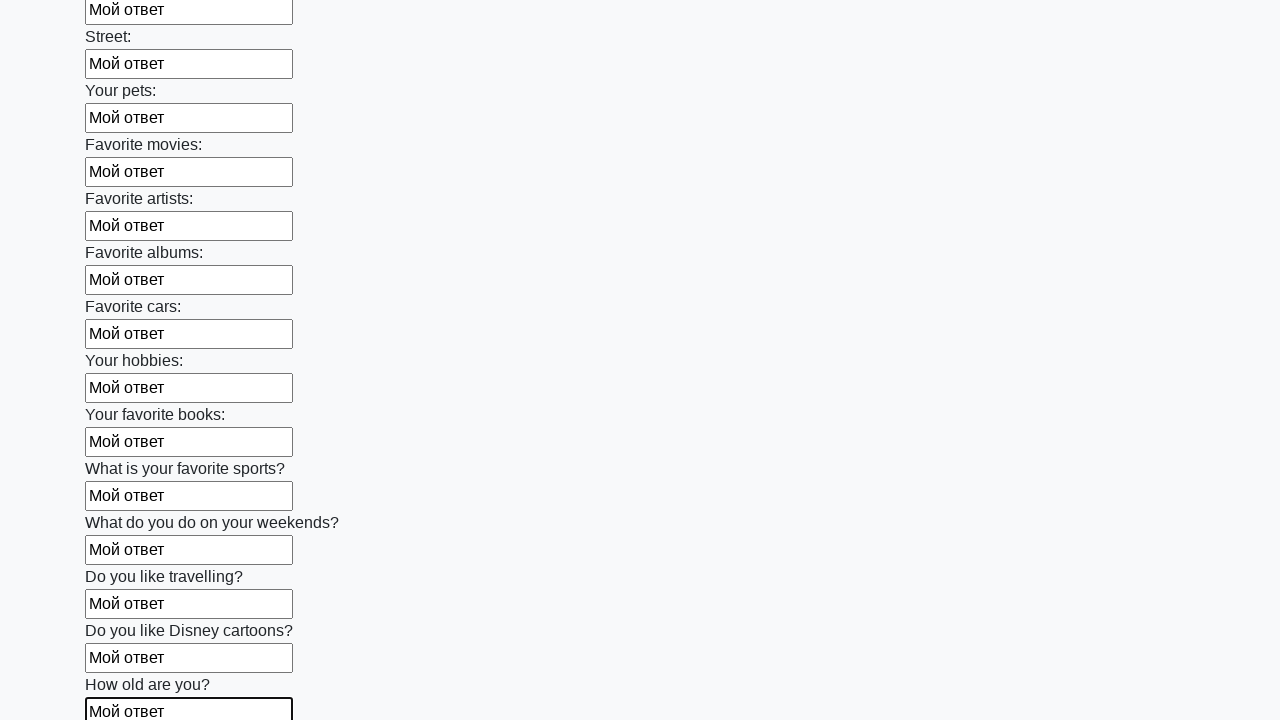

Filled an input field with 'Мой ответ' on input >> nth=18
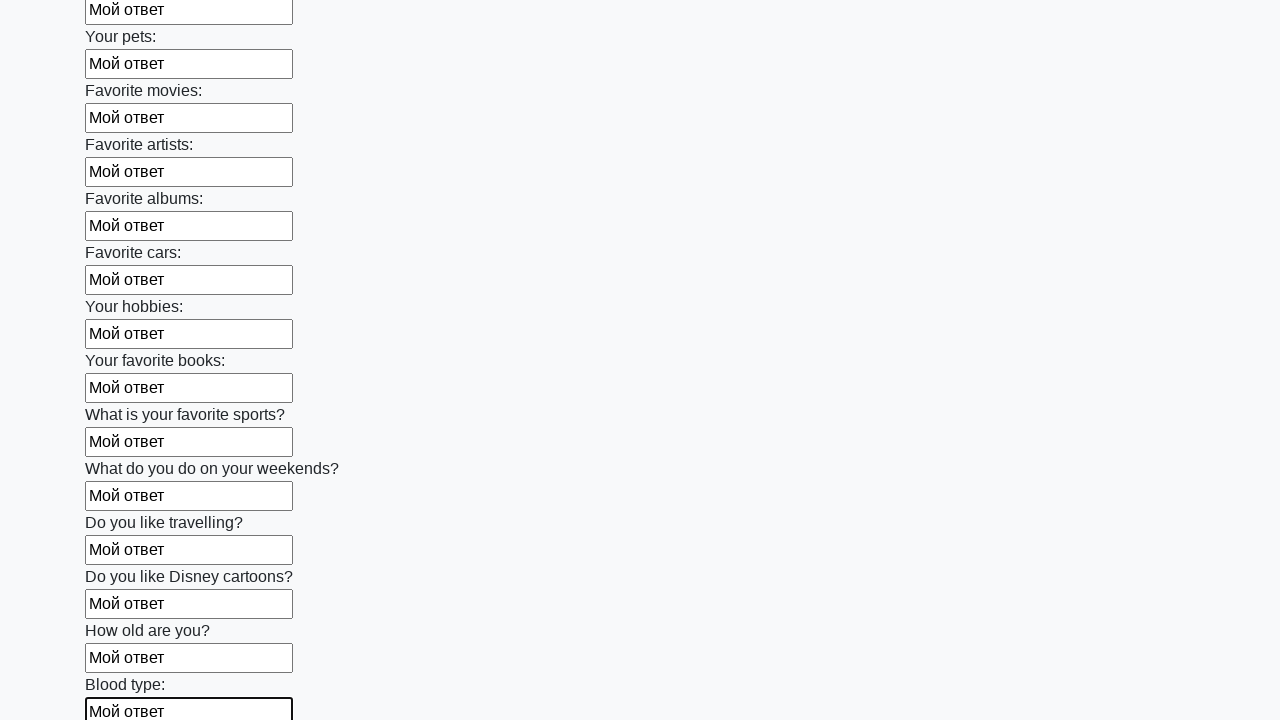

Filled an input field with 'Мой ответ' on input >> nth=19
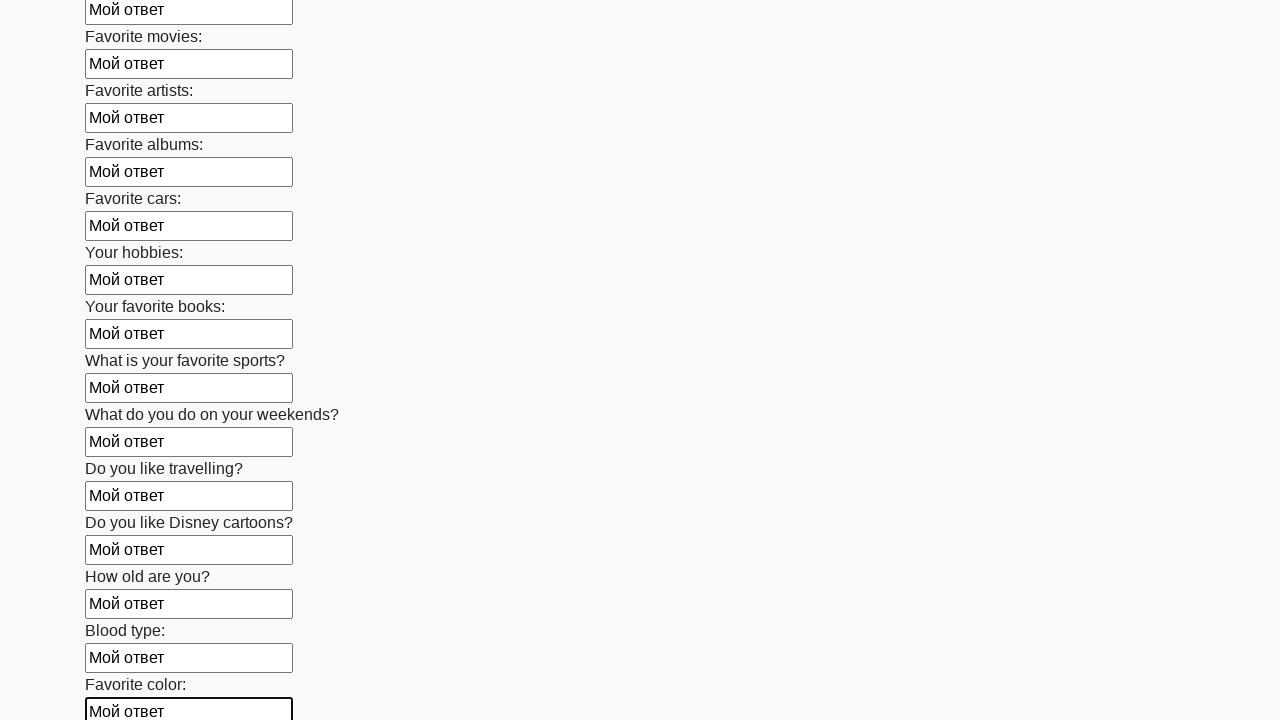

Filled an input field with 'Мой ответ' on input >> nth=20
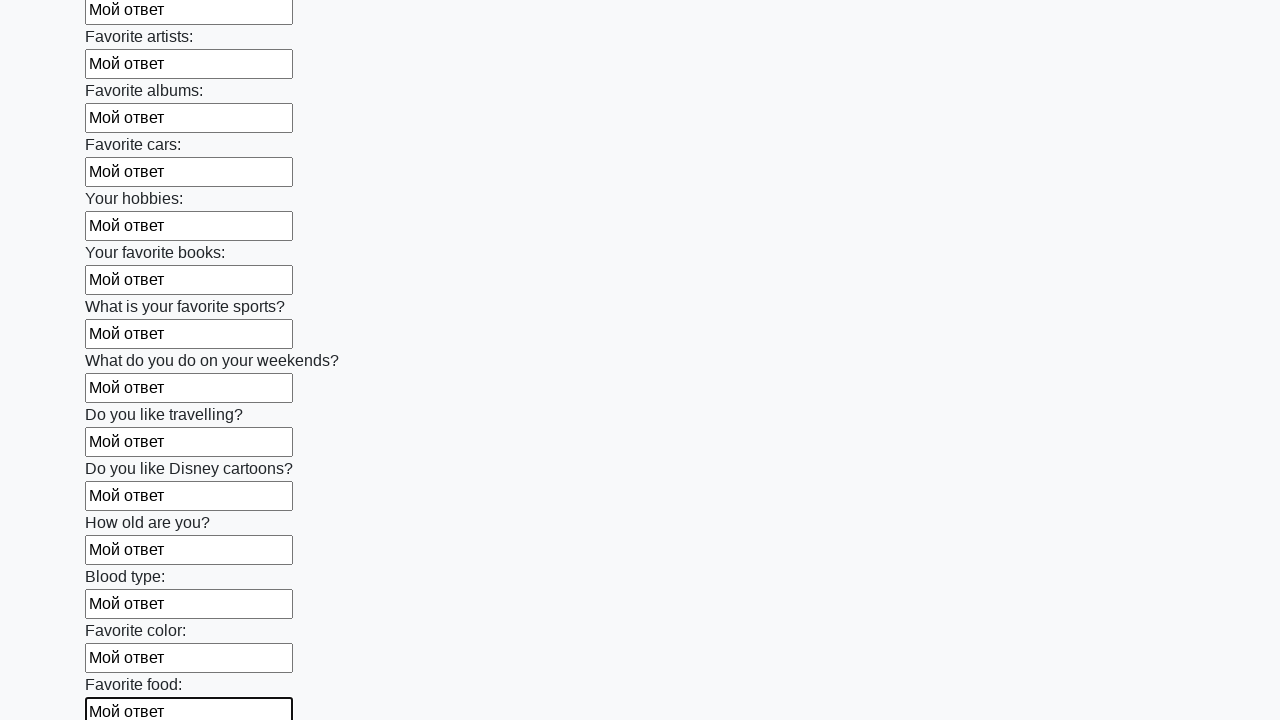

Filled an input field with 'Мой ответ' on input >> nth=21
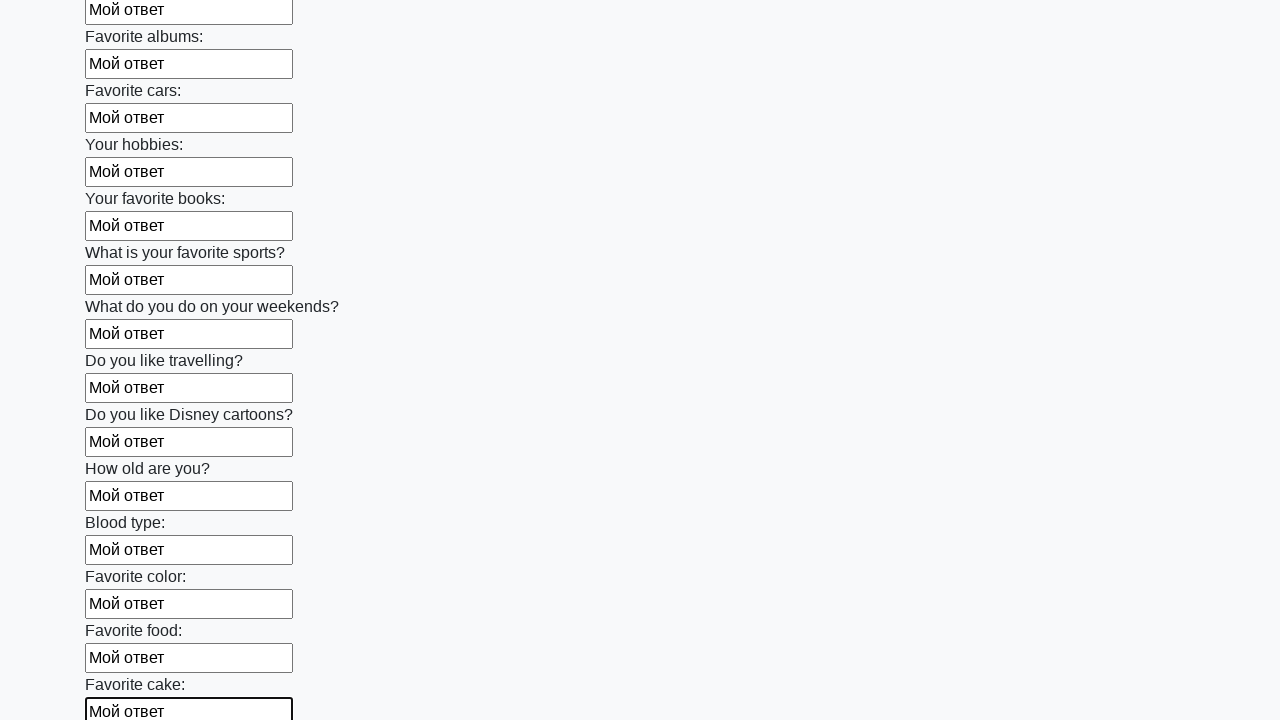

Filled an input field with 'Мой ответ' on input >> nth=22
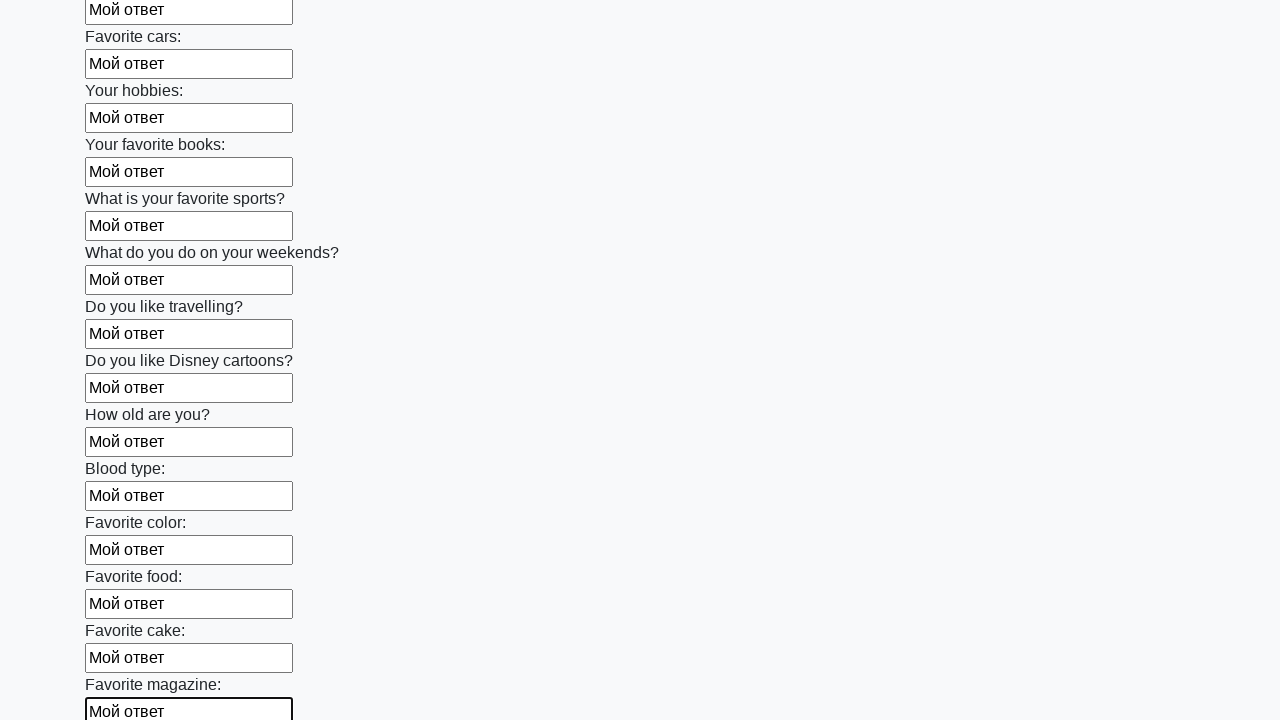

Filled an input field with 'Мой ответ' on input >> nth=23
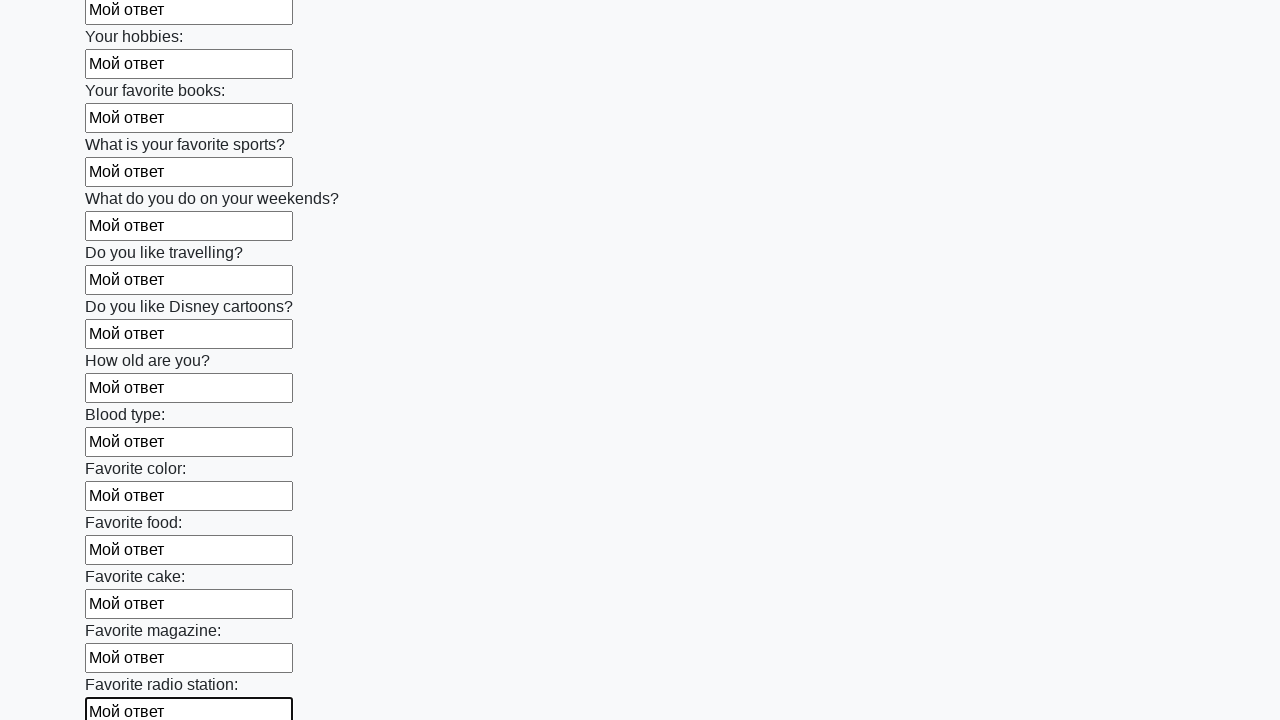

Filled an input field with 'Мой ответ' on input >> nth=24
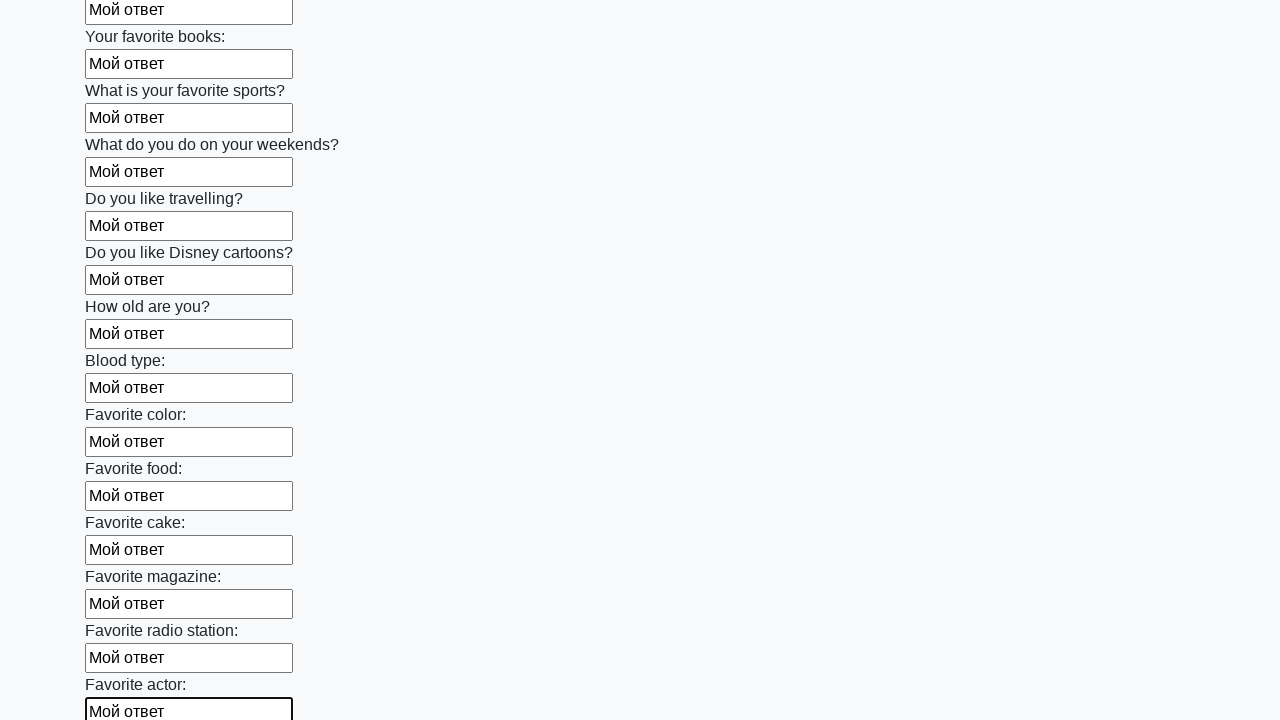

Filled an input field with 'Мой ответ' on input >> nth=25
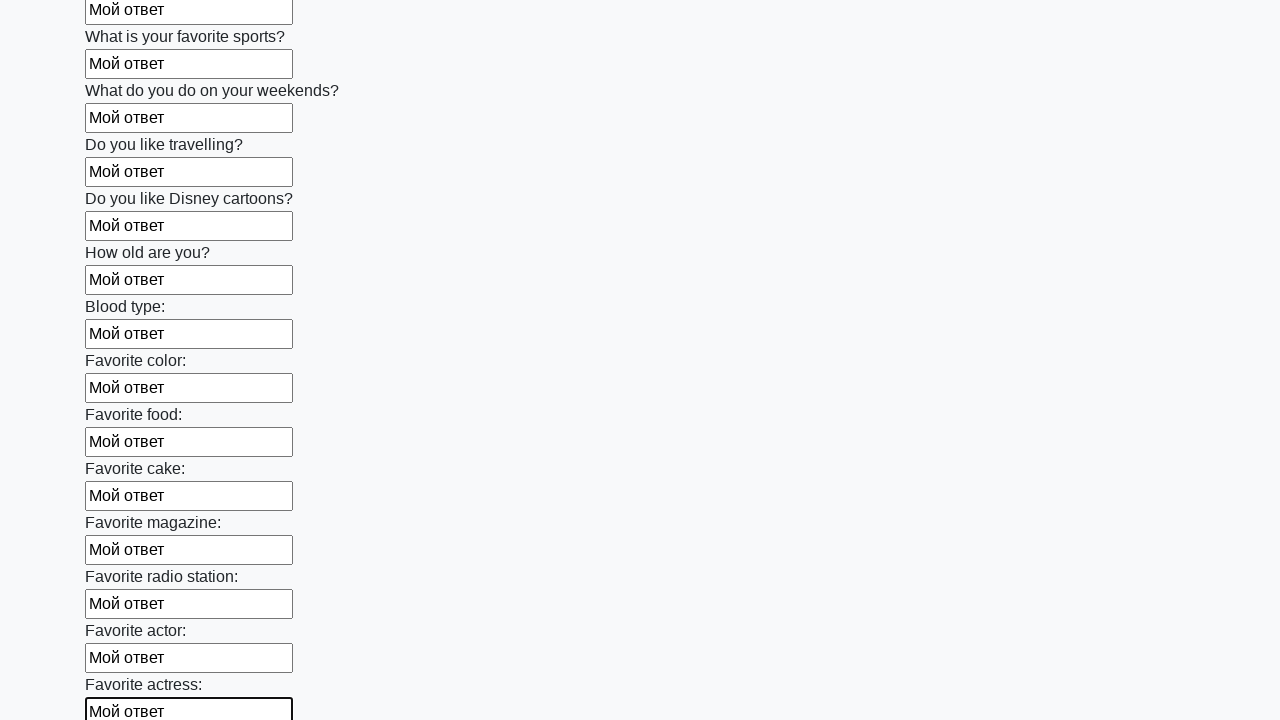

Filled an input field with 'Мой ответ' on input >> nth=26
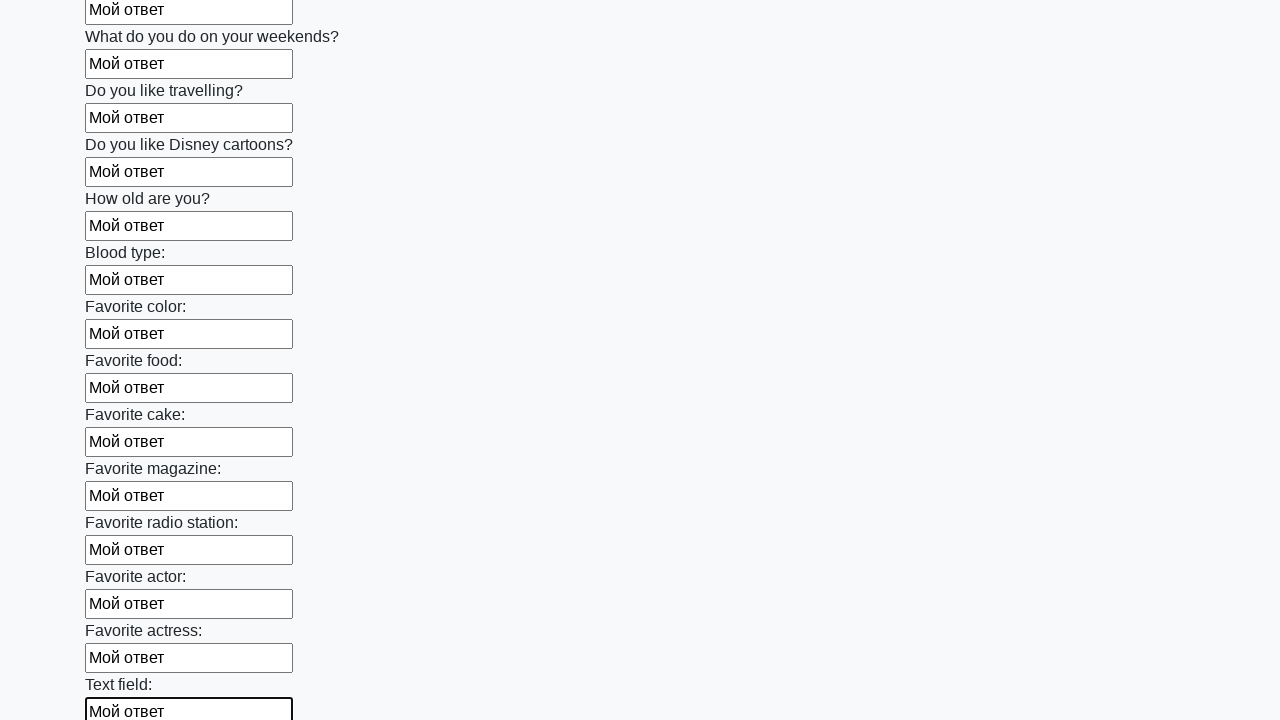

Filled an input field with 'Мой ответ' on input >> nth=27
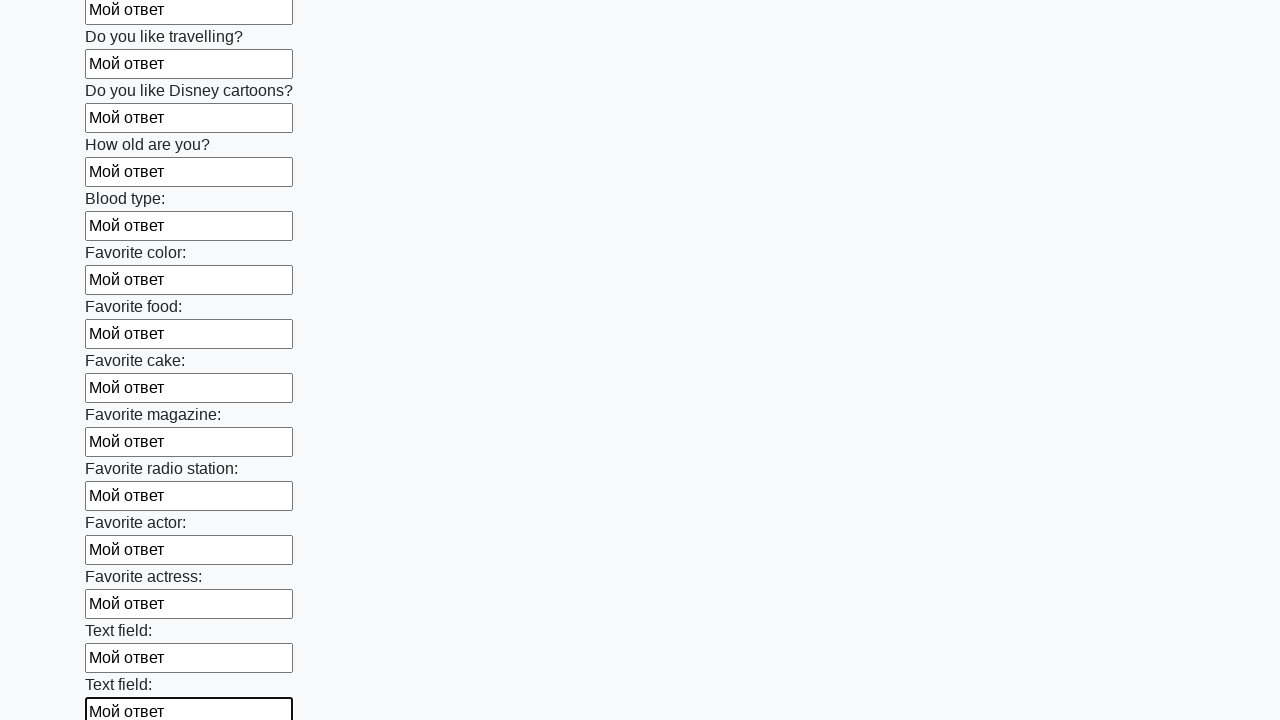

Filled an input field with 'Мой ответ' on input >> nth=28
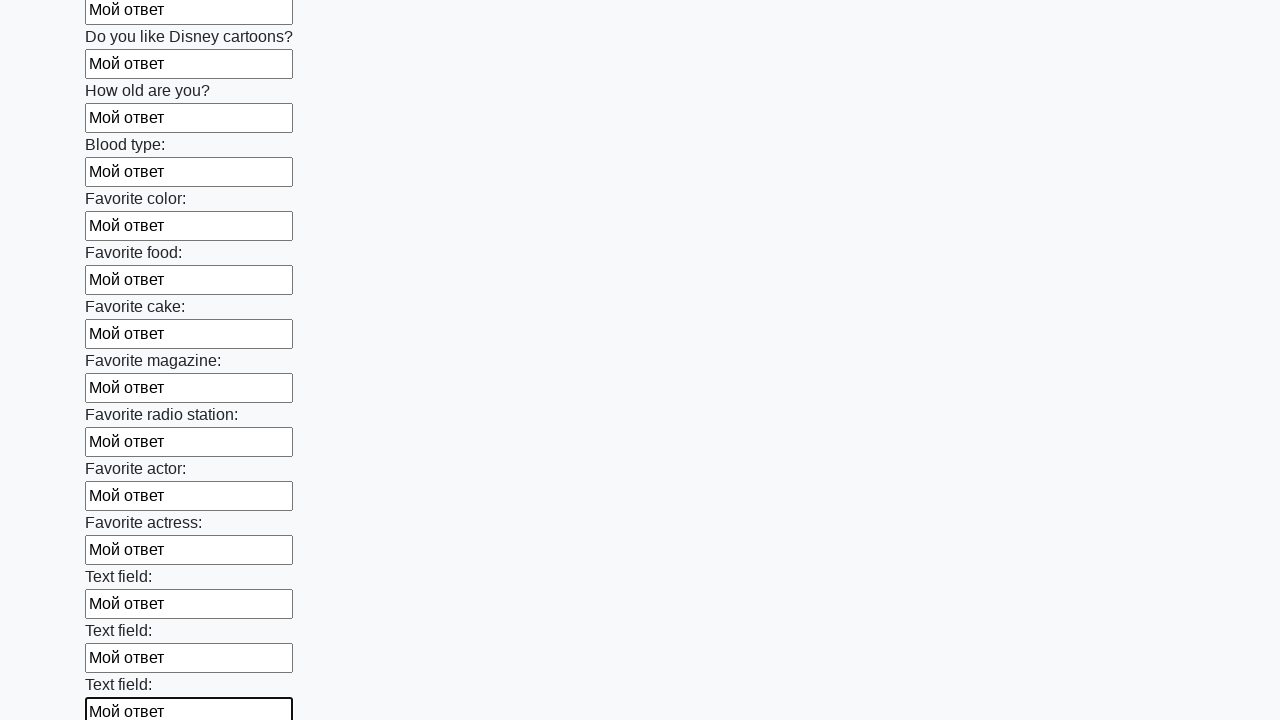

Filled an input field with 'Мой ответ' on input >> nth=29
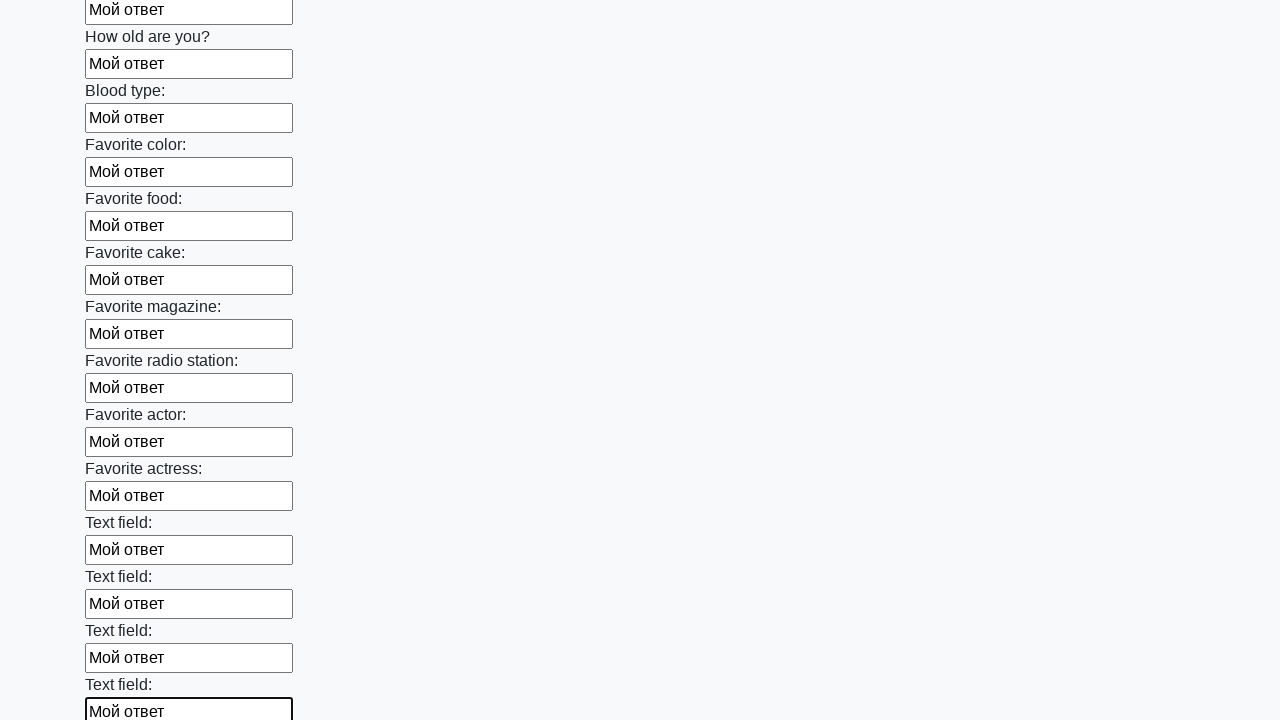

Filled an input field with 'Мой ответ' on input >> nth=30
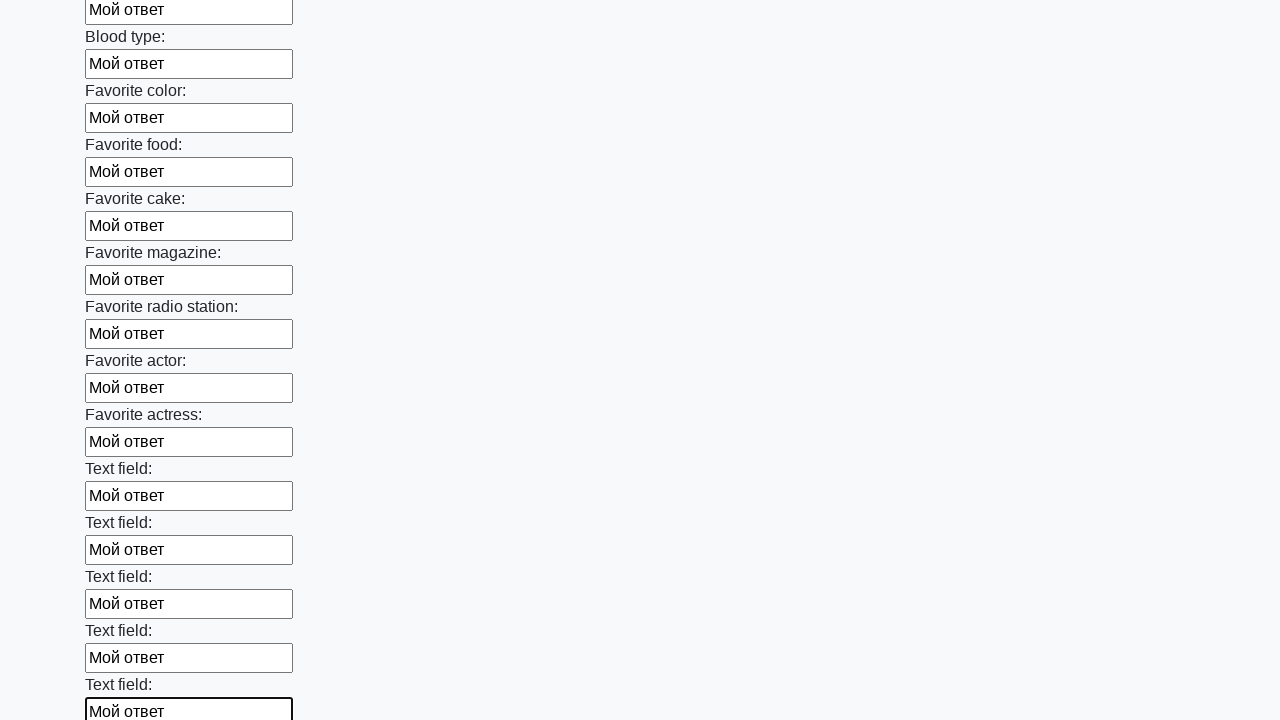

Filled an input field with 'Мой ответ' on input >> nth=31
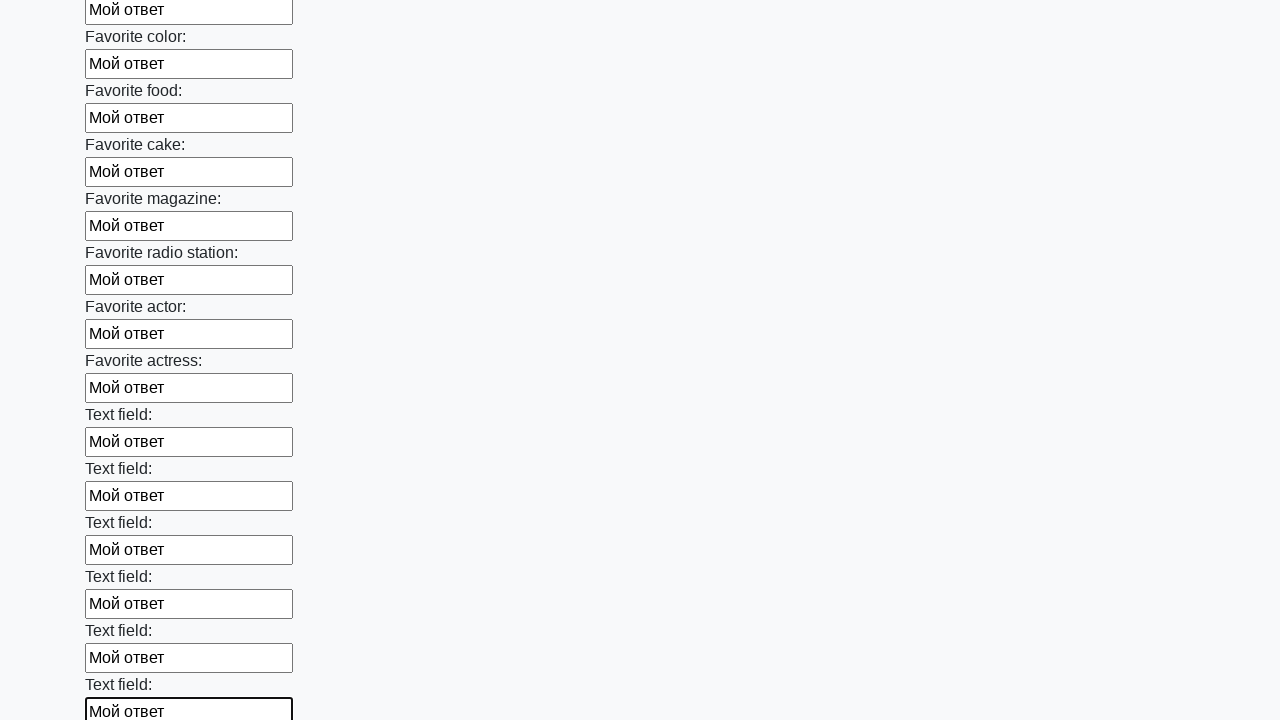

Filled an input field with 'Мой ответ' on input >> nth=32
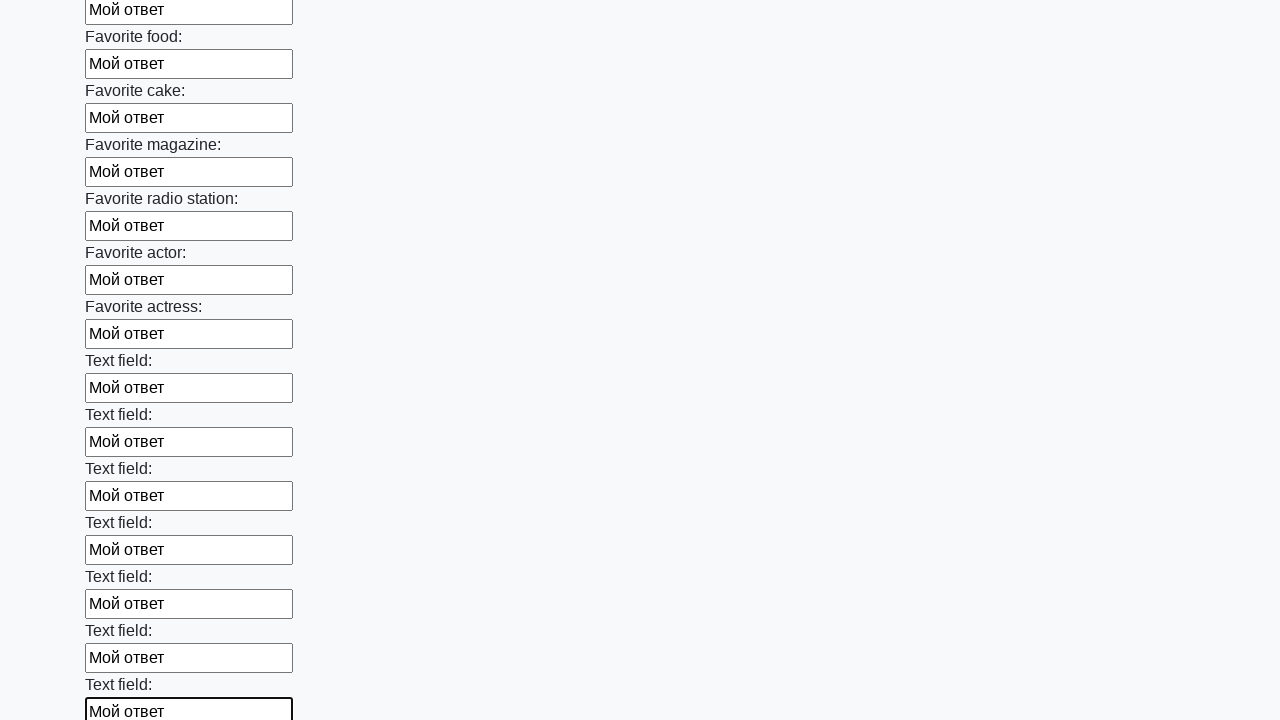

Filled an input field with 'Мой ответ' on input >> nth=33
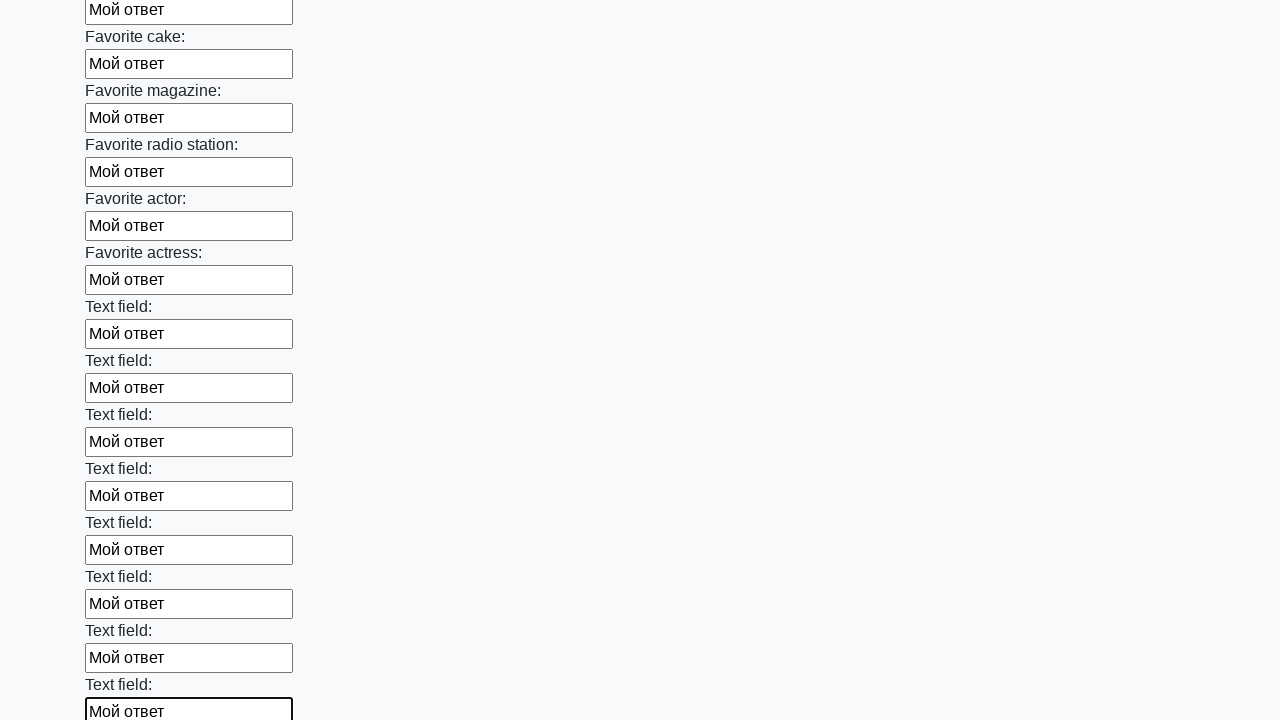

Filled an input field with 'Мой ответ' on input >> nth=34
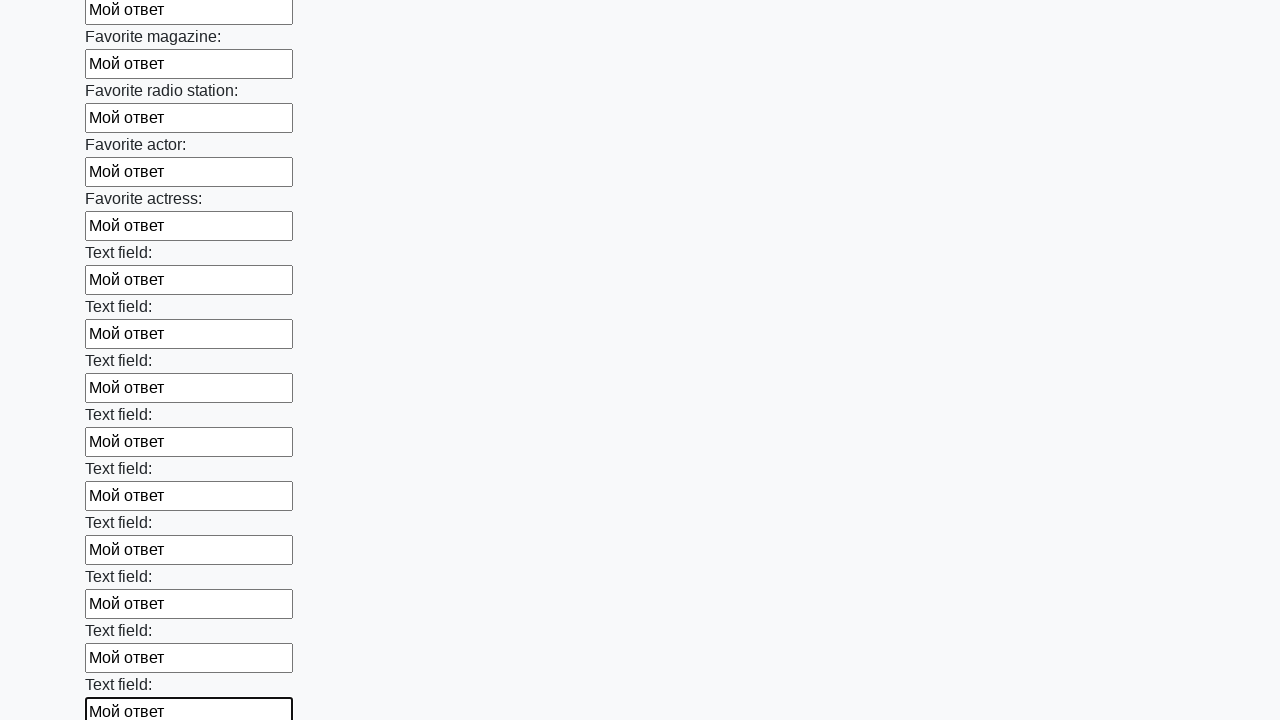

Filled an input field with 'Мой ответ' on input >> nth=35
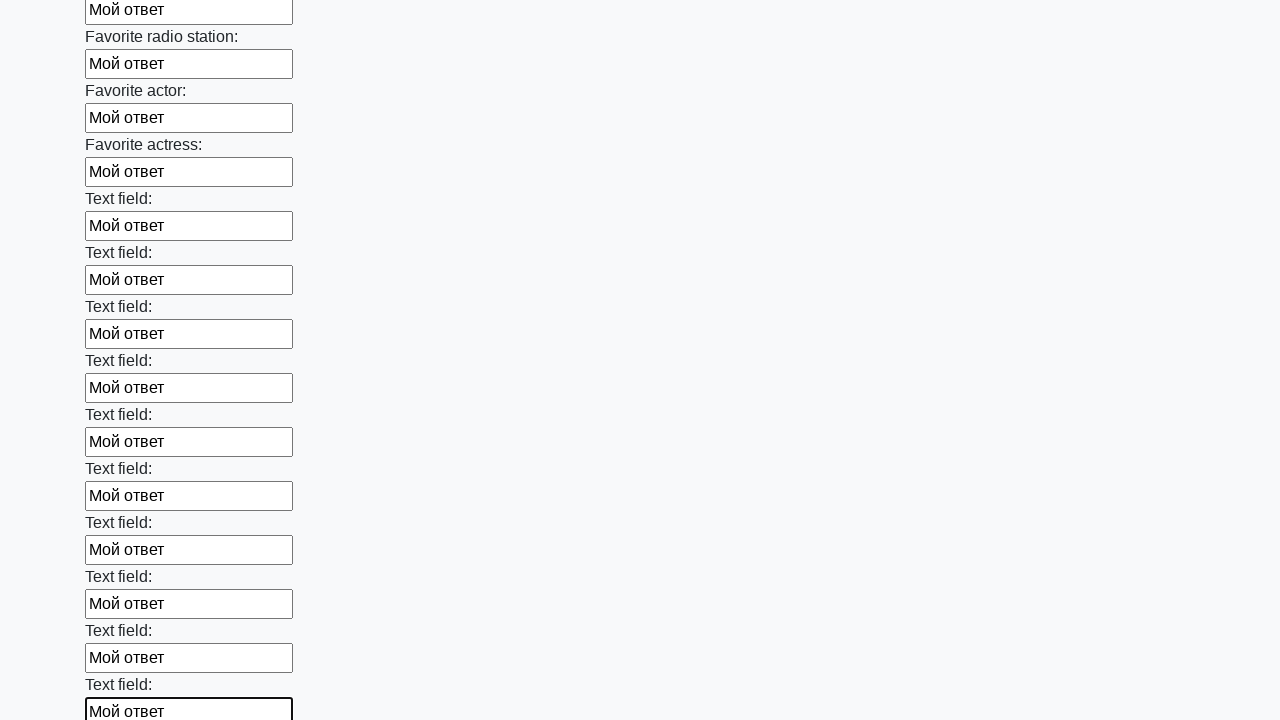

Filled an input field with 'Мой ответ' on input >> nth=36
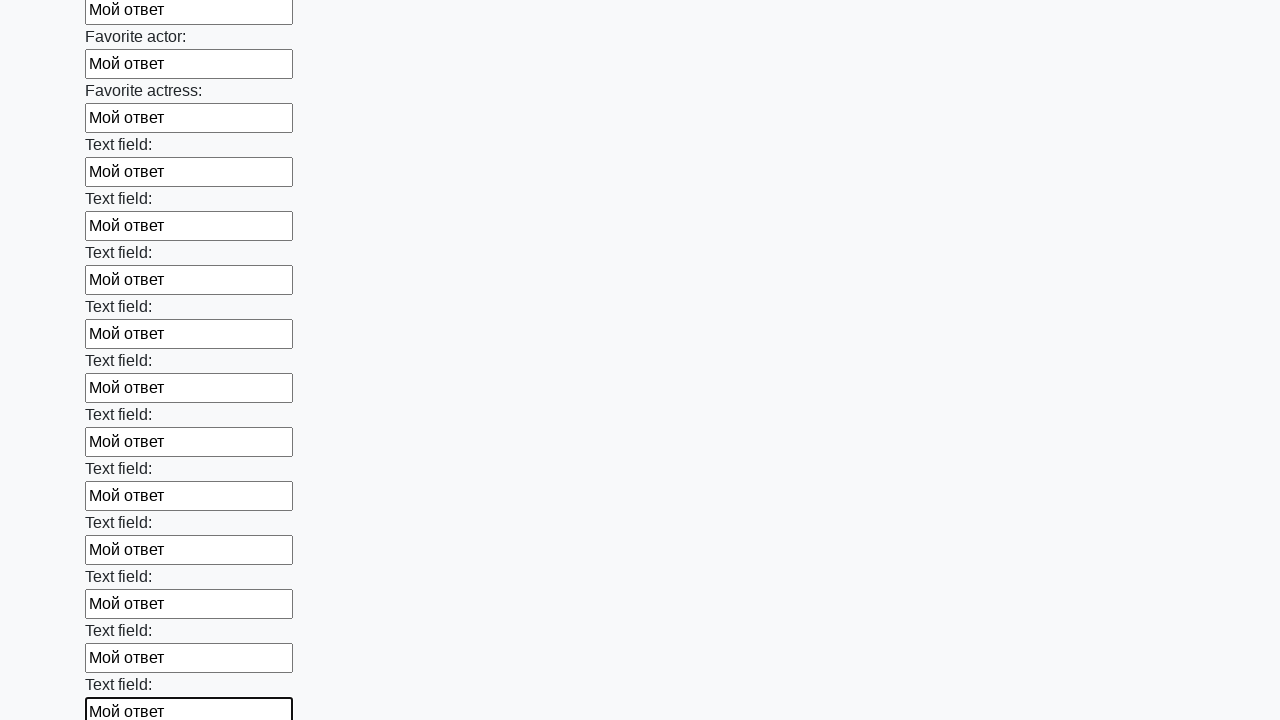

Filled an input field with 'Мой ответ' on input >> nth=37
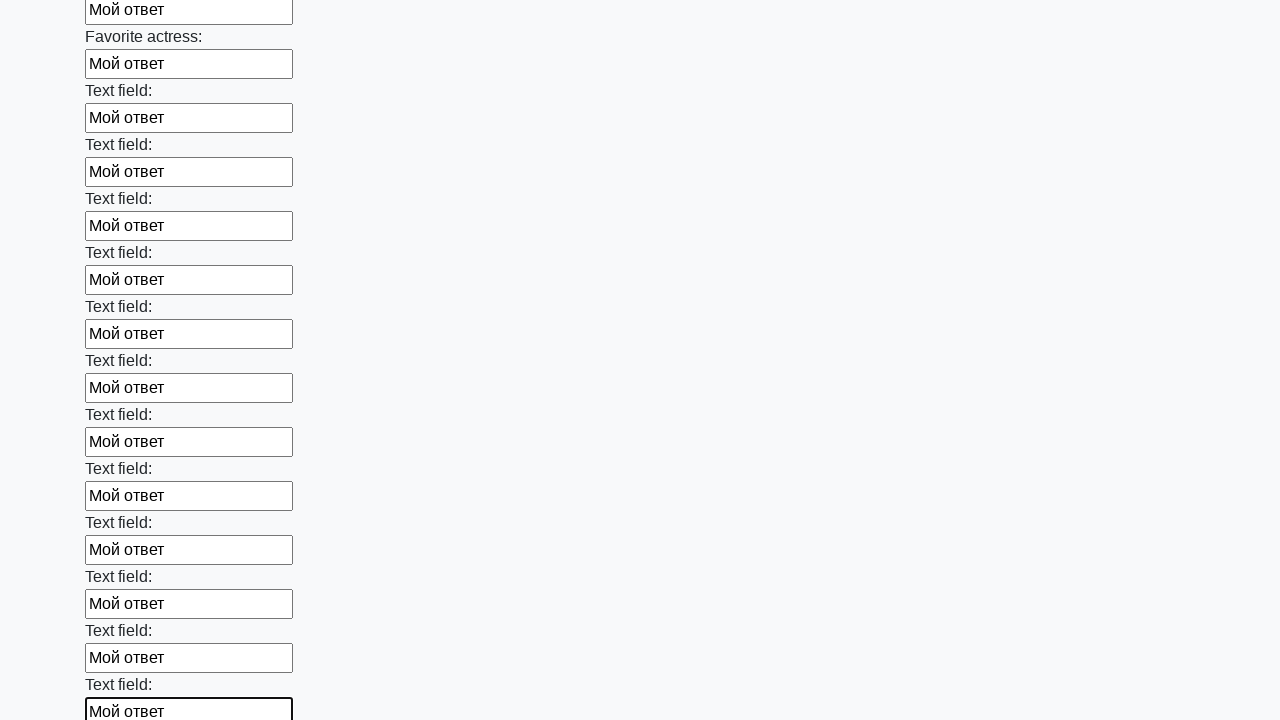

Filled an input field with 'Мой ответ' on input >> nth=38
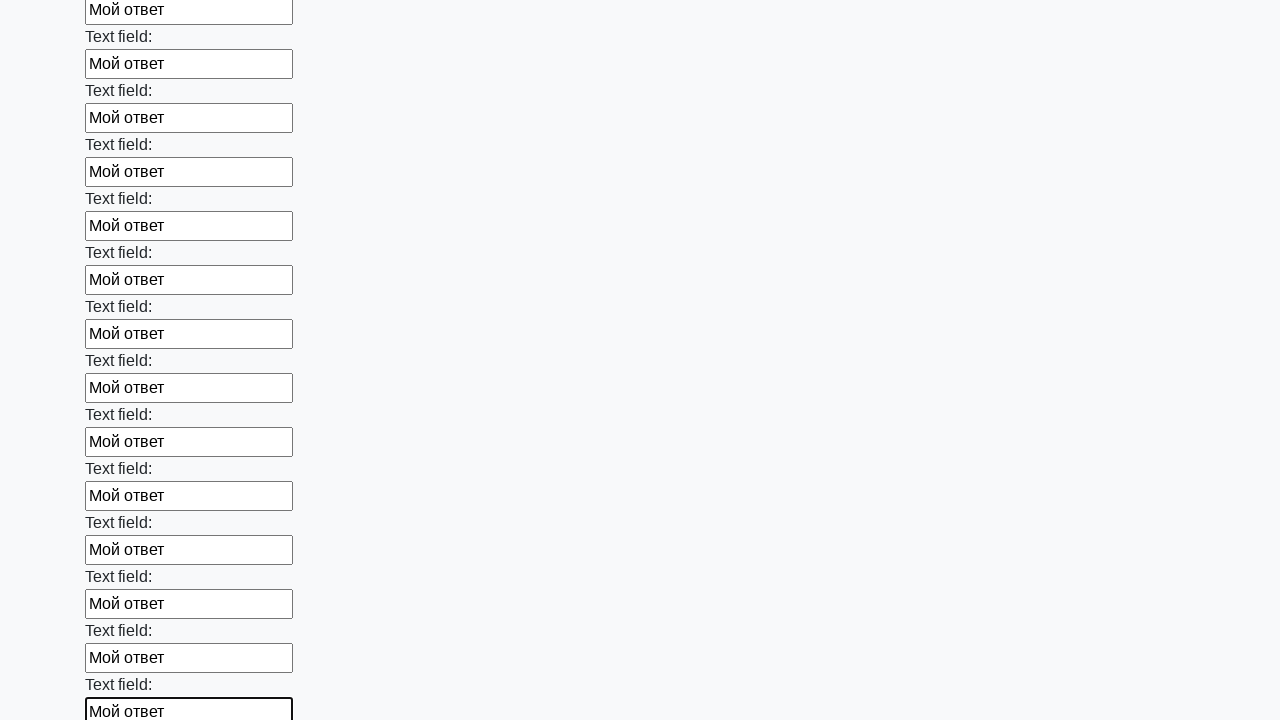

Filled an input field with 'Мой ответ' on input >> nth=39
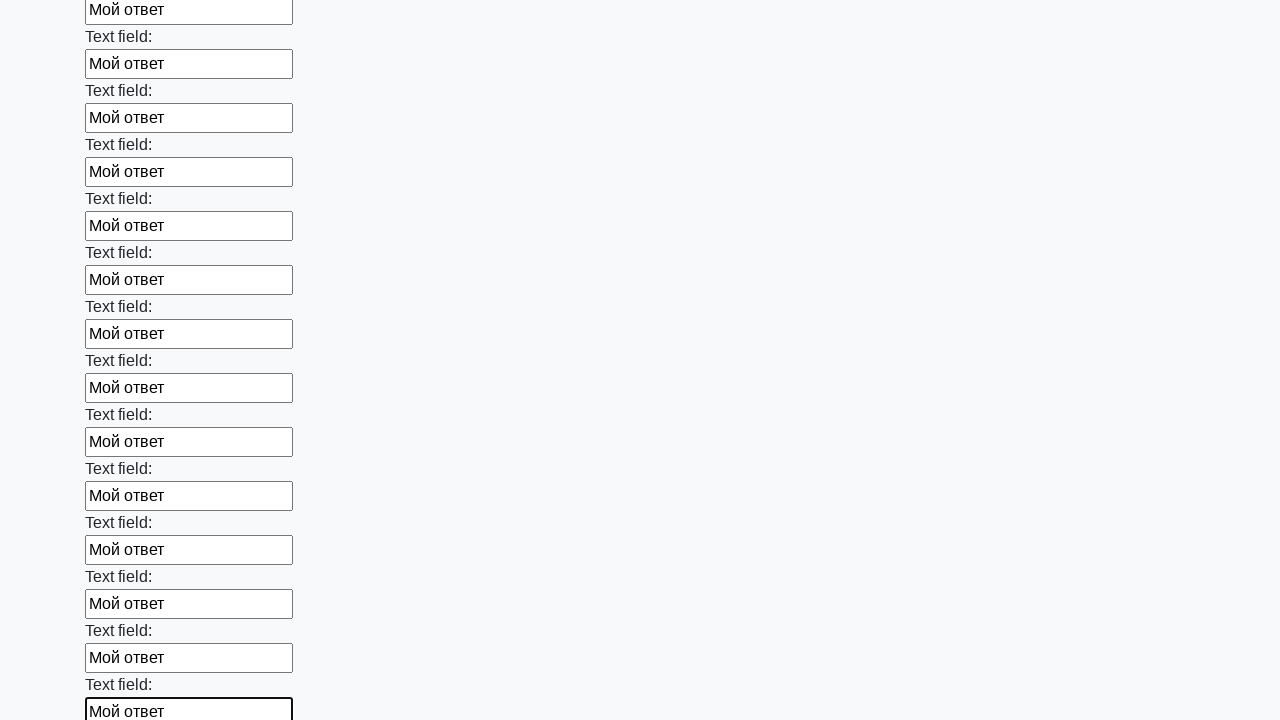

Filled an input field with 'Мой ответ' on input >> nth=40
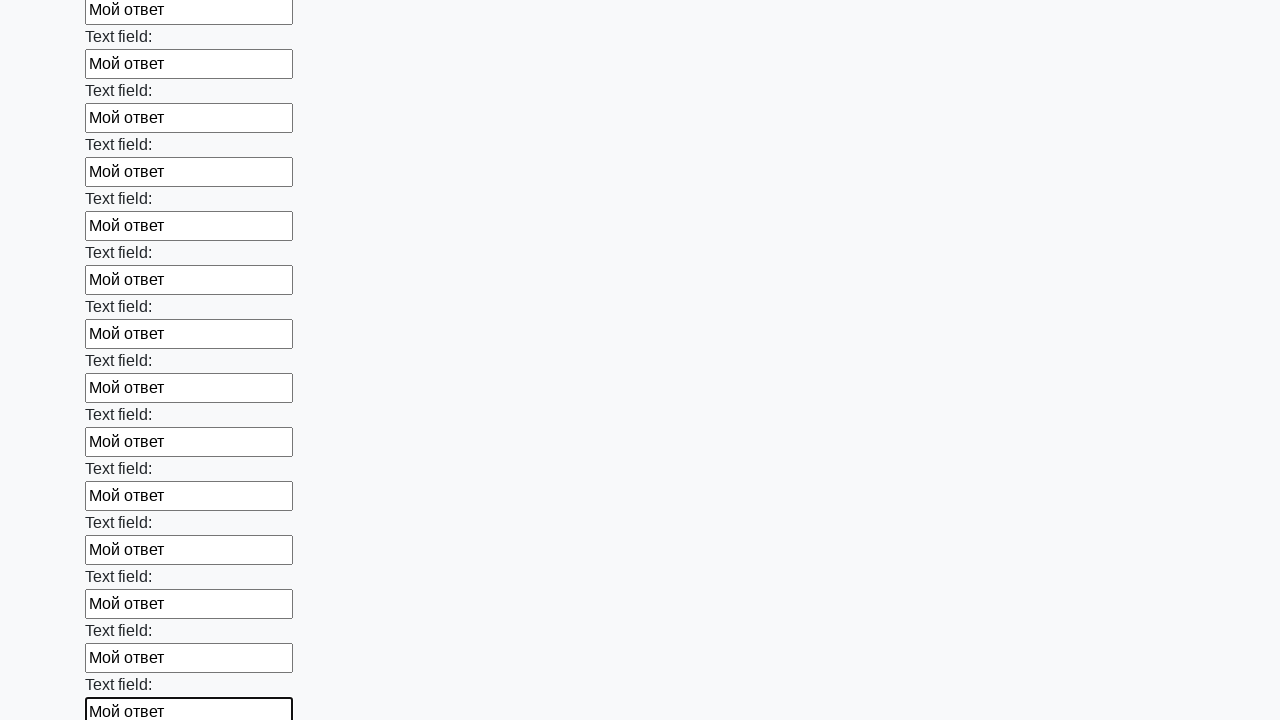

Filled an input field with 'Мой ответ' on input >> nth=41
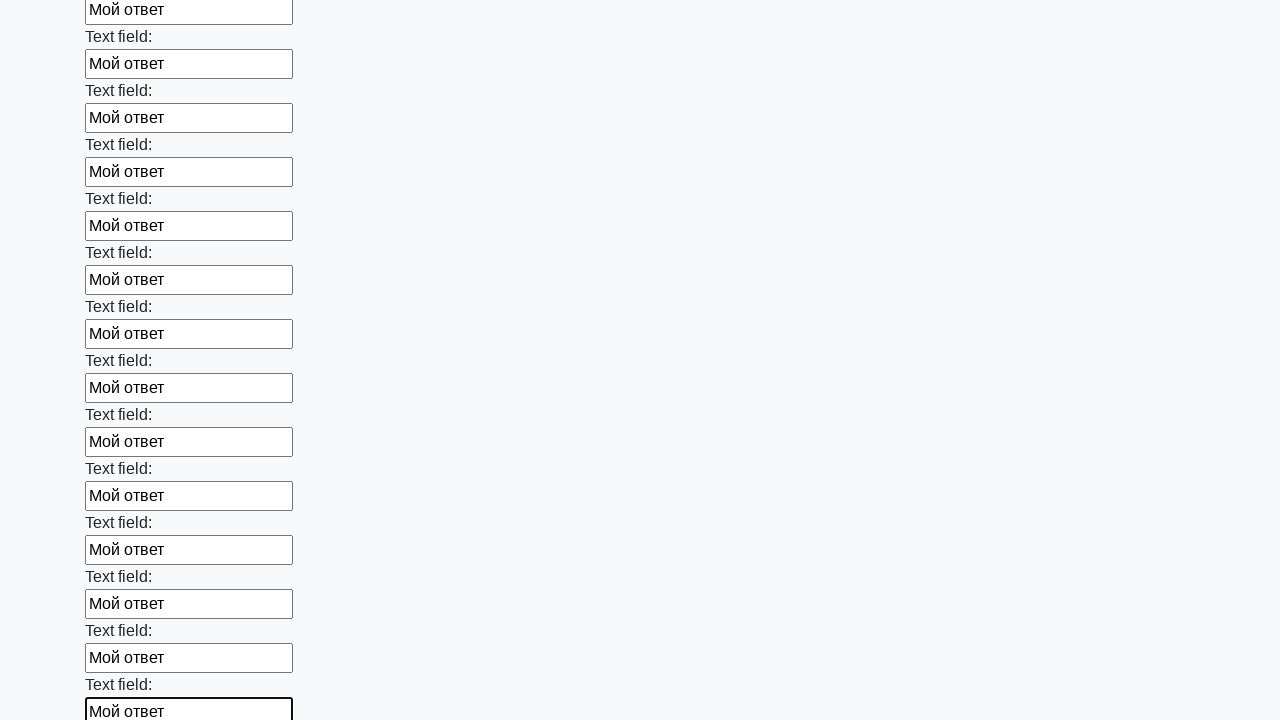

Filled an input field with 'Мой ответ' on input >> nth=42
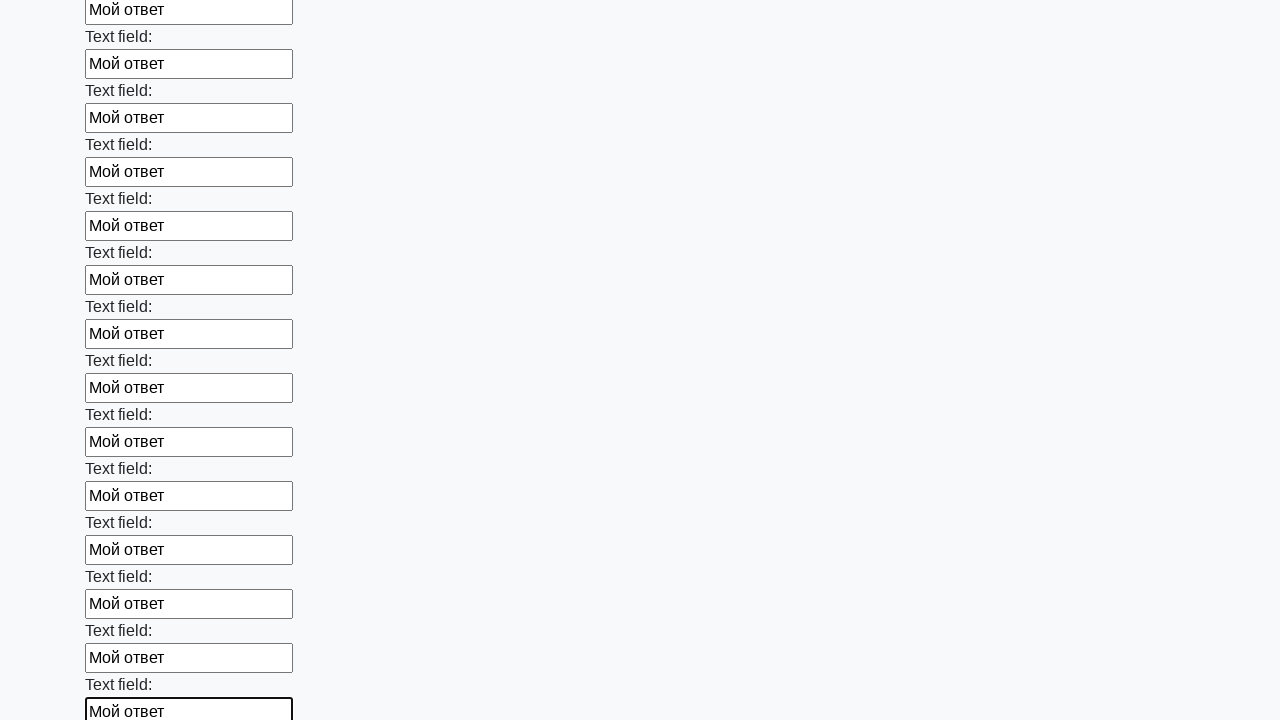

Filled an input field with 'Мой ответ' on input >> nth=43
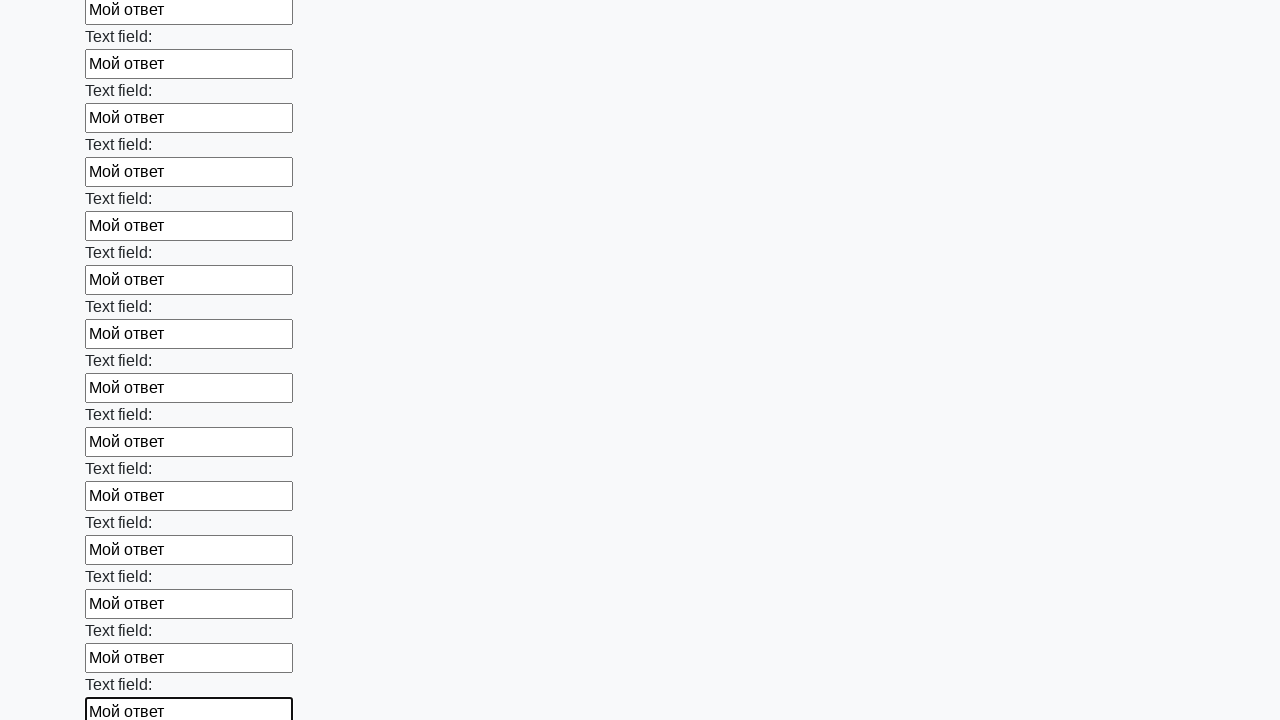

Filled an input field with 'Мой ответ' on input >> nth=44
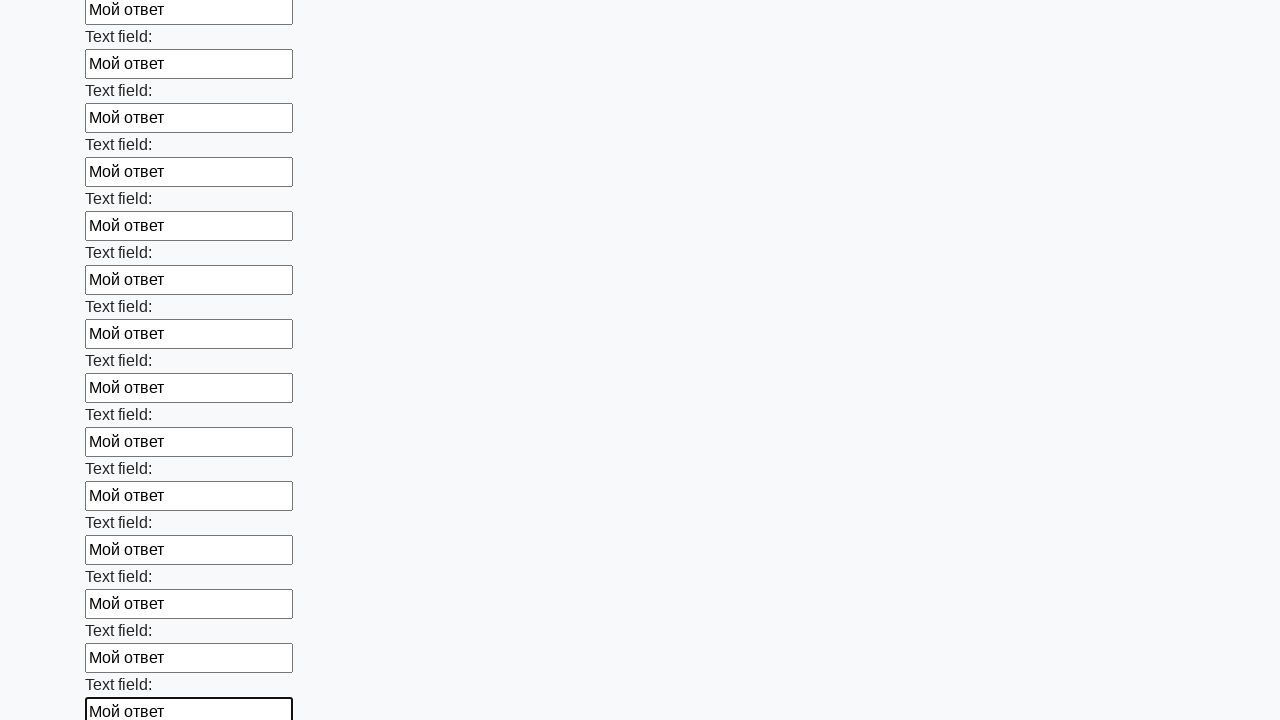

Filled an input field with 'Мой ответ' on input >> nth=45
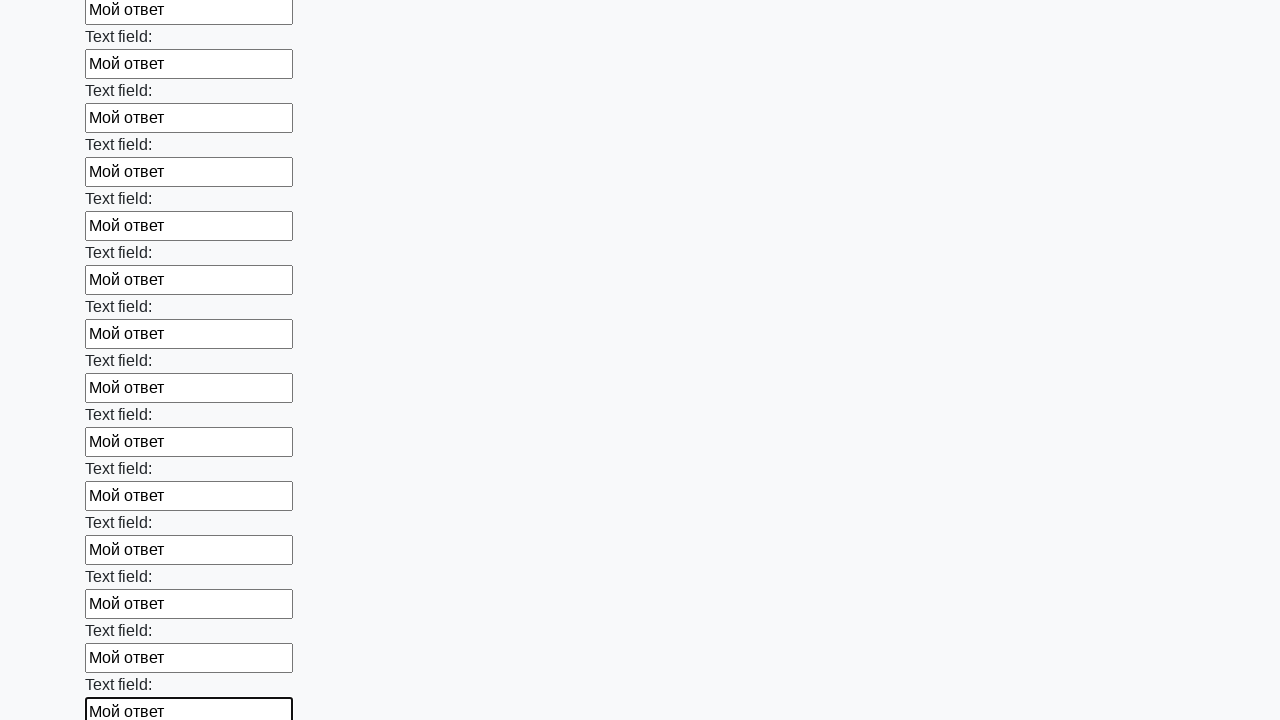

Filled an input field with 'Мой ответ' on input >> nth=46
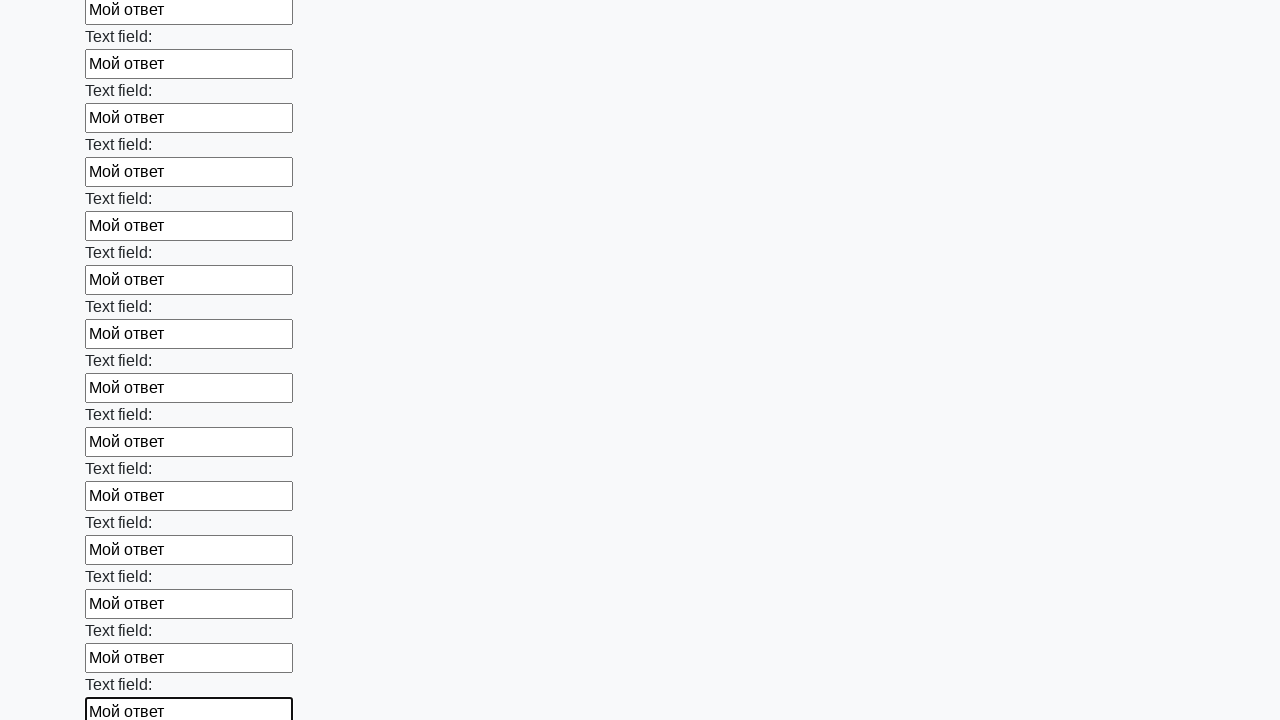

Filled an input field with 'Мой ответ' on input >> nth=47
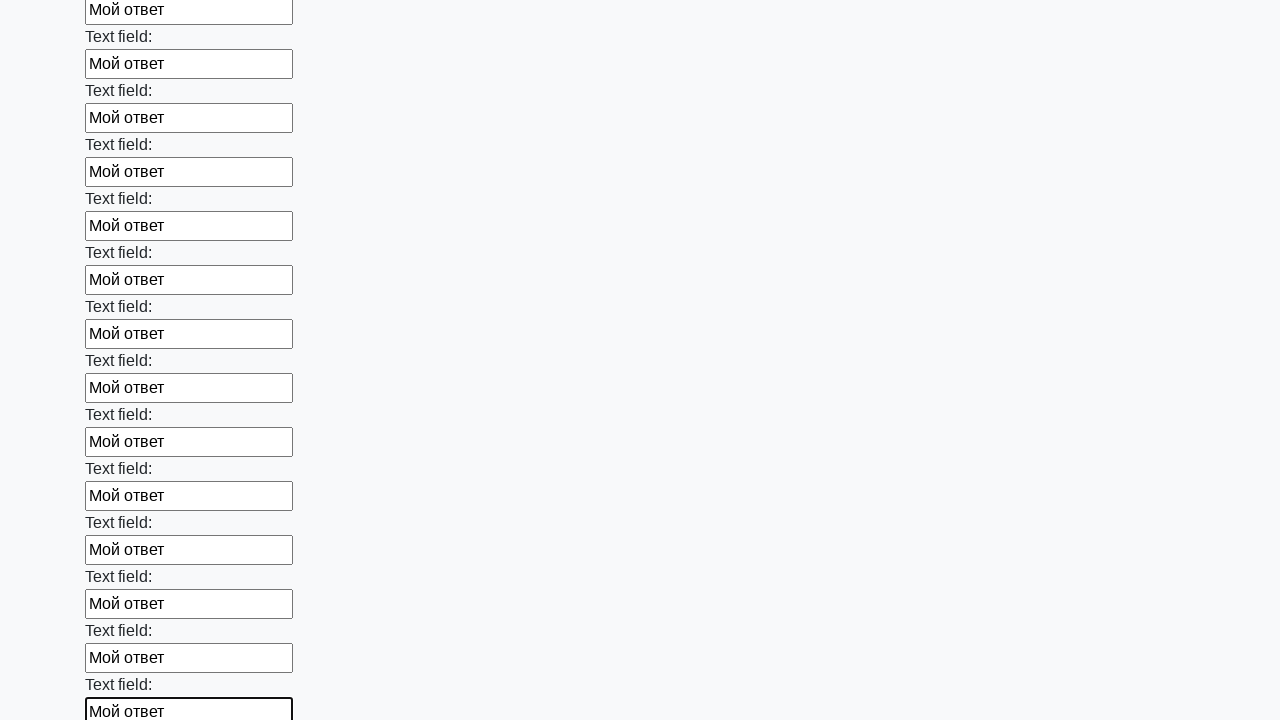

Filled an input field with 'Мой ответ' on input >> nth=48
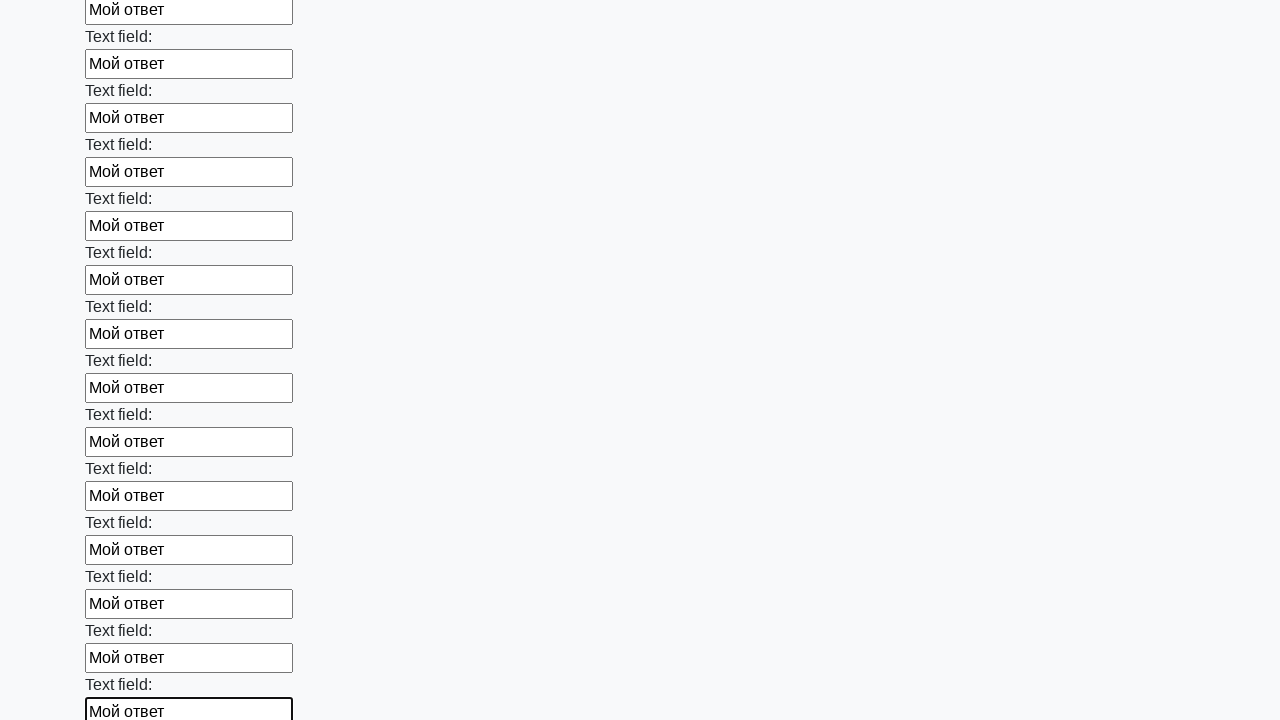

Filled an input field with 'Мой ответ' on input >> nth=49
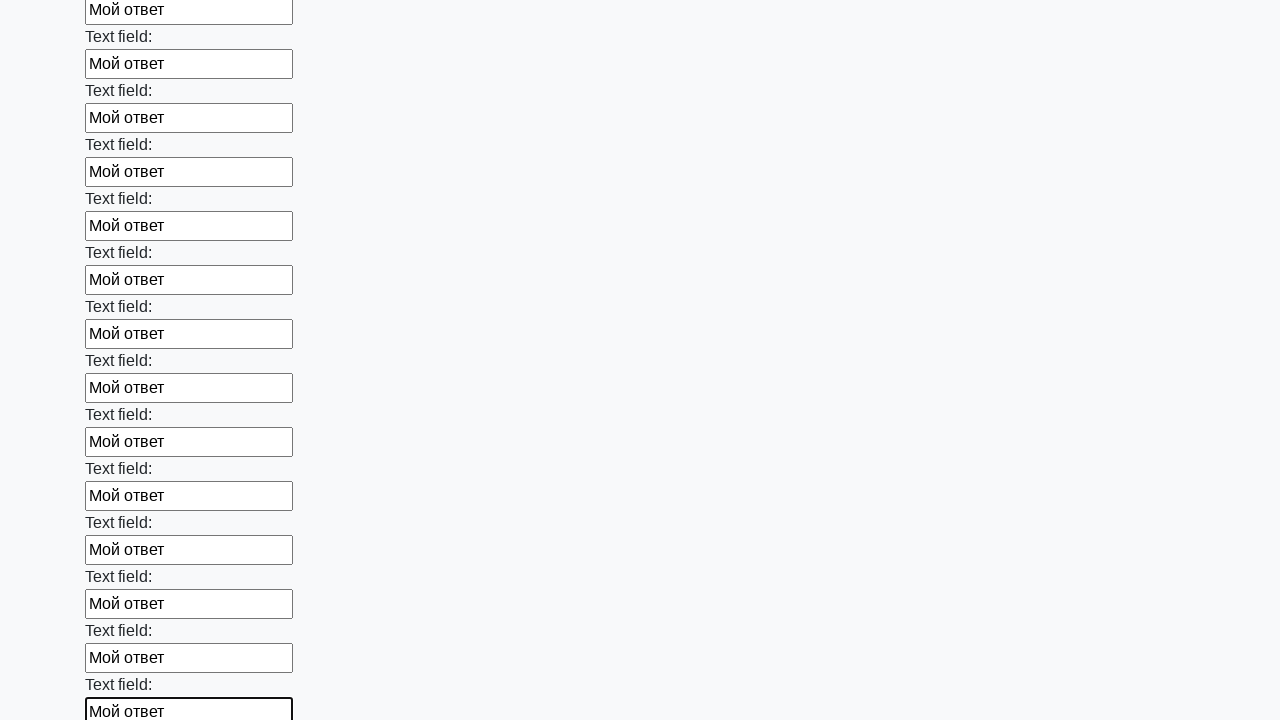

Filled an input field with 'Мой ответ' on input >> nth=50
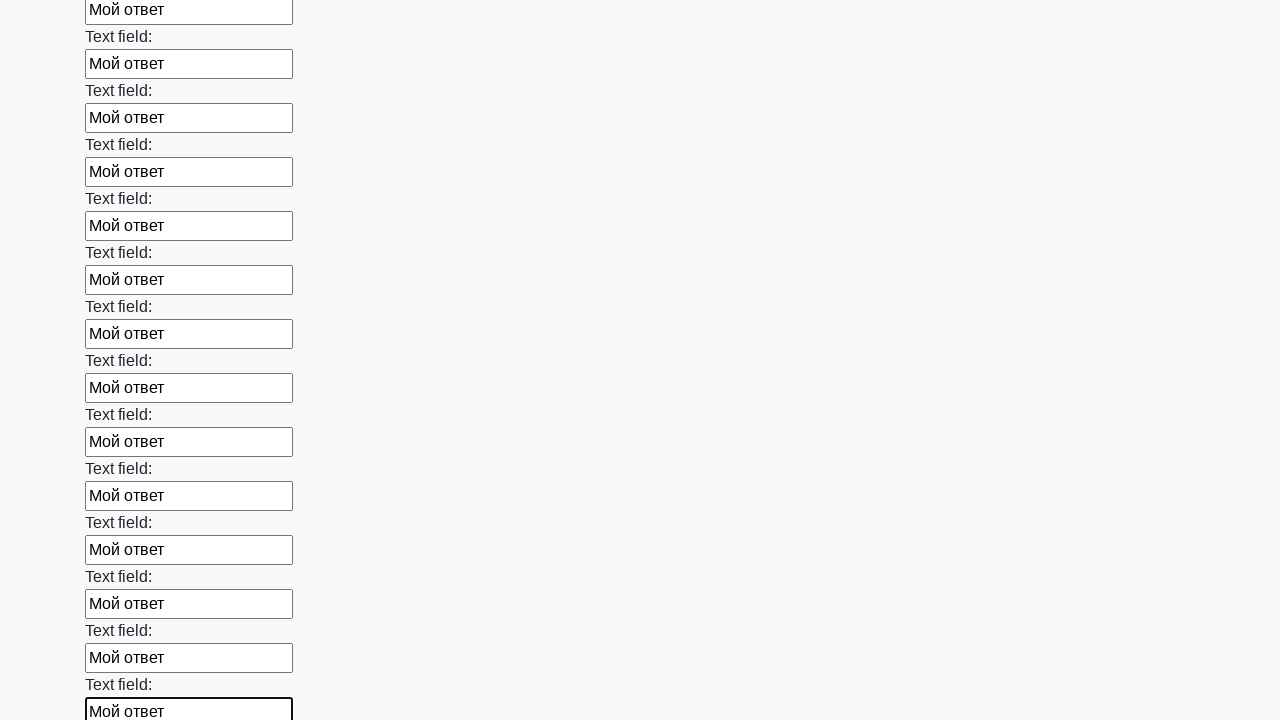

Filled an input field with 'Мой ответ' on input >> nth=51
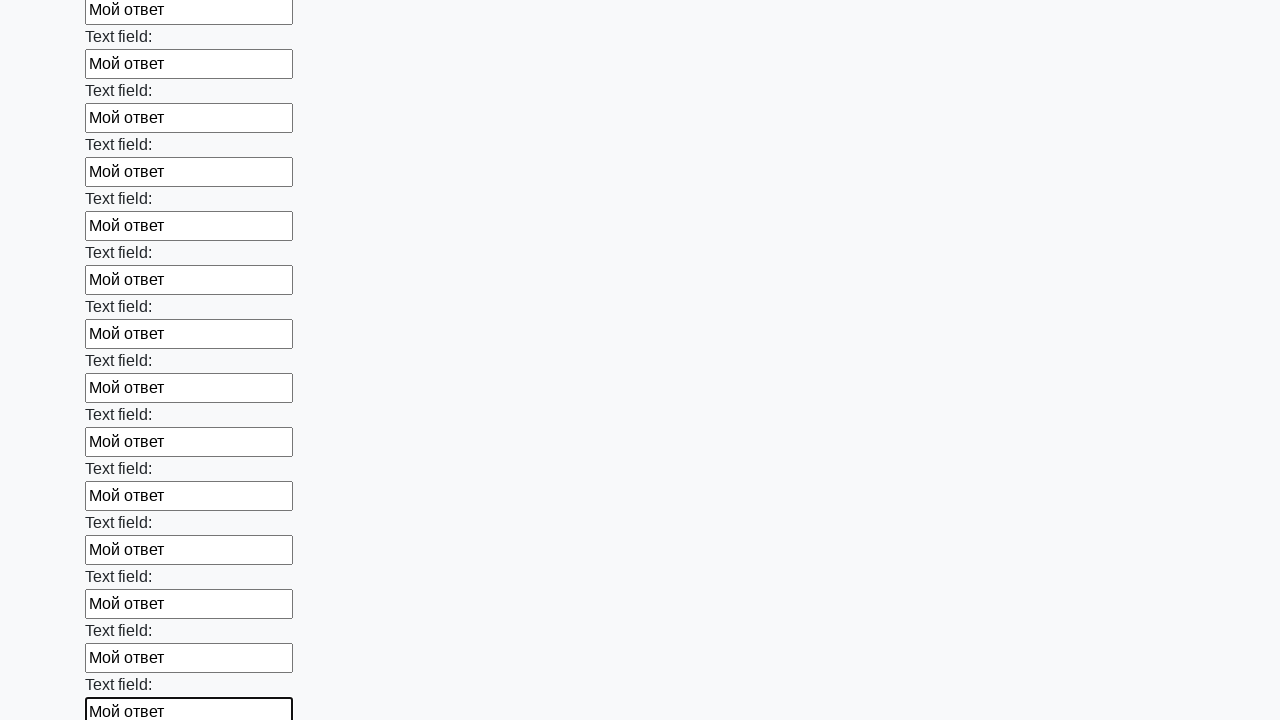

Filled an input field with 'Мой ответ' on input >> nth=52
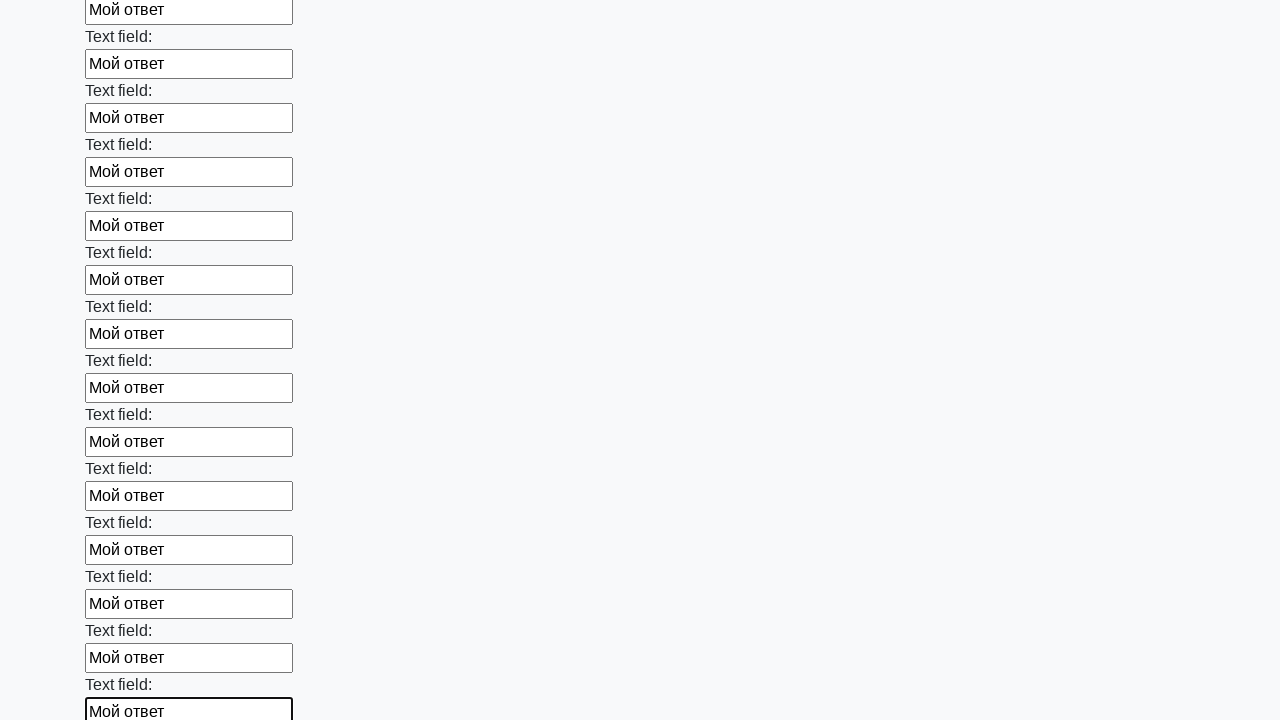

Filled an input field with 'Мой ответ' on input >> nth=53
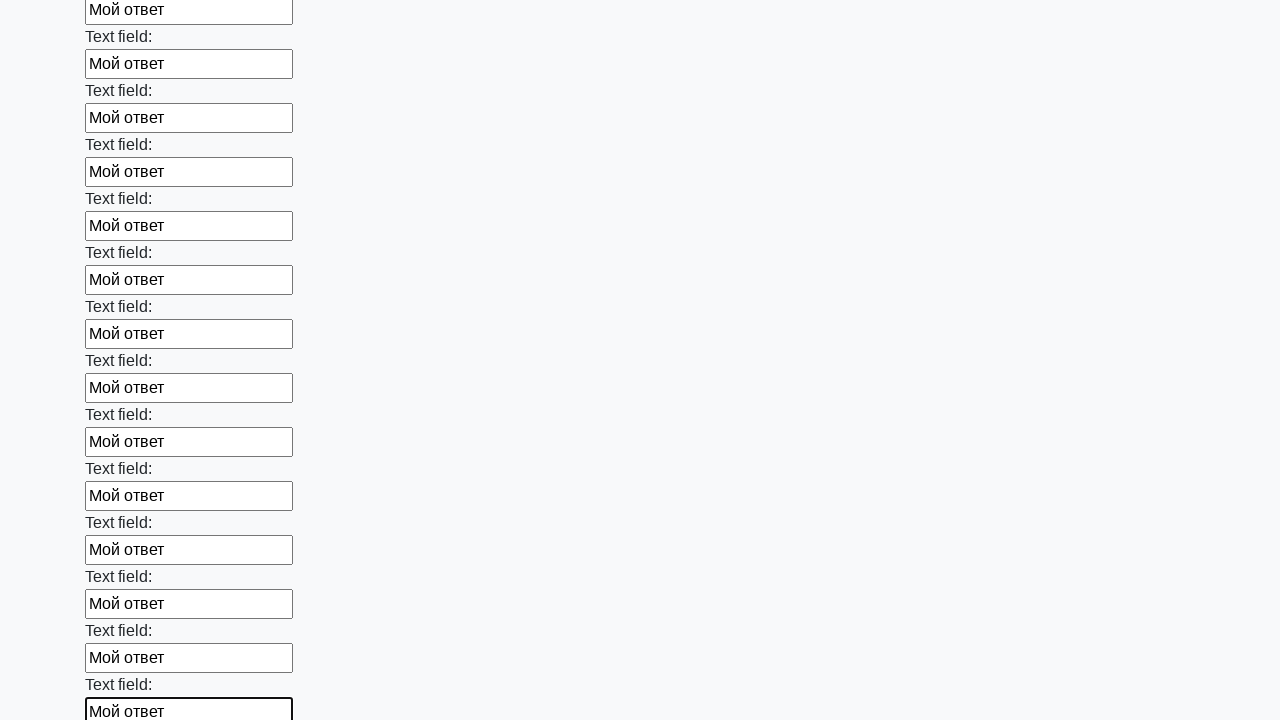

Filled an input field with 'Мой ответ' on input >> nth=54
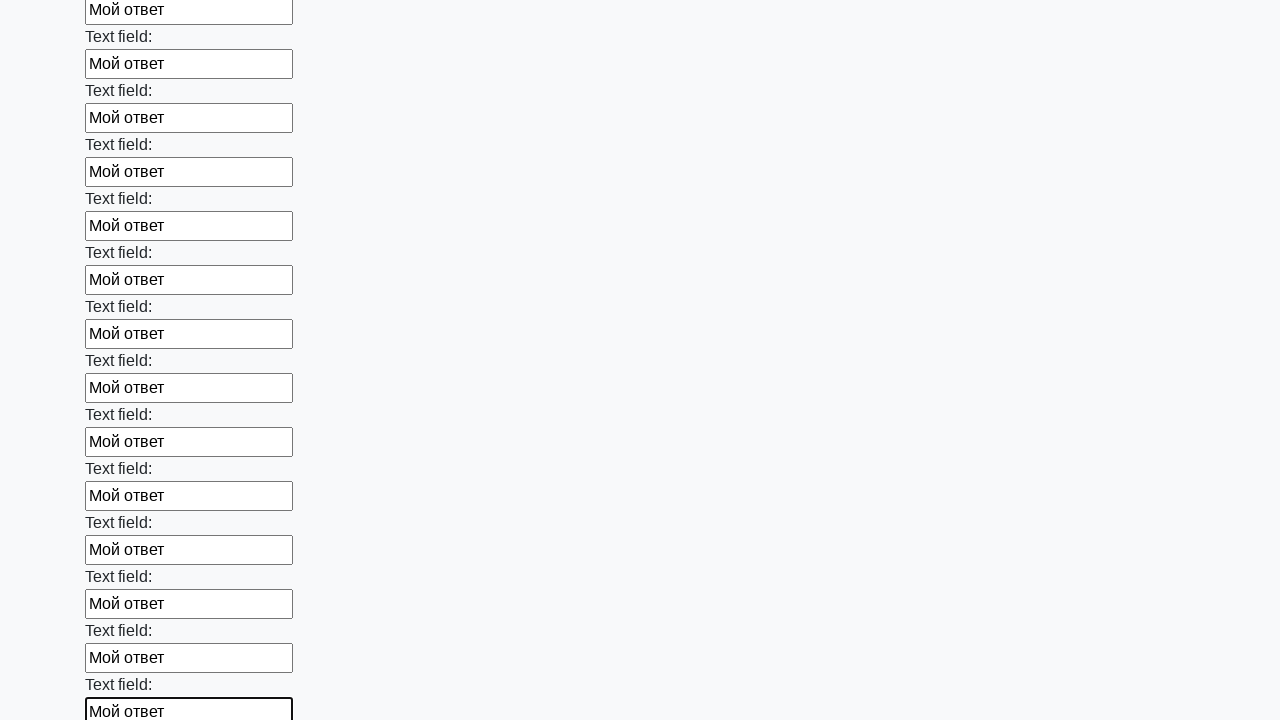

Filled an input field with 'Мой ответ' on input >> nth=55
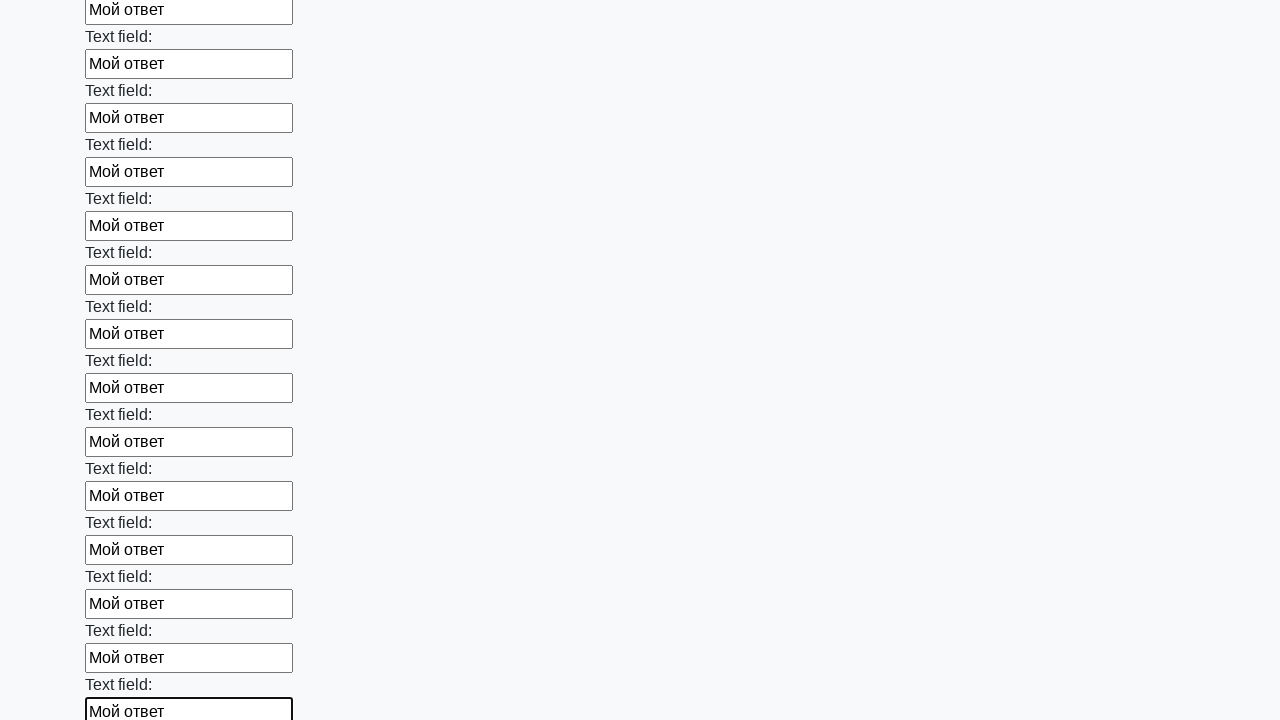

Filled an input field with 'Мой ответ' on input >> nth=56
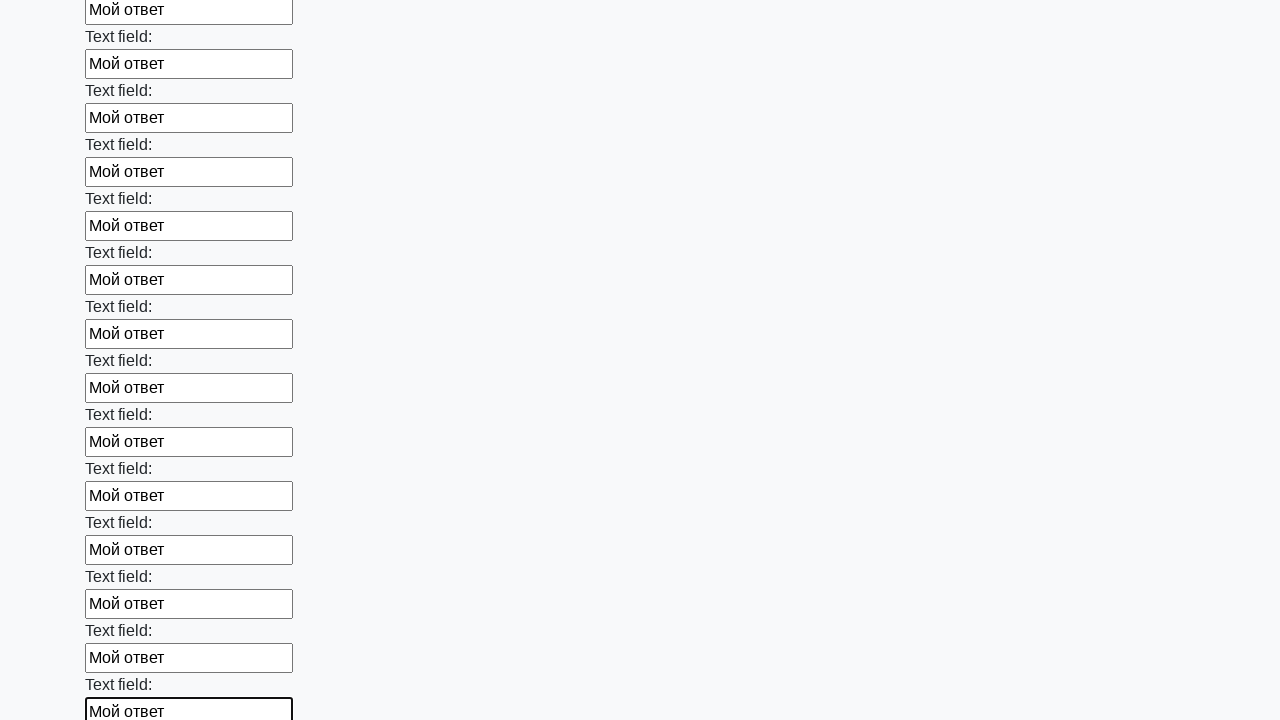

Filled an input field with 'Мой ответ' on input >> nth=57
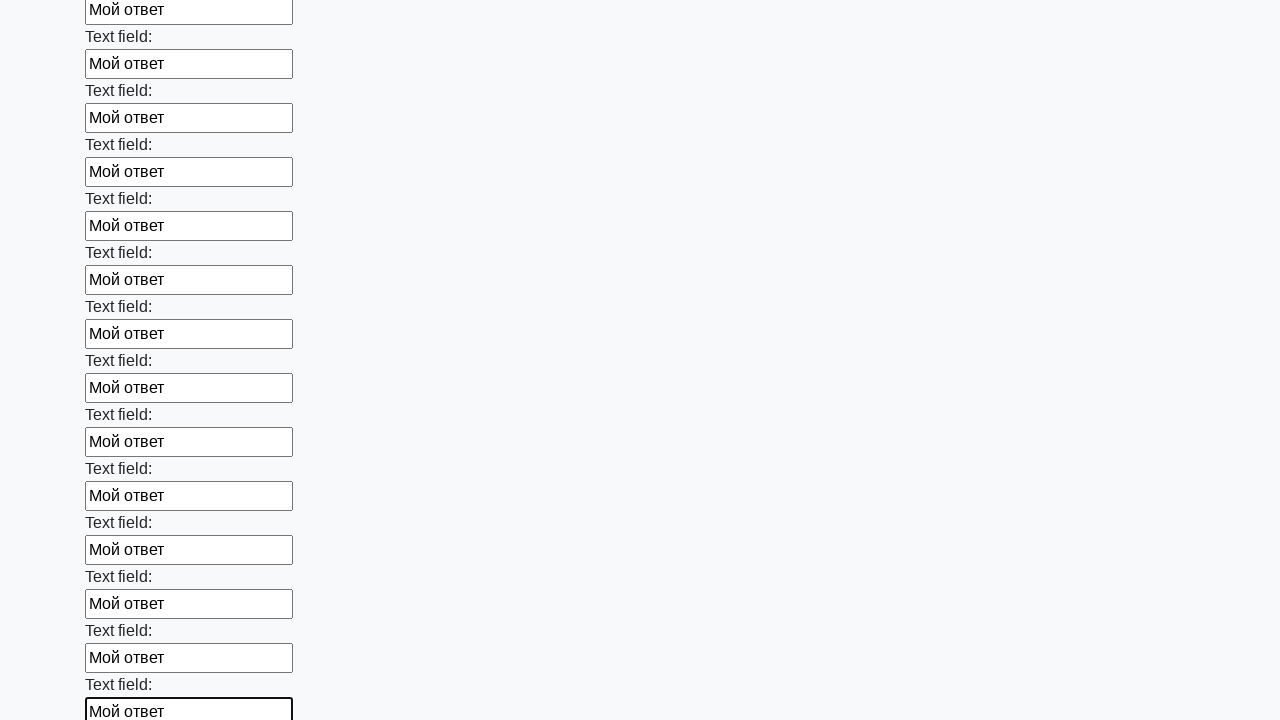

Filled an input field with 'Мой ответ' on input >> nth=58
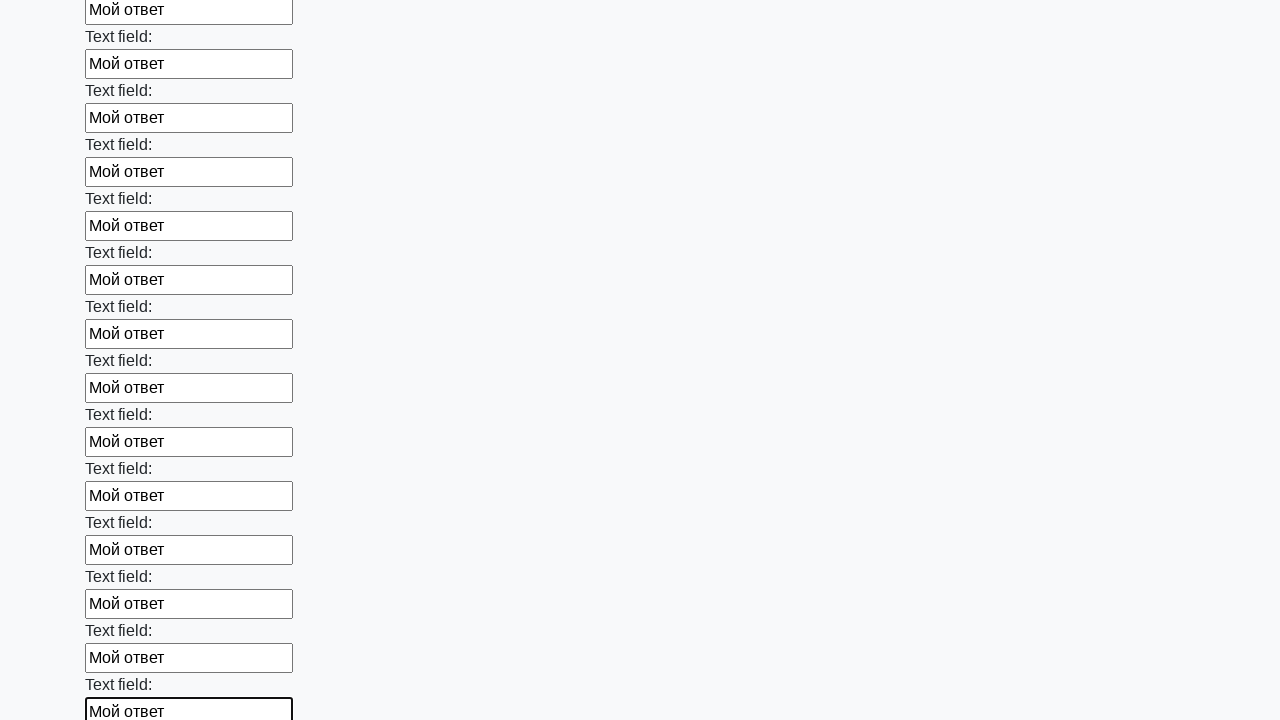

Filled an input field with 'Мой ответ' on input >> nth=59
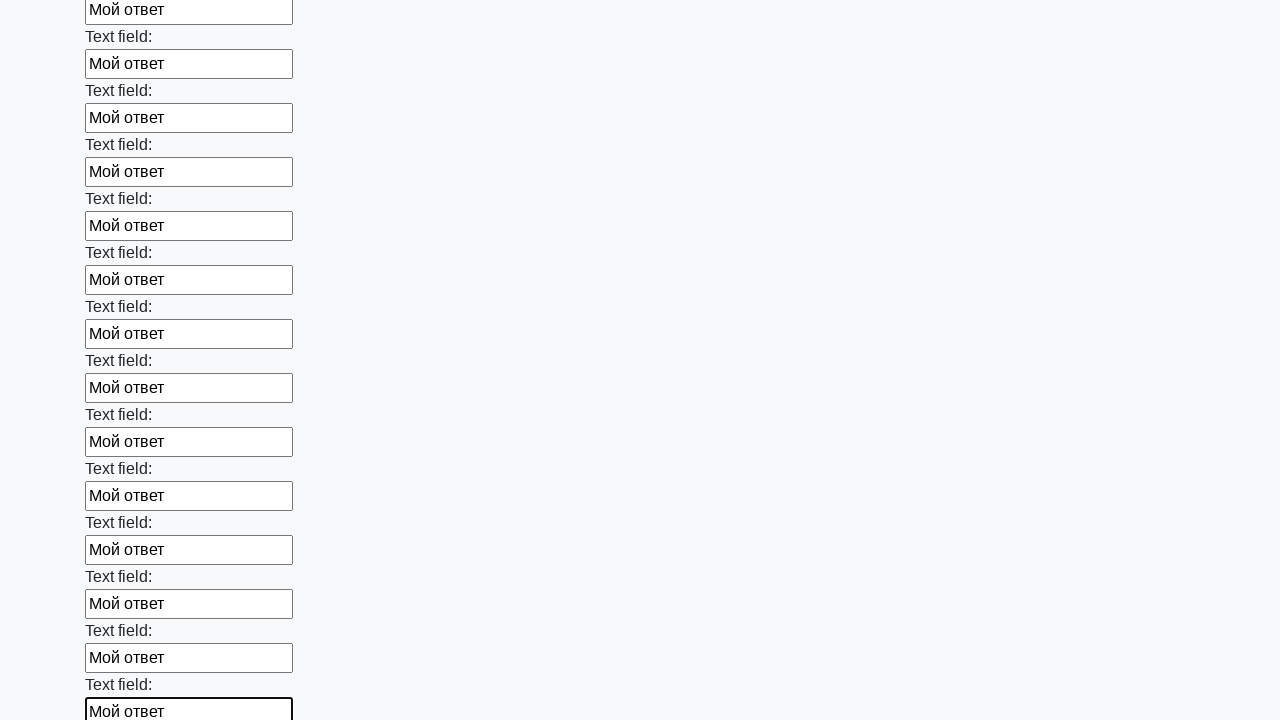

Filled an input field with 'Мой ответ' on input >> nth=60
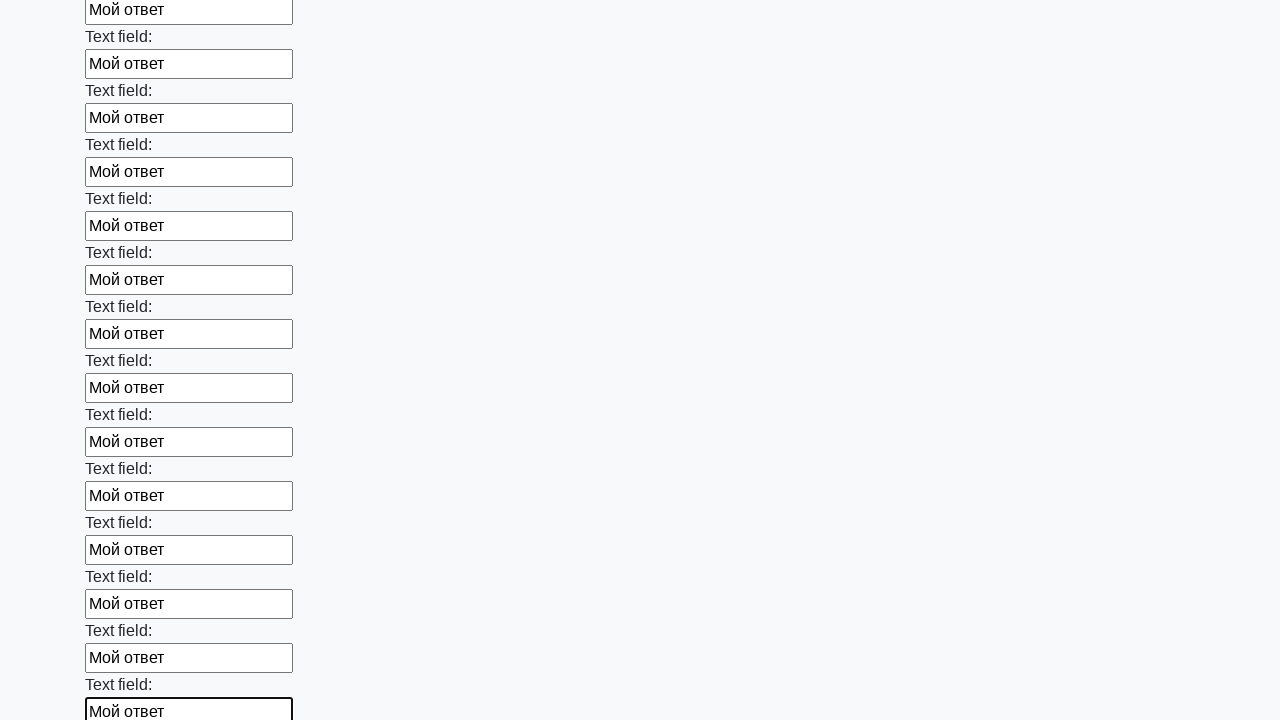

Filled an input field with 'Мой ответ' on input >> nth=61
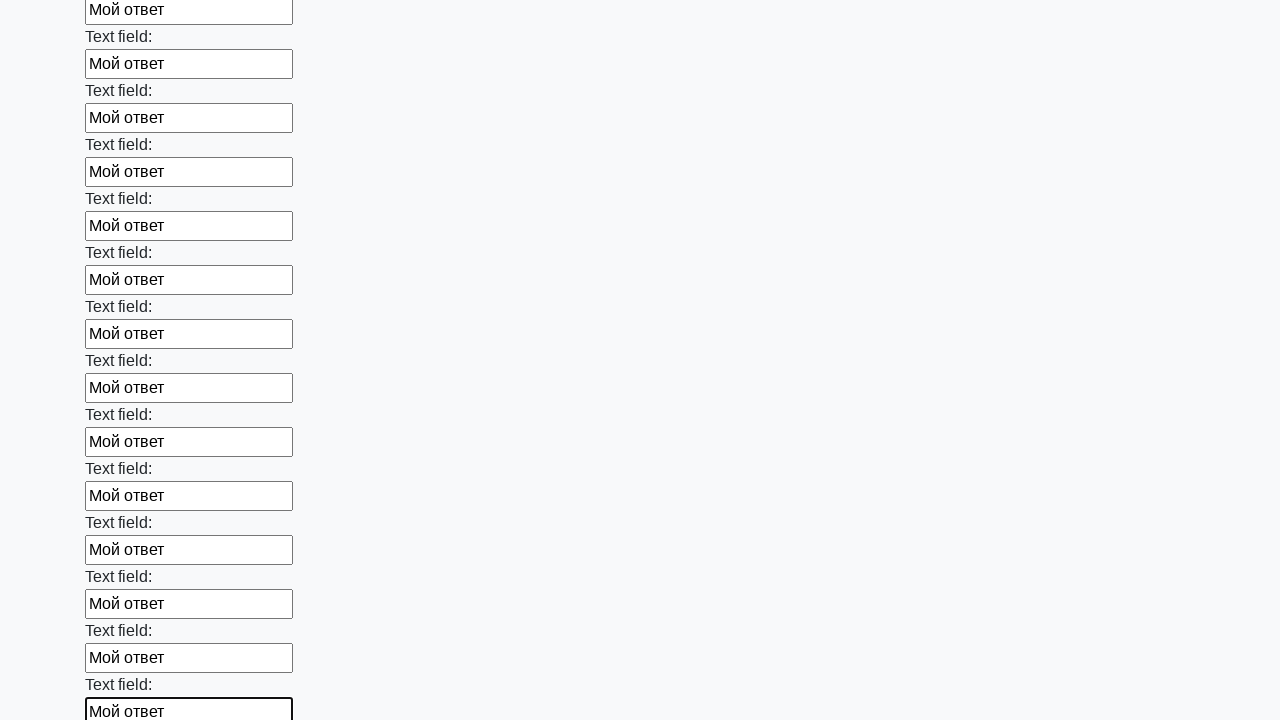

Filled an input field with 'Мой ответ' on input >> nth=62
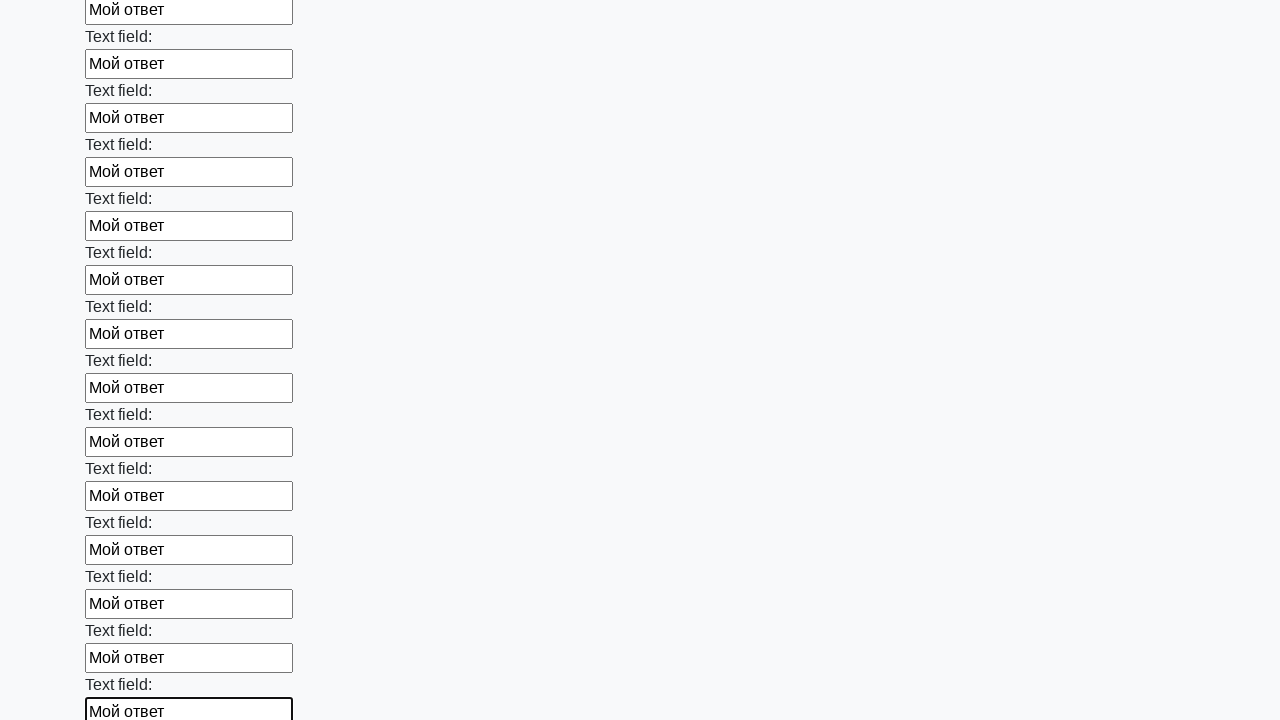

Filled an input field with 'Мой ответ' on input >> nth=63
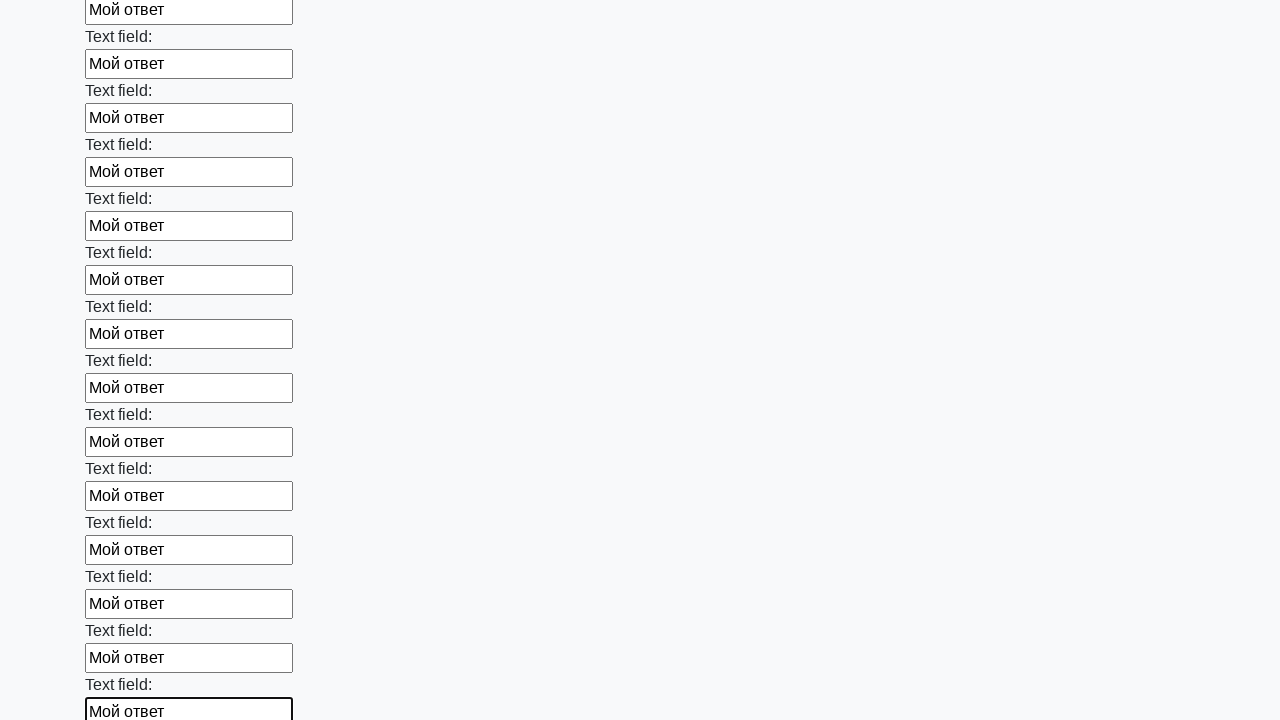

Filled an input field with 'Мой ответ' on input >> nth=64
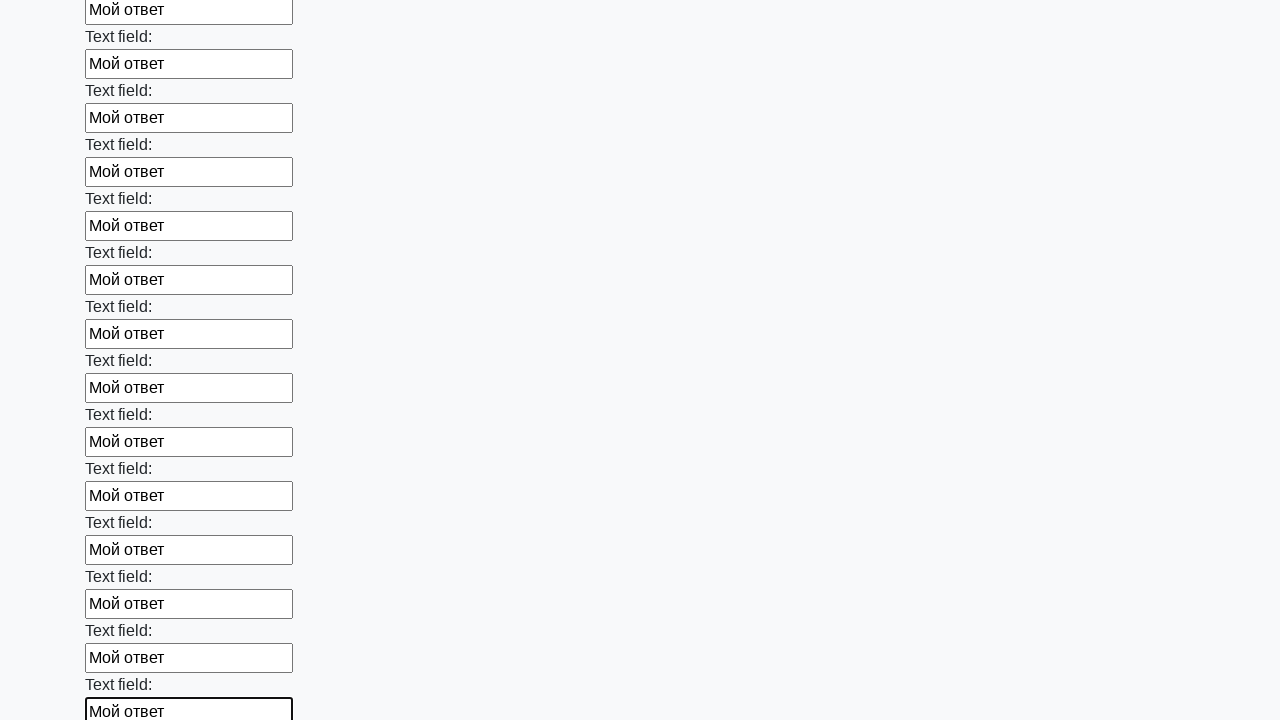

Filled an input field with 'Мой ответ' on input >> nth=65
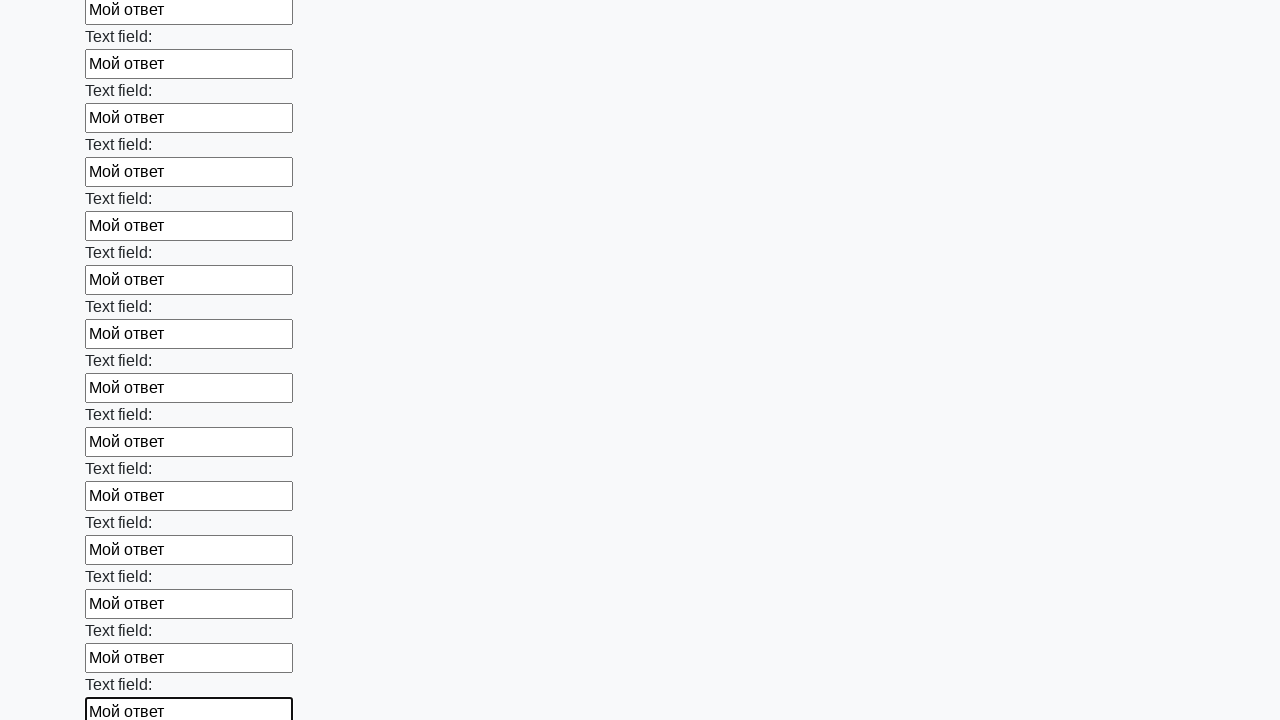

Filled an input field with 'Мой ответ' on input >> nth=66
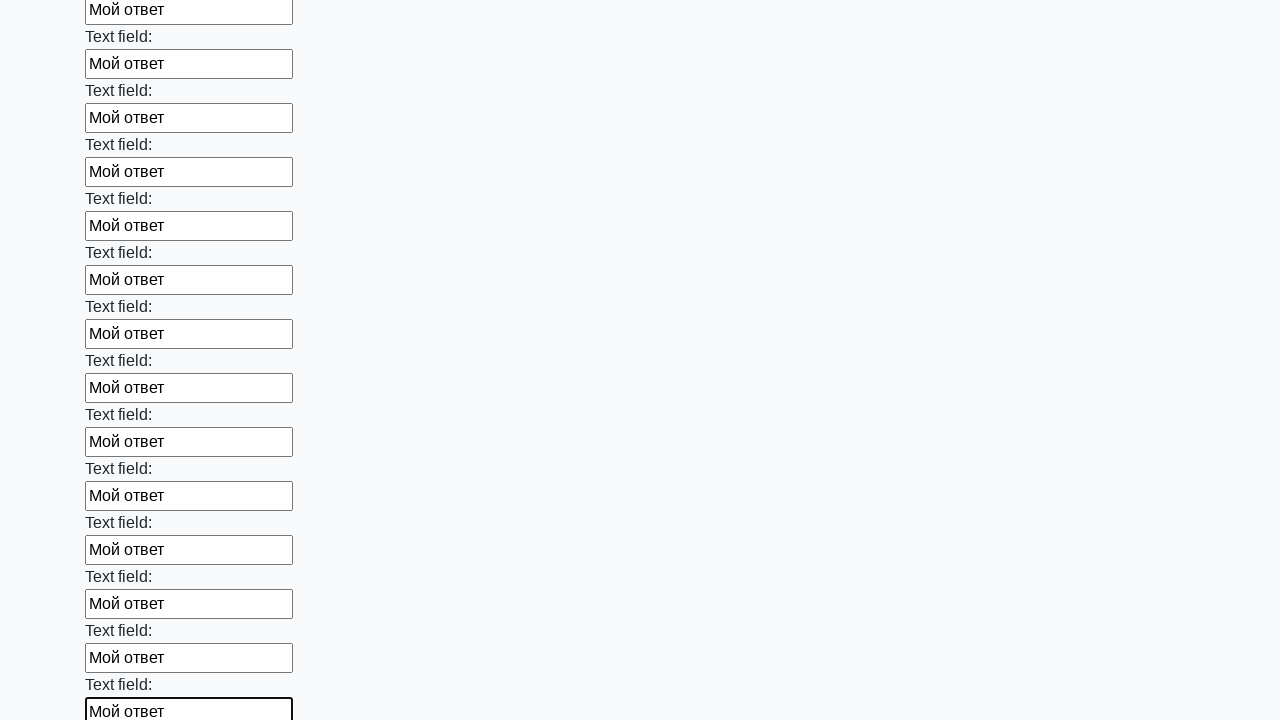

Filled an input field with 'Мой ответ' on input >> nth=67
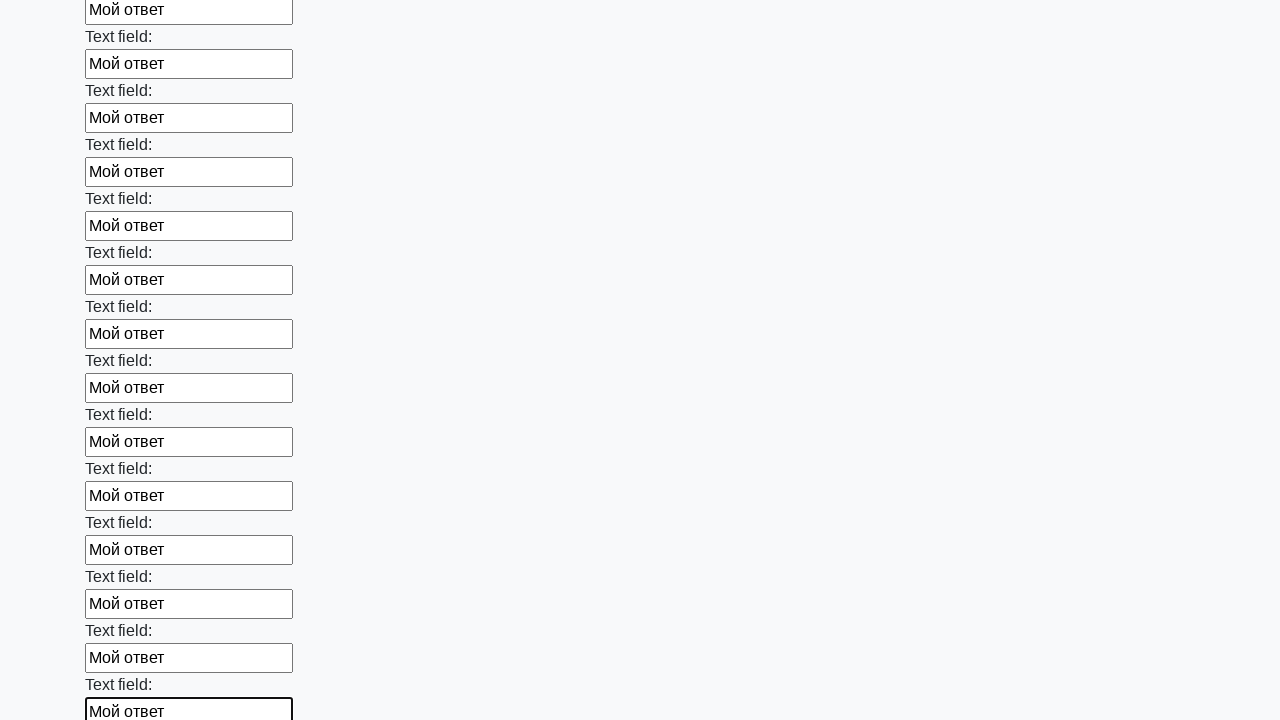

Filled an input field with 'Мой ответ' on input >> nth=68
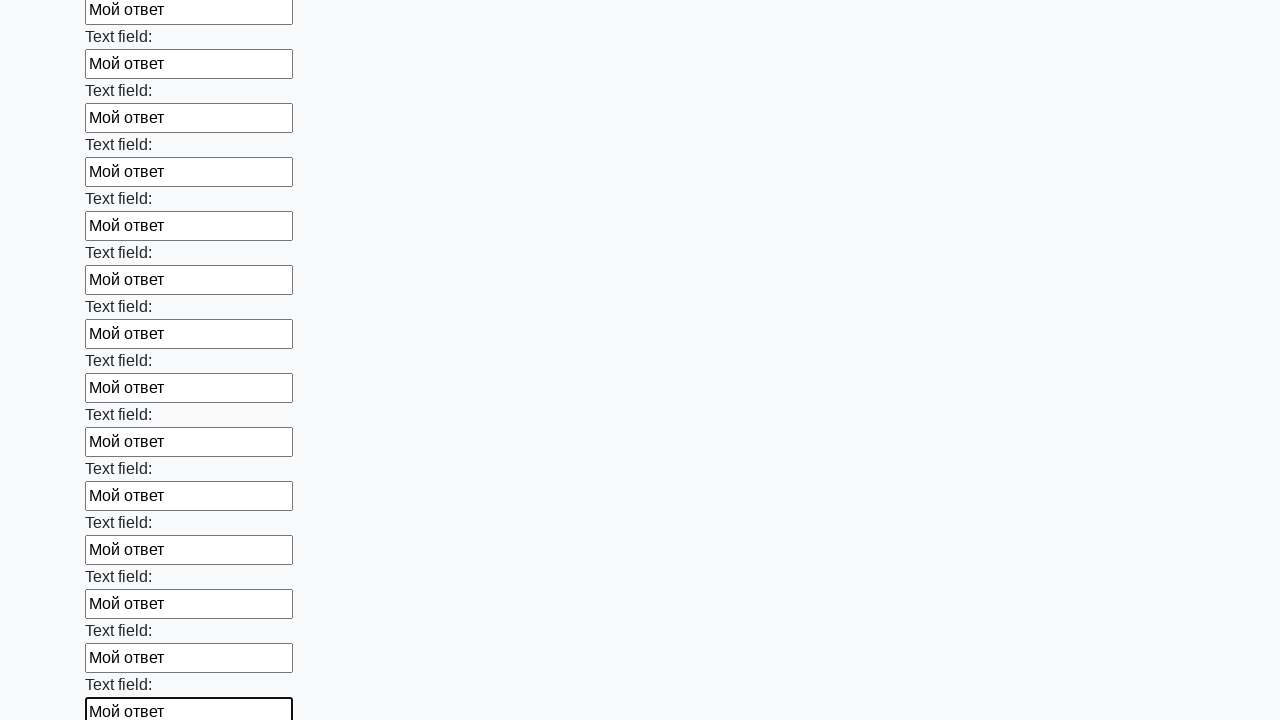

Filled an input field with 'Мой ответ' on input >> nth=69
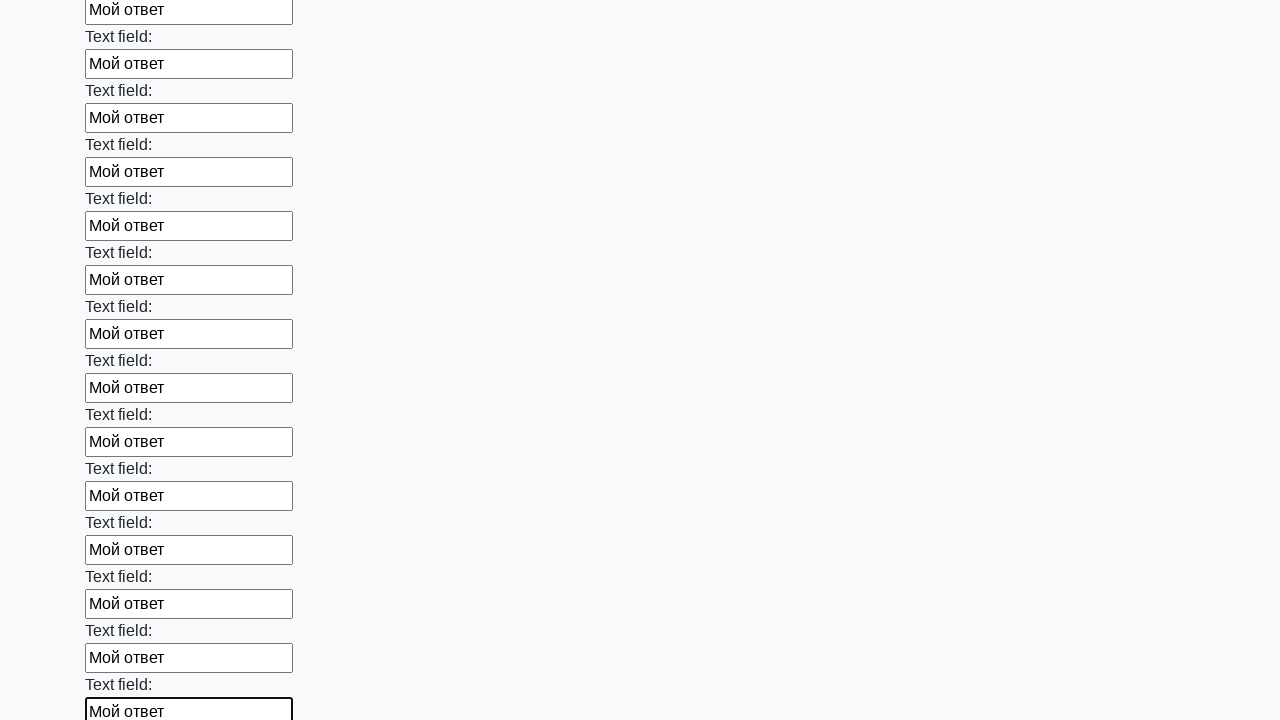

Filled an input field with 'Мой ответ' on input >> nth=70
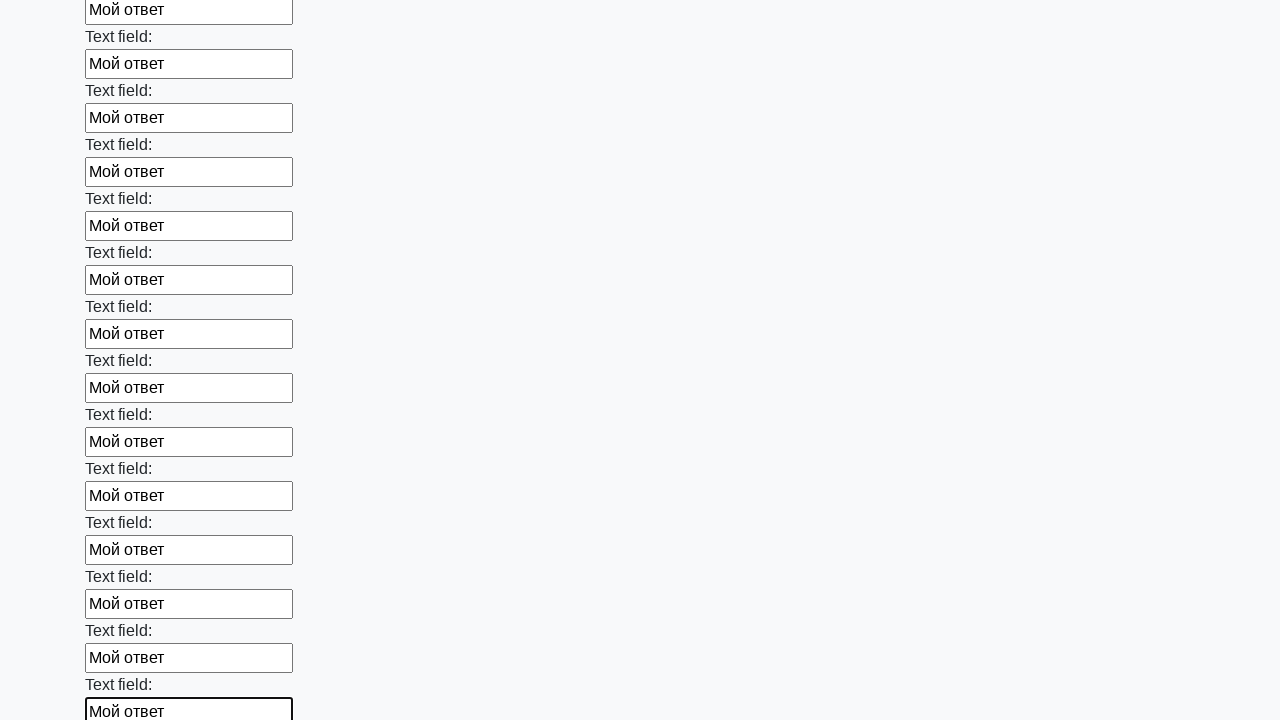

Filled an input field with 'Мой ответ' on input >> nth=71
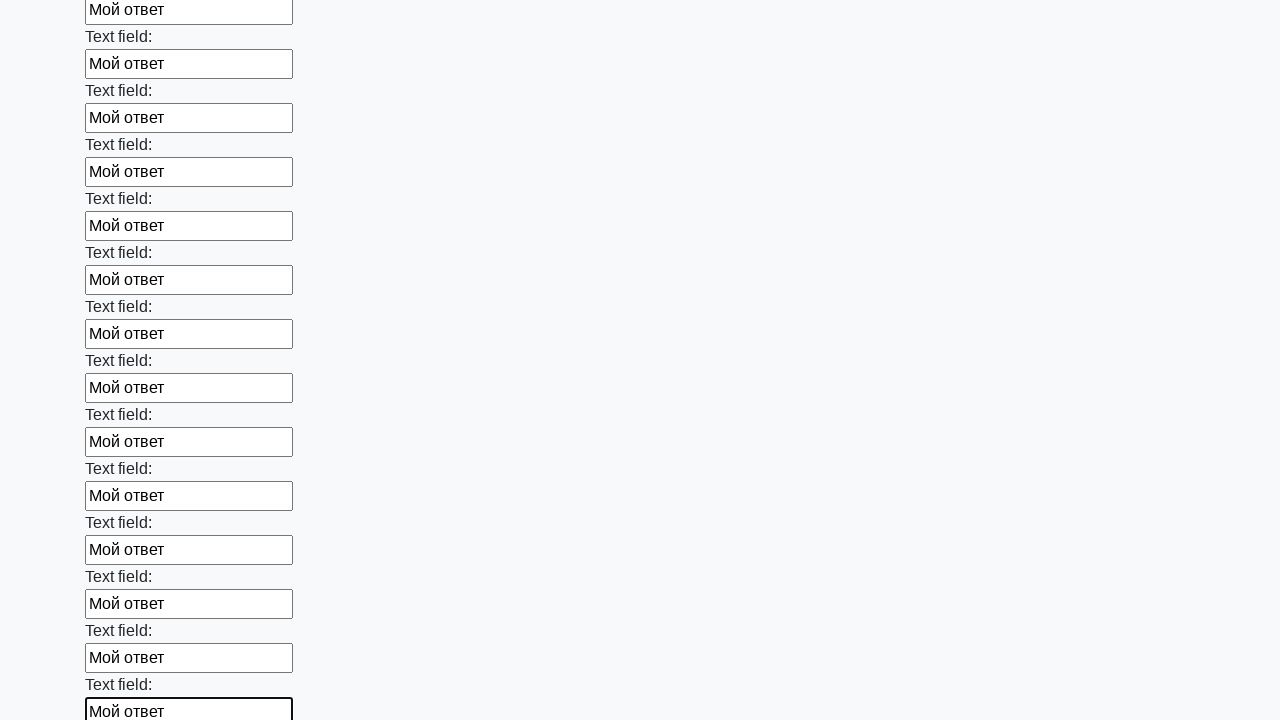

Filled an input field with 'Мой ответ' on input >> nth=72
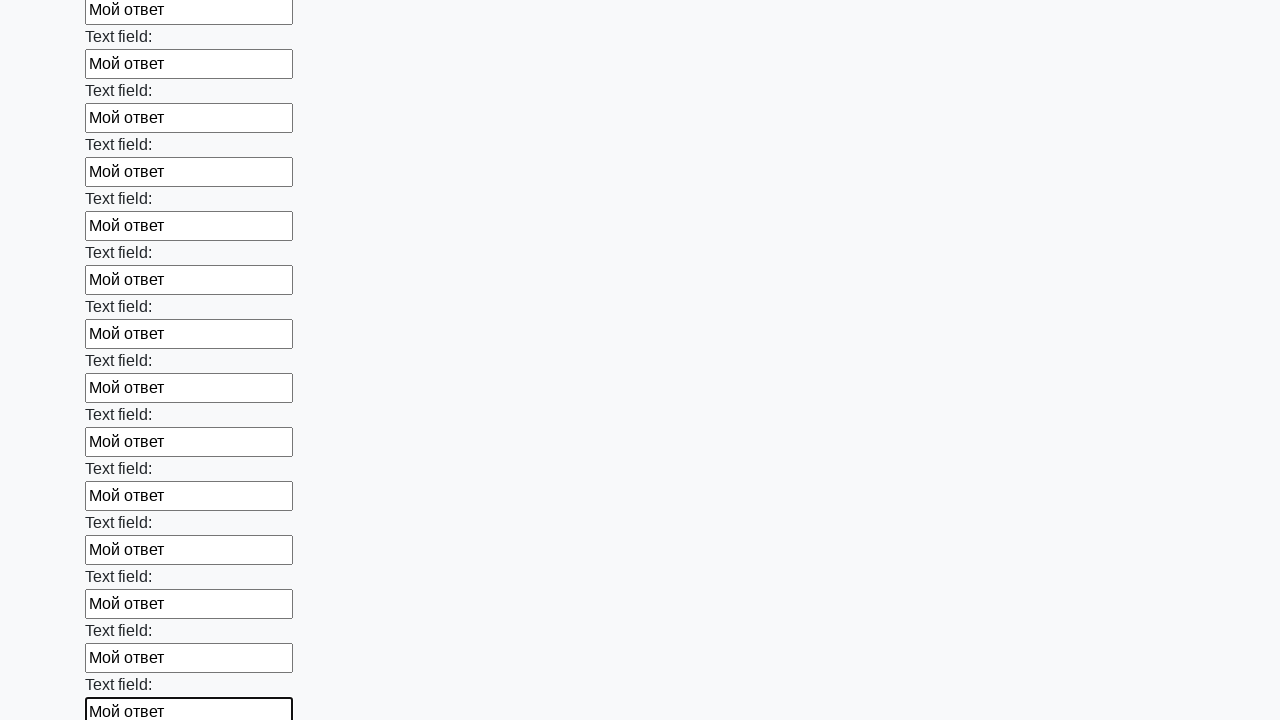

Filled an input field with 'Мой ответ' on input >> nth=73
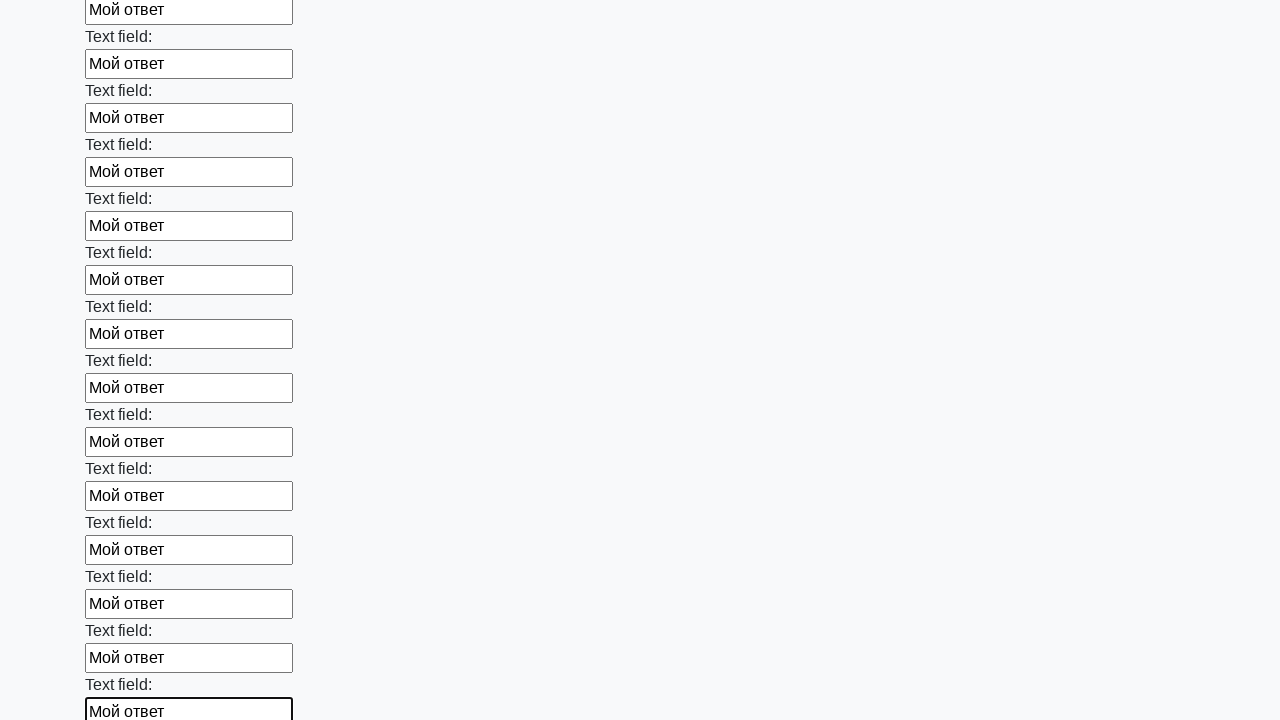

Filled an input field with 'Мой ответ' on input >> nth=74
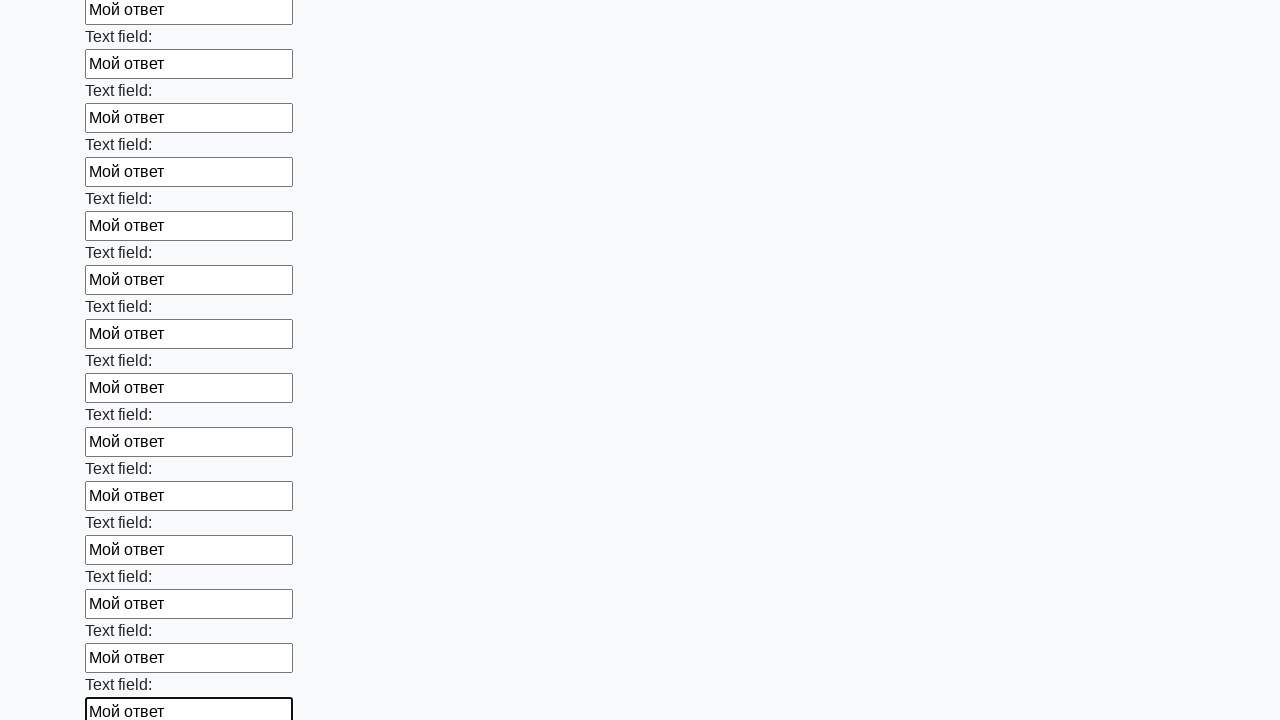

Filled an input field with 'Мой ответ' on input >> nth=75
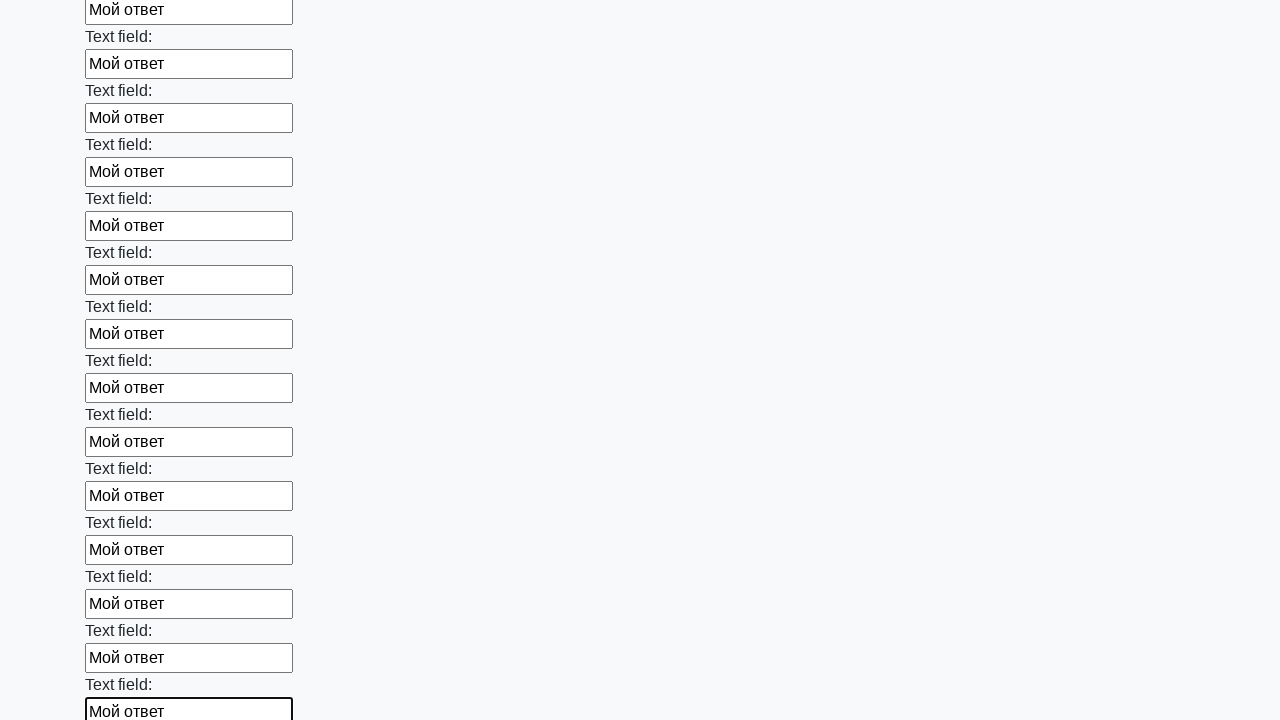

Filled an input field with 'Мой ответ' on input >> nth=76
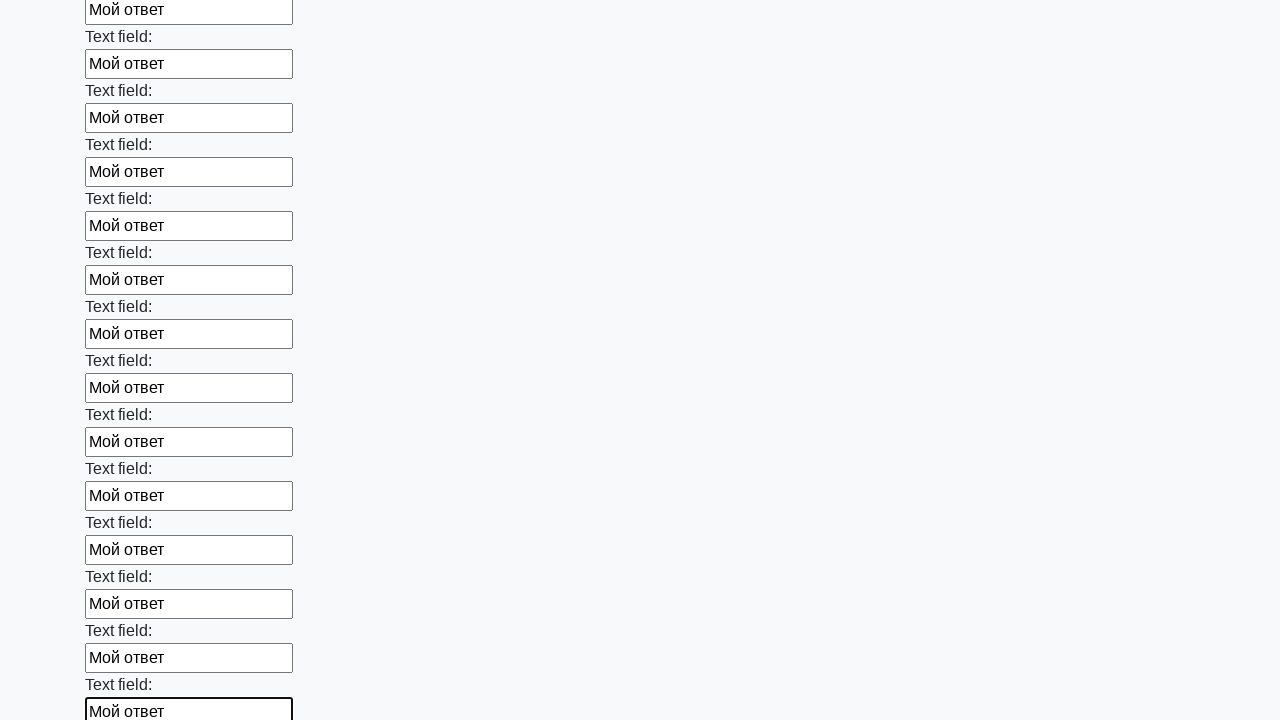

Filled an input field with 'Мой ответ' on input >> nth=77
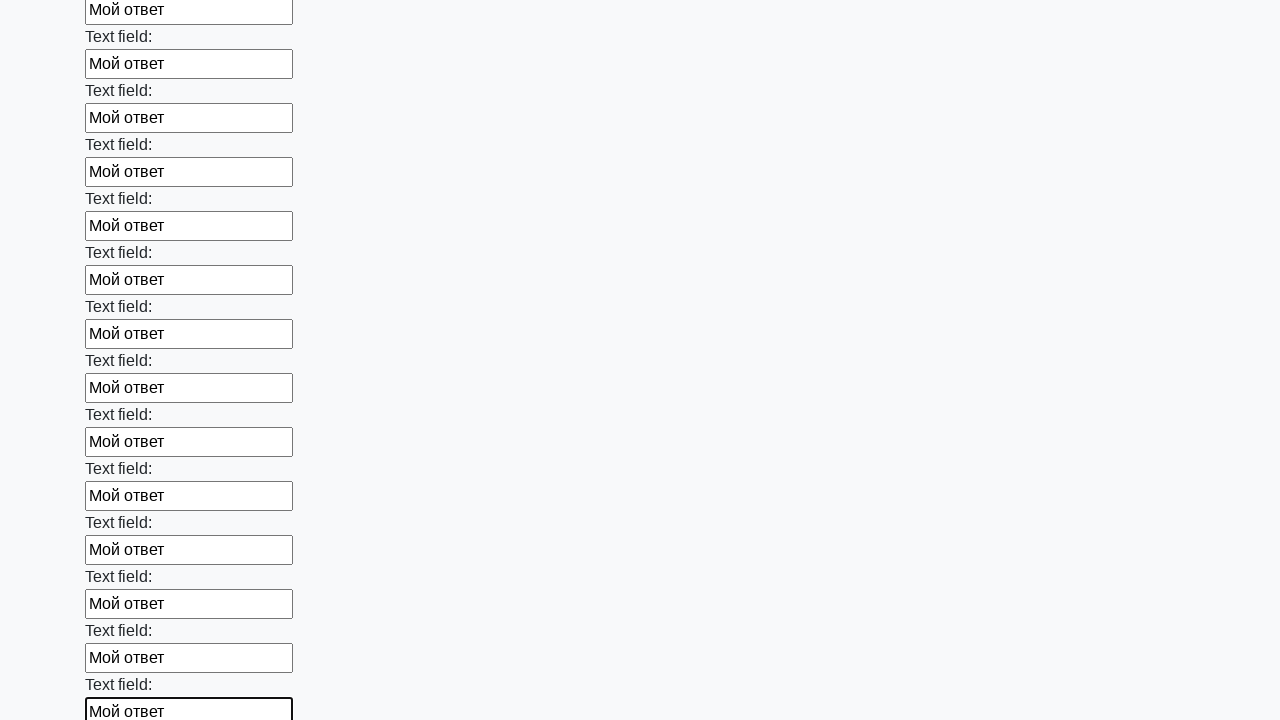

Filled an input field with 'Мой ответ' on input >> nth=78
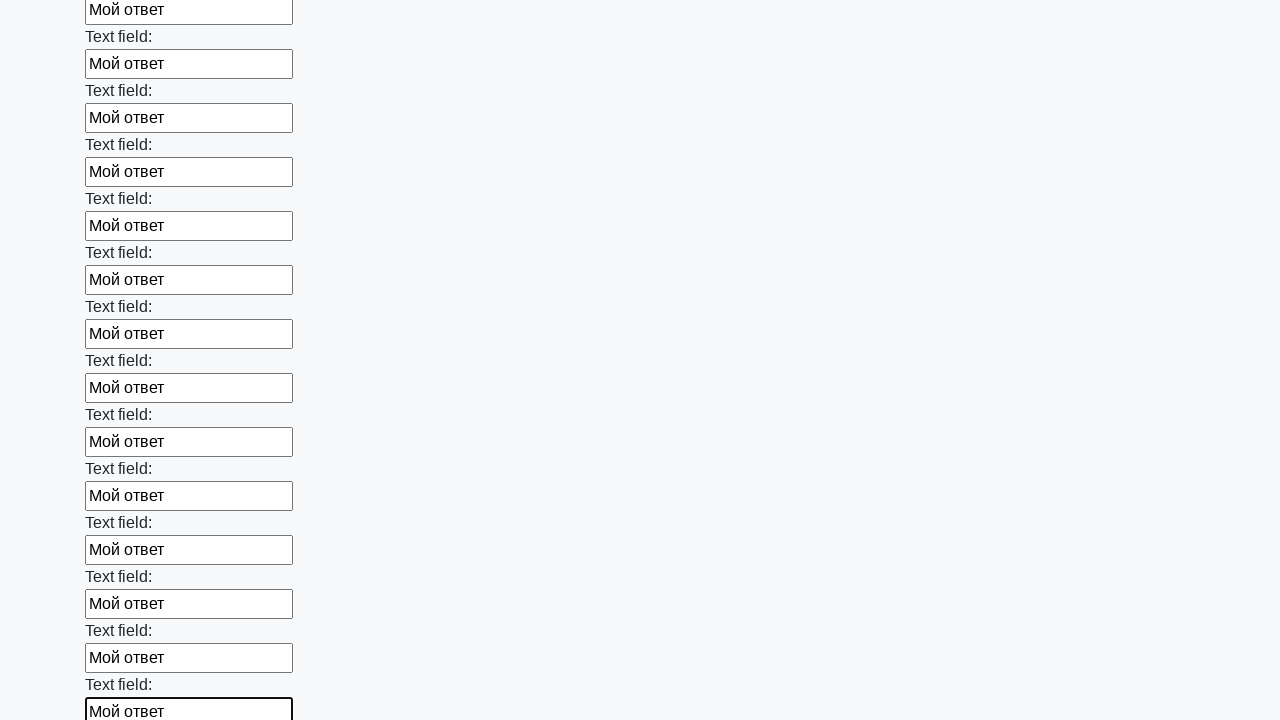

Filled an input field with 'Мой ответ' on input >> nth=79
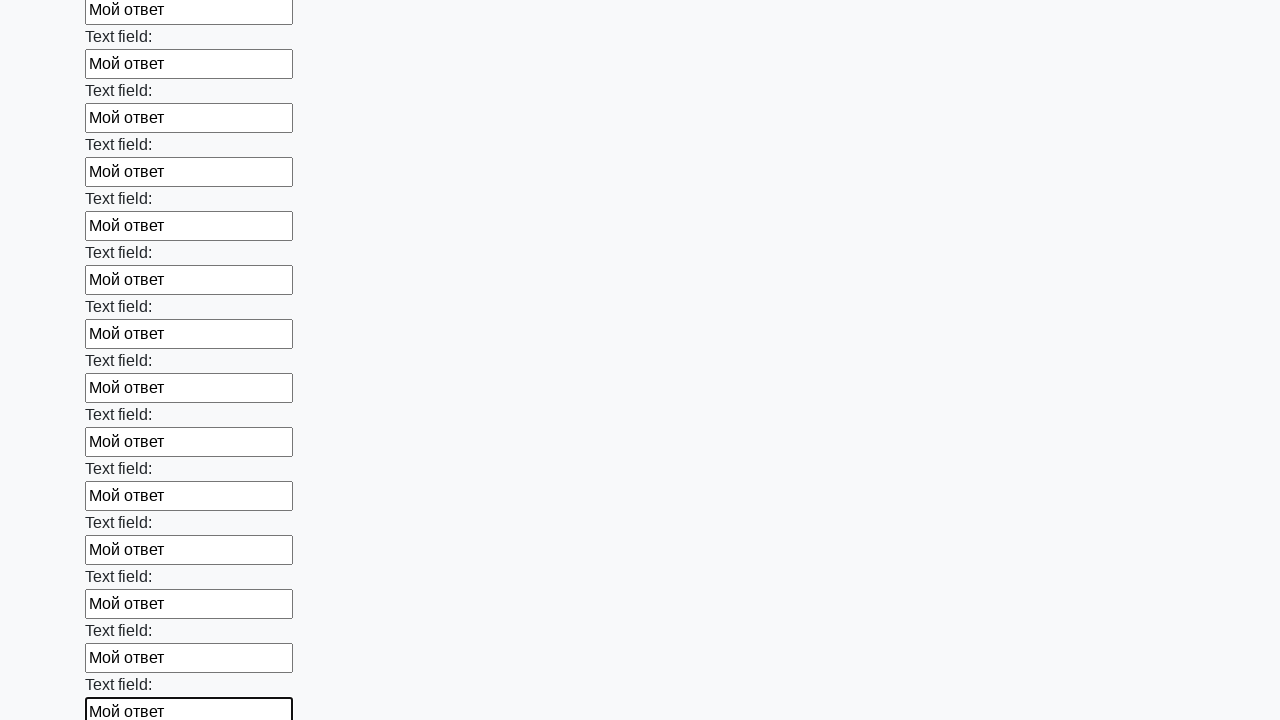

Filled an input field with 'Мой ответ' on input >> nth=80
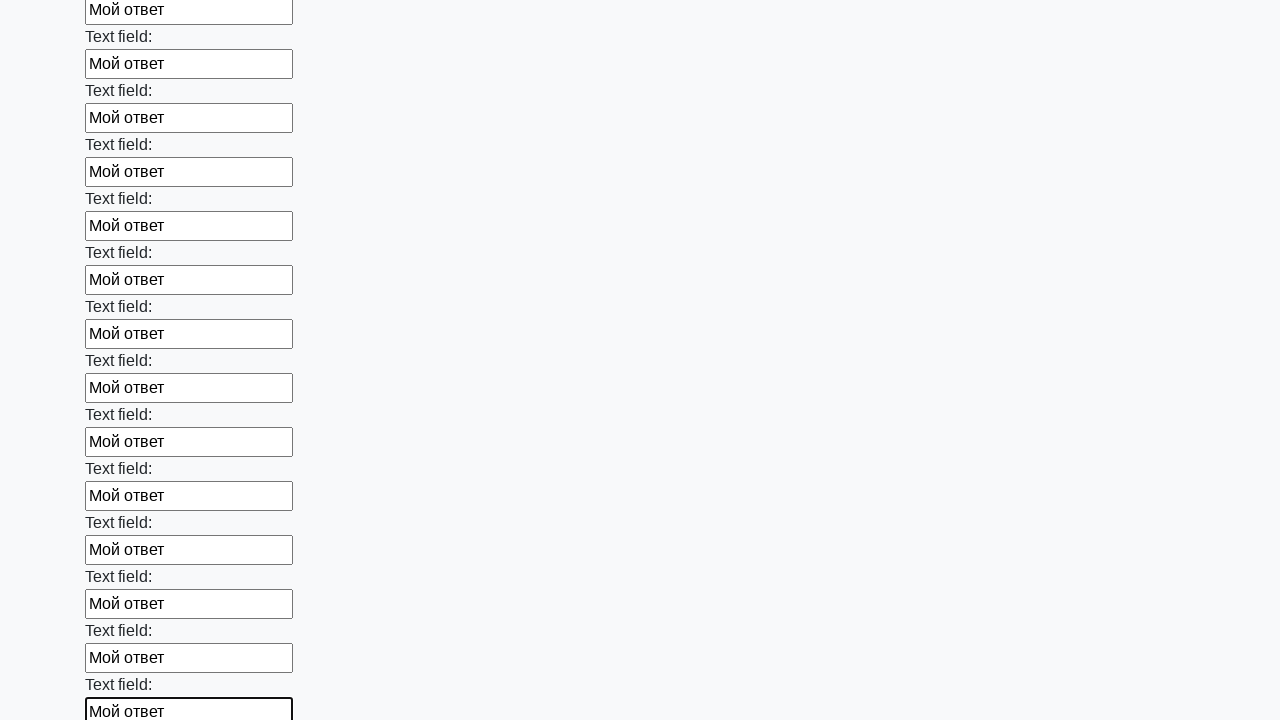

Filled an input field with 'Мой ответ' on input >> nth=81
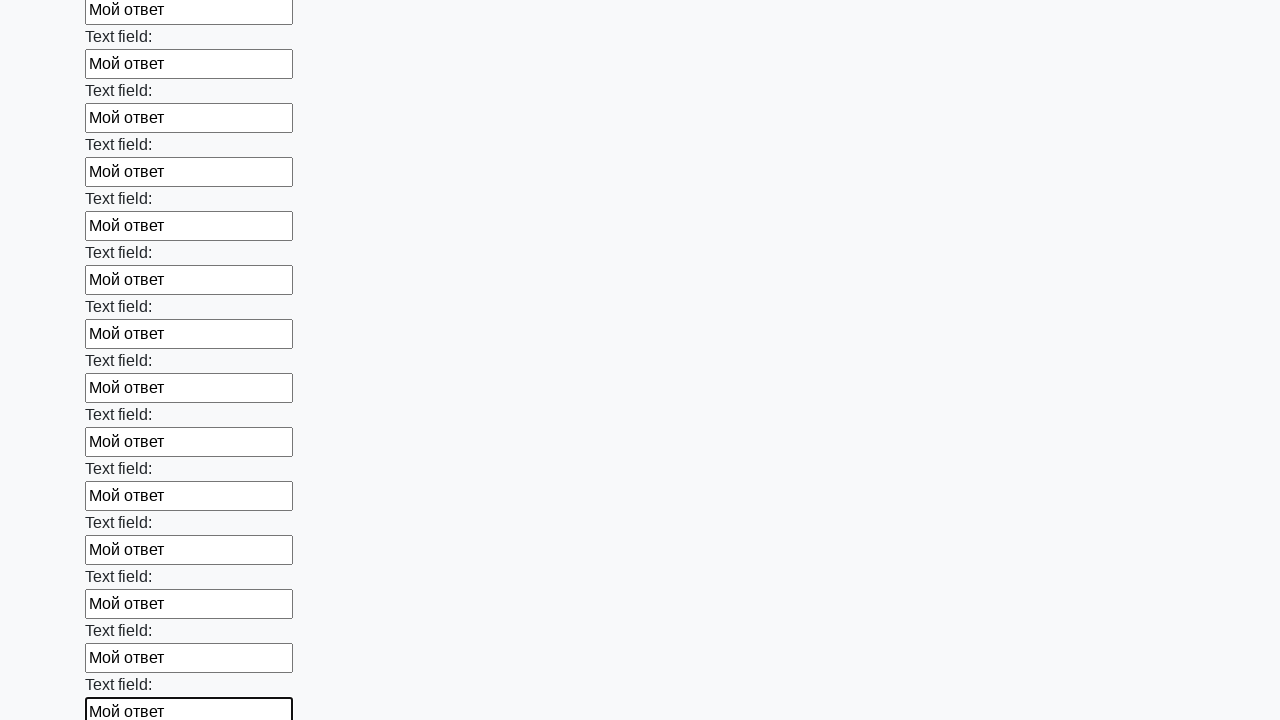

Filled an input field with 'Мой ответ' on input >> nth=82
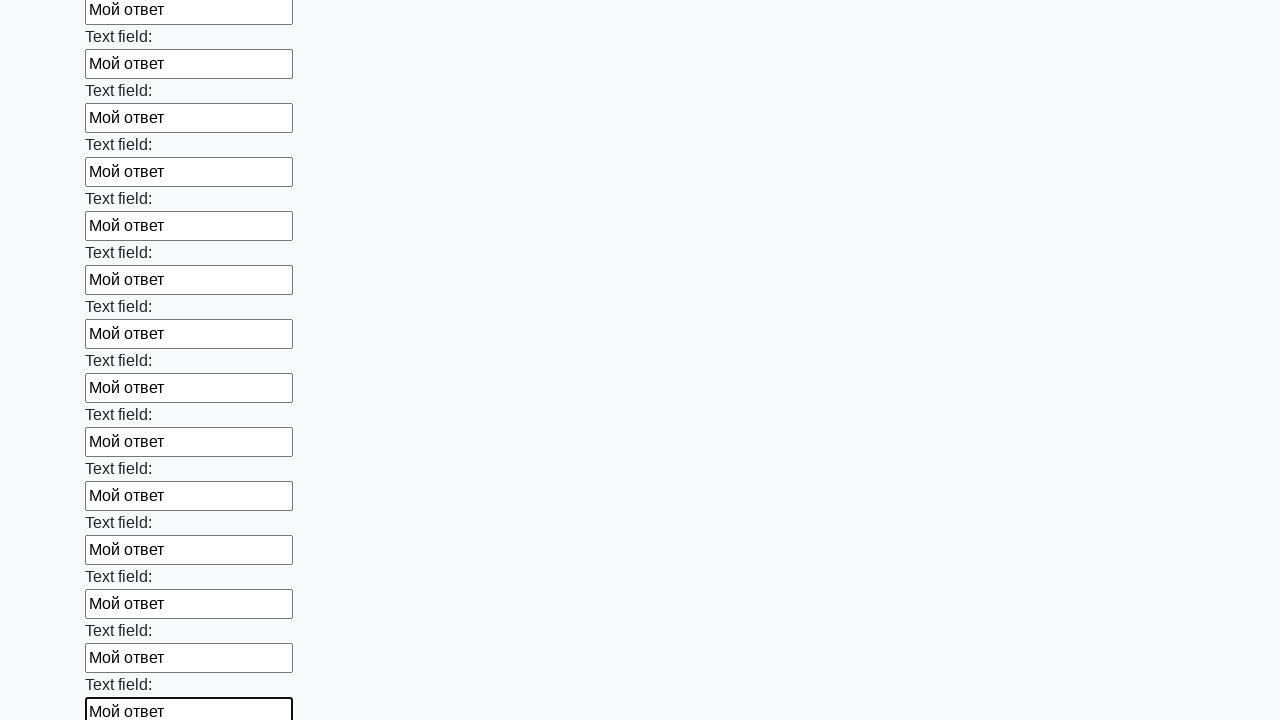

Filled an input field with 'Мой ответ' on input >> nth=83
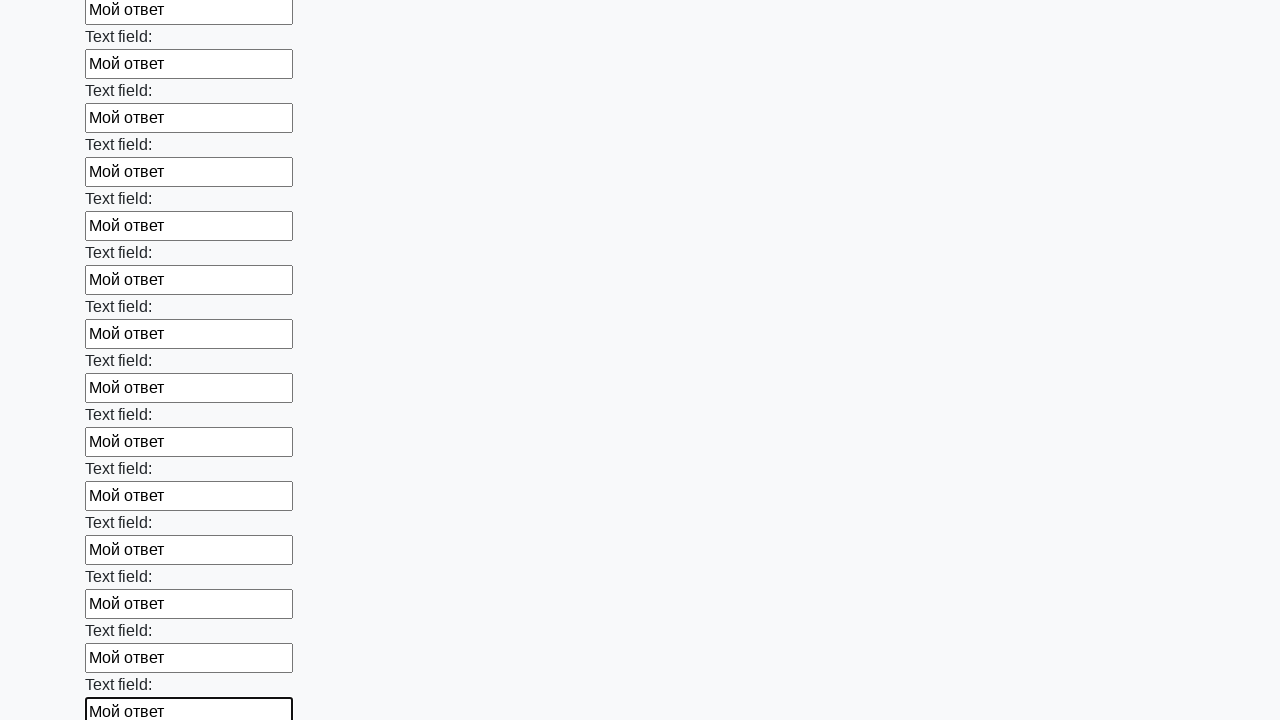

Filled an input field with 'Мой ответ' on input >> nth=84
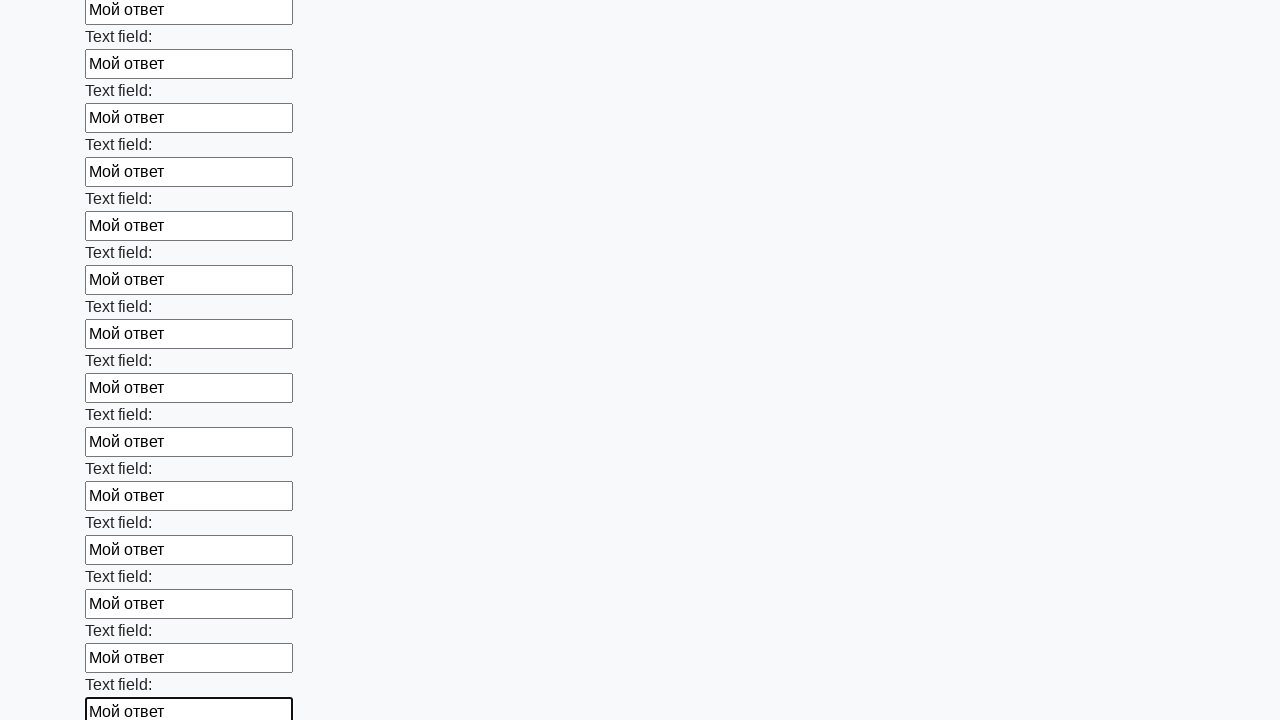

Filled an input field with 'Мой ответ' on input >> nth=85
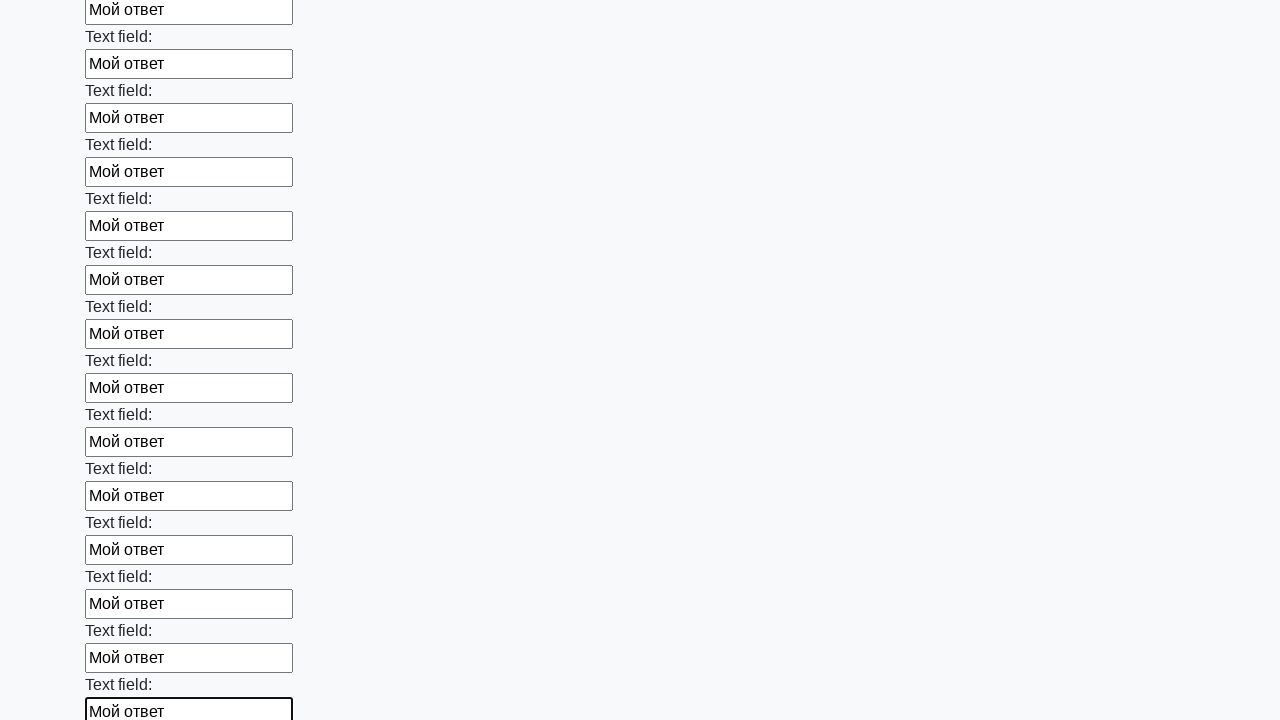

Filled an input field with 'Мой ответ' on input >> nth=86
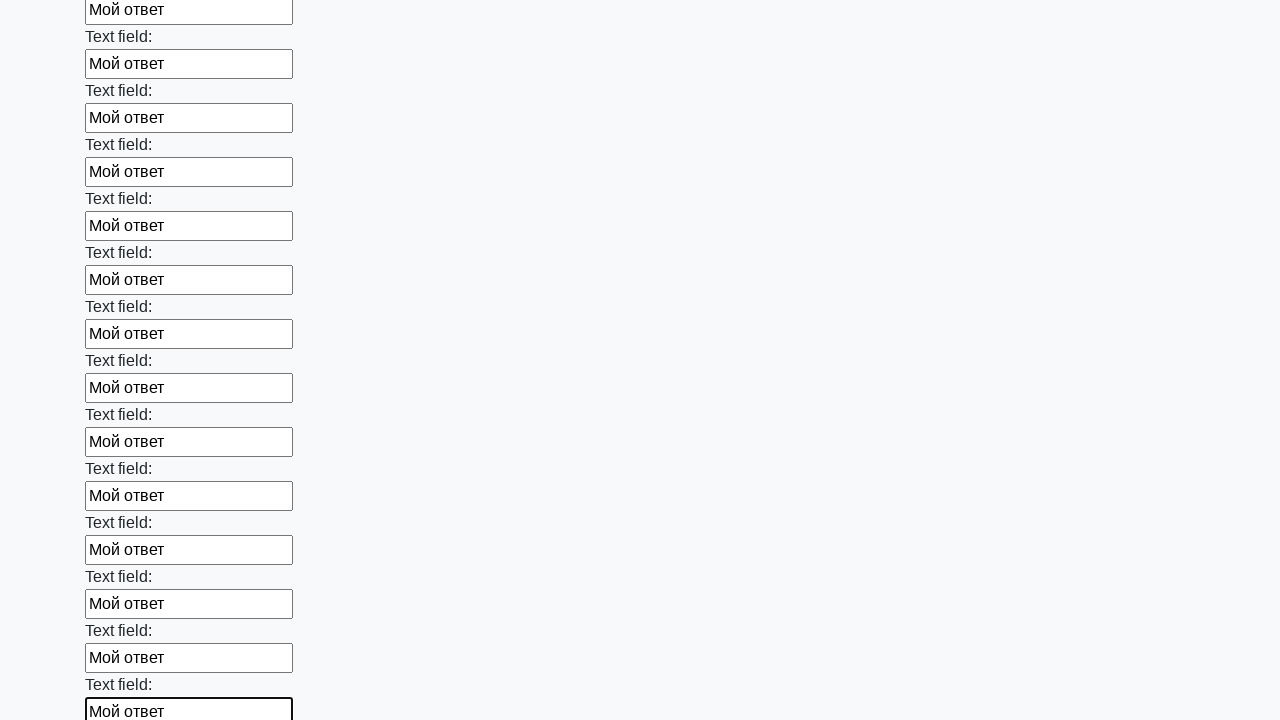

Filled an input field with 'Мой ответ' on input >> nth=87
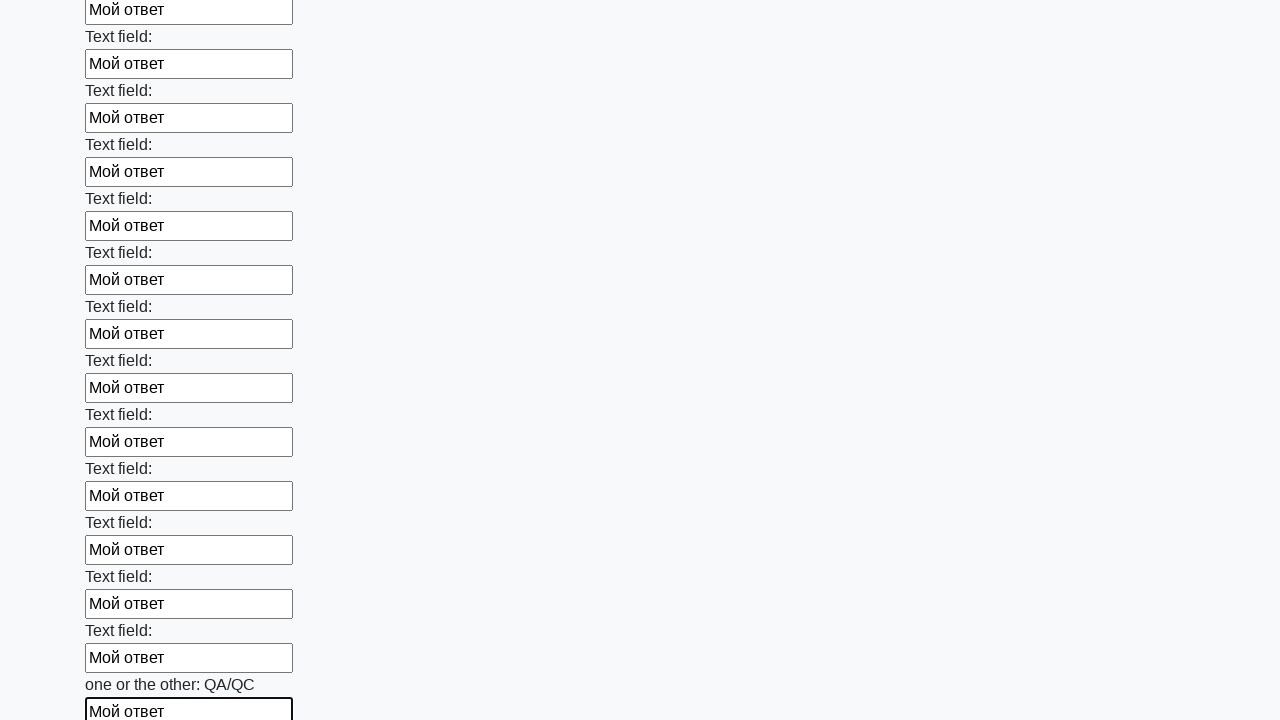

Filled an input field with 'Мой ответ' on input >> nth=88
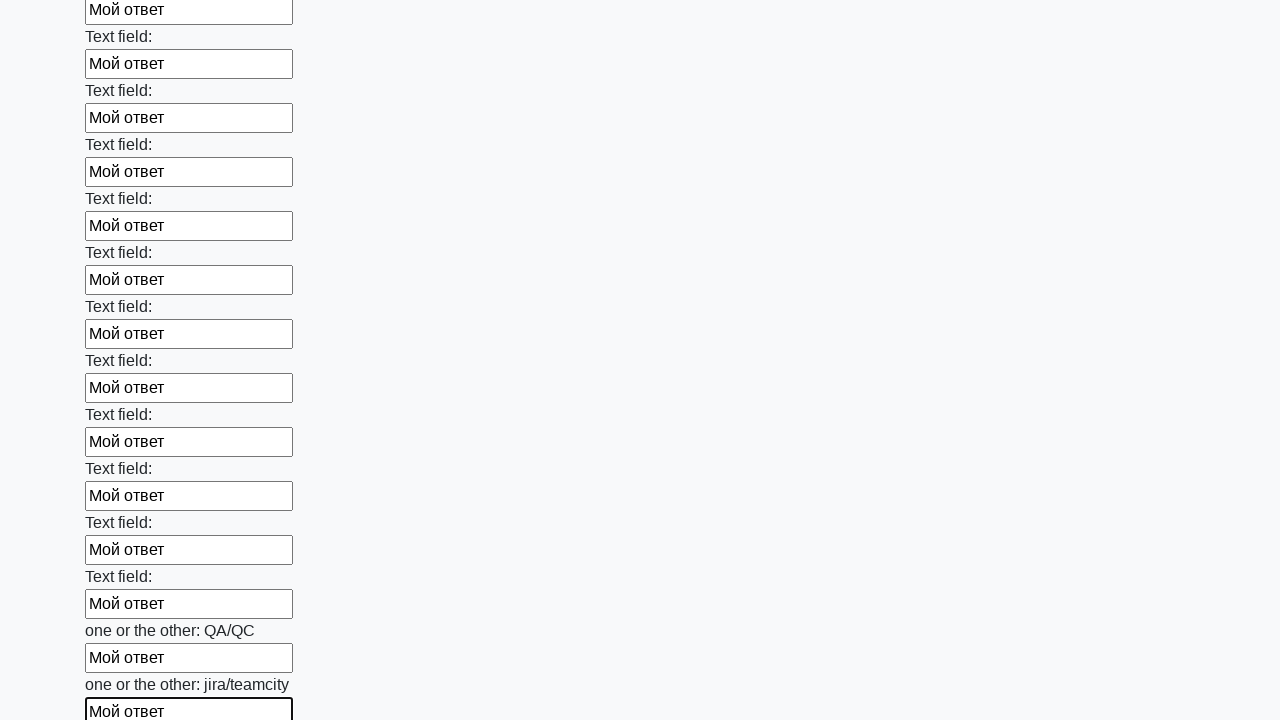

Filled an input field with 'Мой ответ' on input >> nth=89
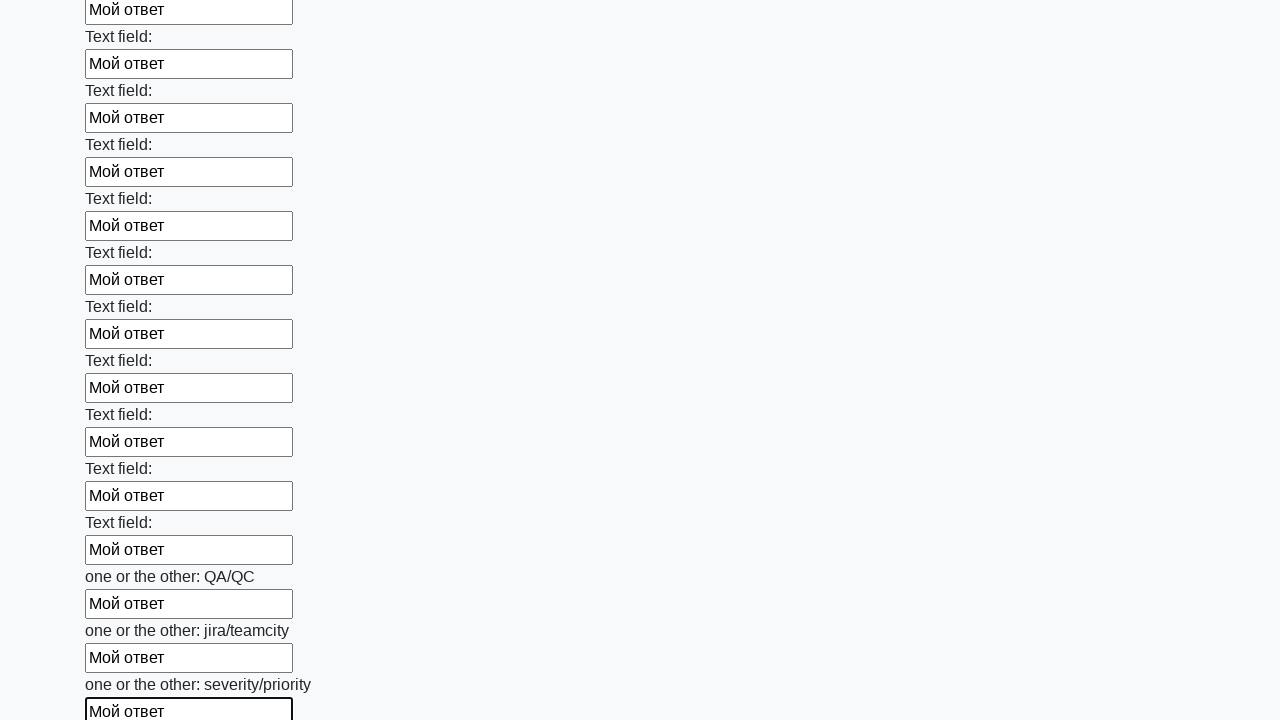

Filled an input field with 'Мой ответ' on input >> nth=90
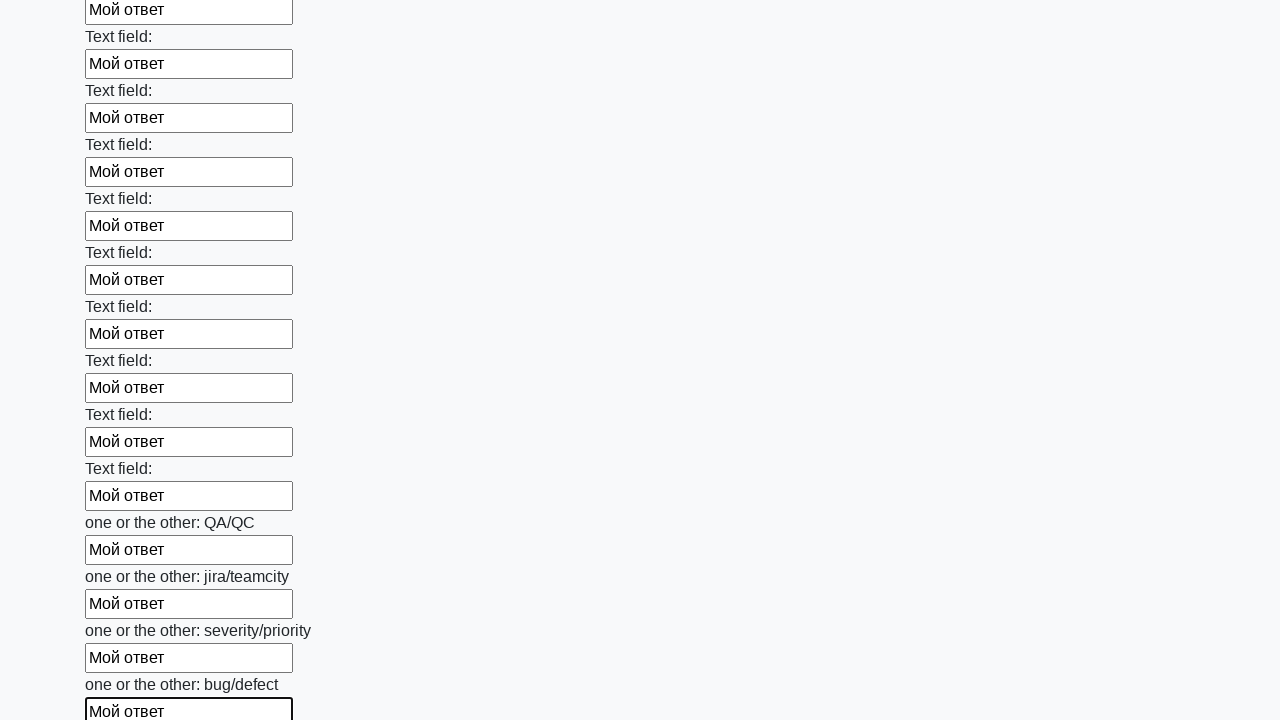

Filled an input field with 'Мой ответ' on input >> nth=91
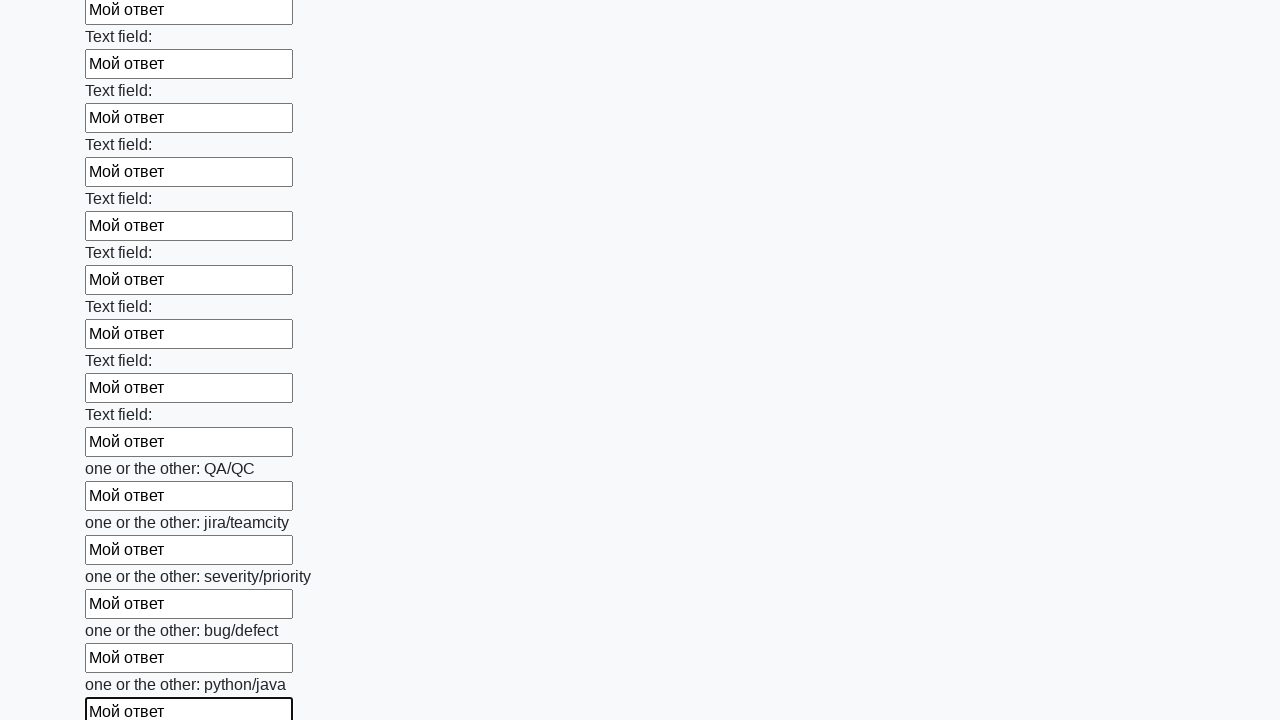

Filled an input field with 'Мой ответ' on input >> nth=92
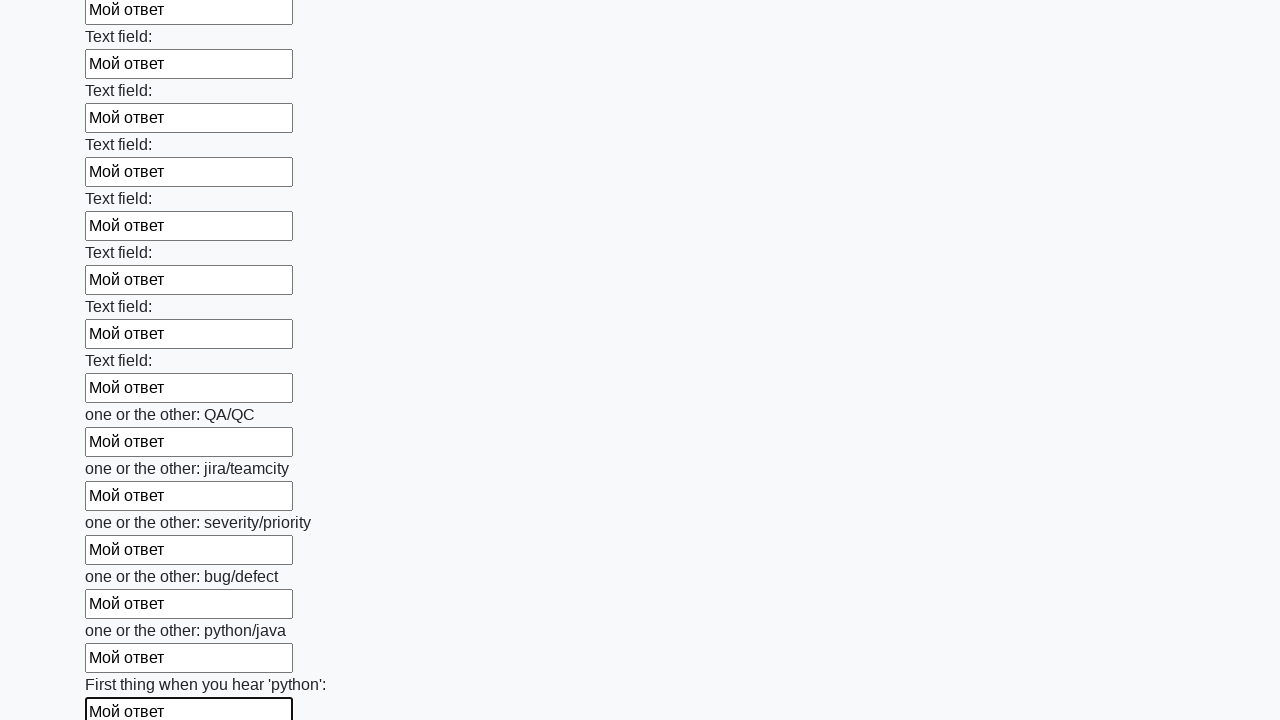

Filled an input field with 'Мой ответ' on input >> nth=93
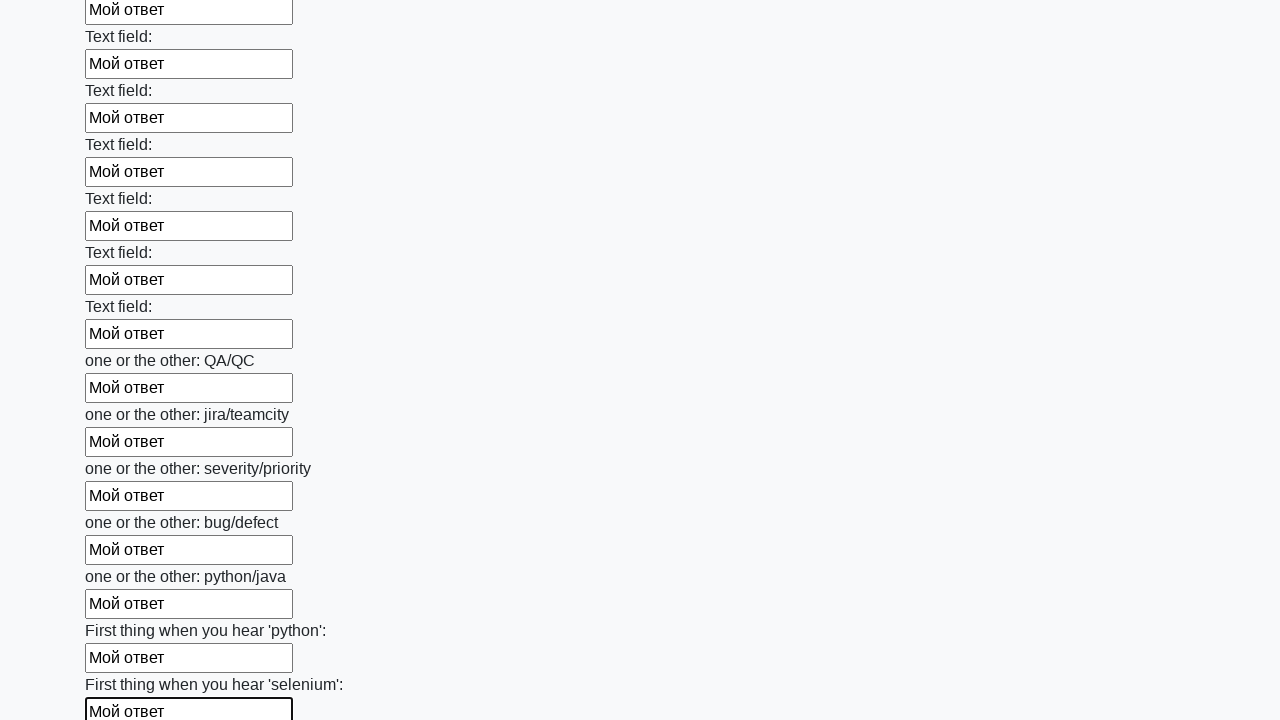

Filled an input field with 'Мой ответ' on input >> nth=94
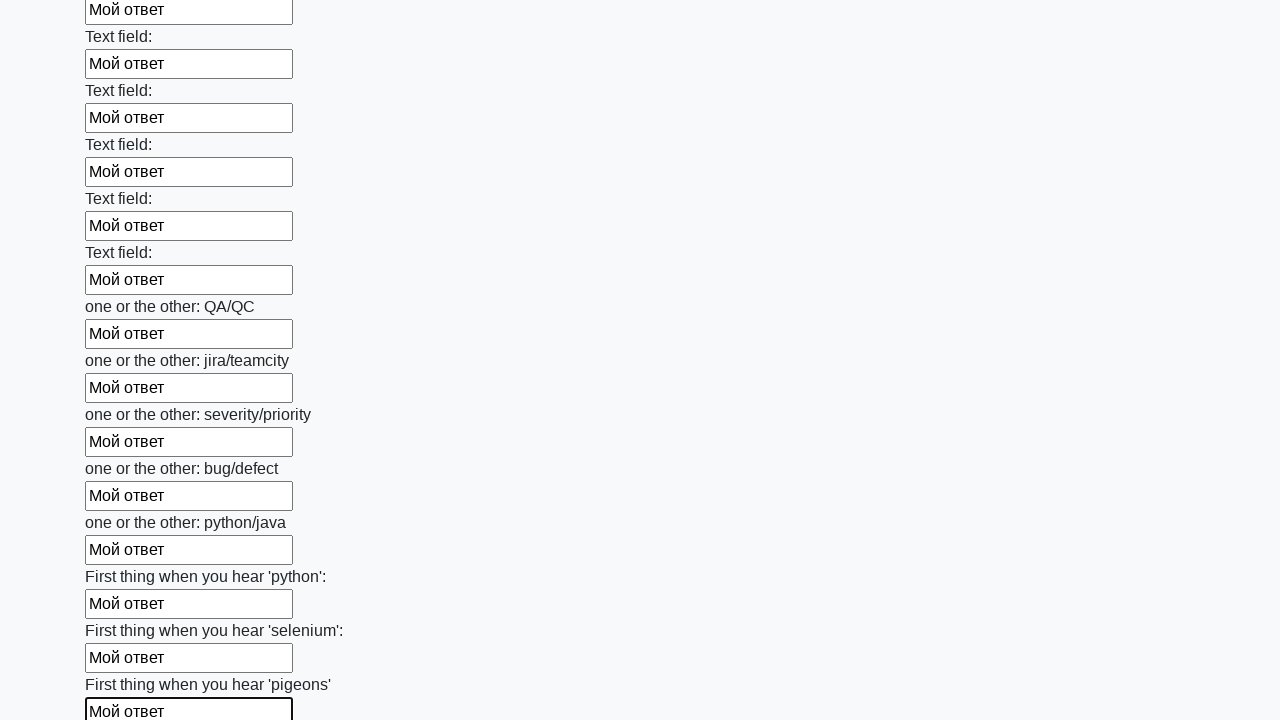

Filled an input field with 'Мой ответ' on input >> nth=95
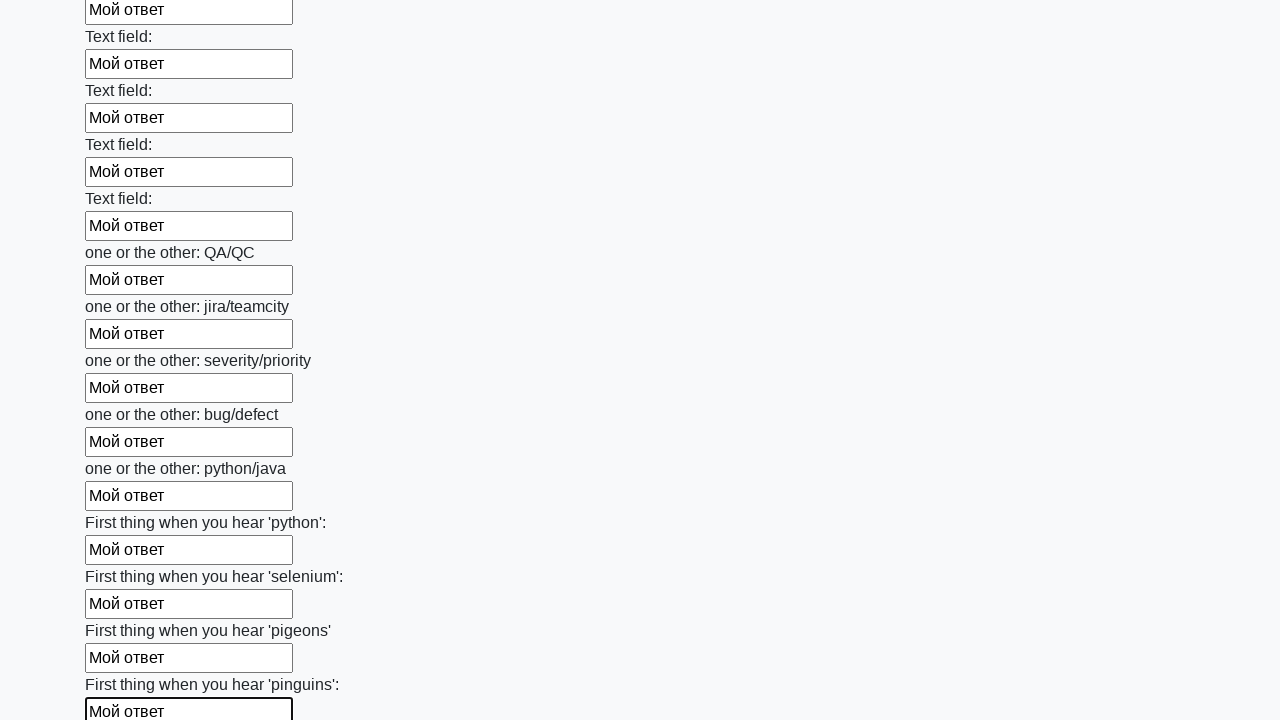

Filled an input field with 'Мой ответ' on input >> nth=96
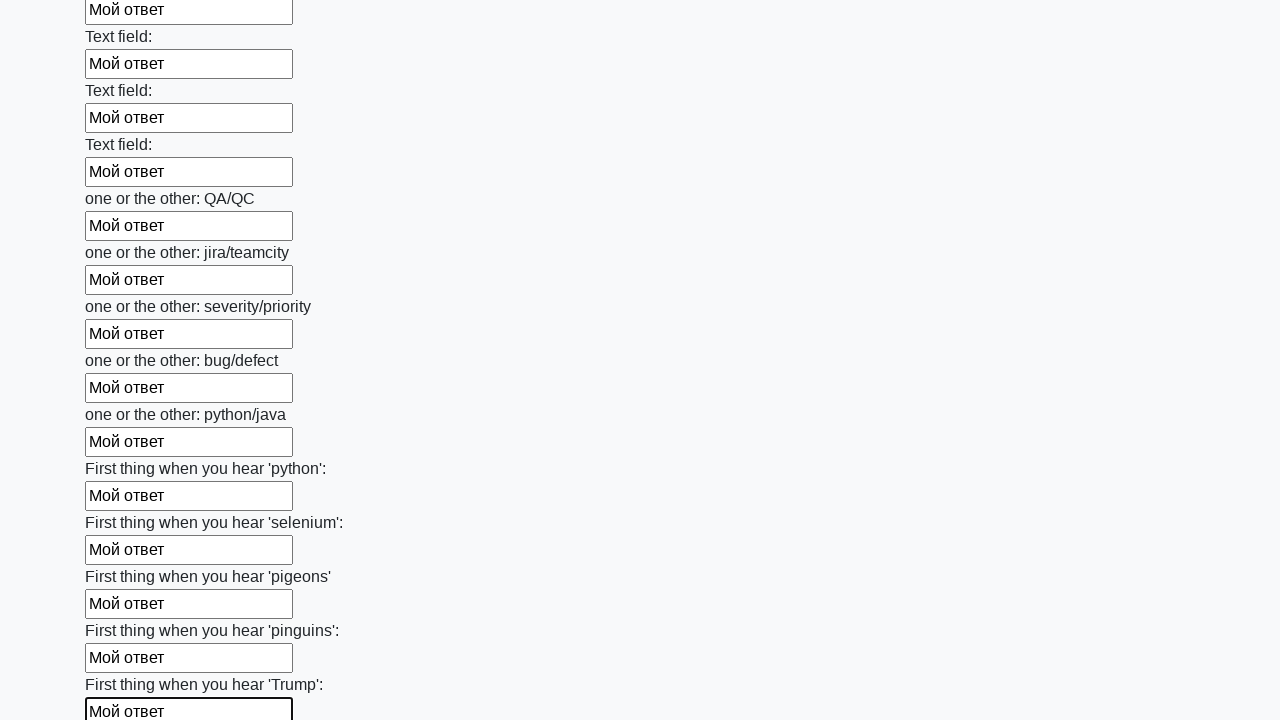

Filled an input field with 'Мой ответ' on input >> nth=97
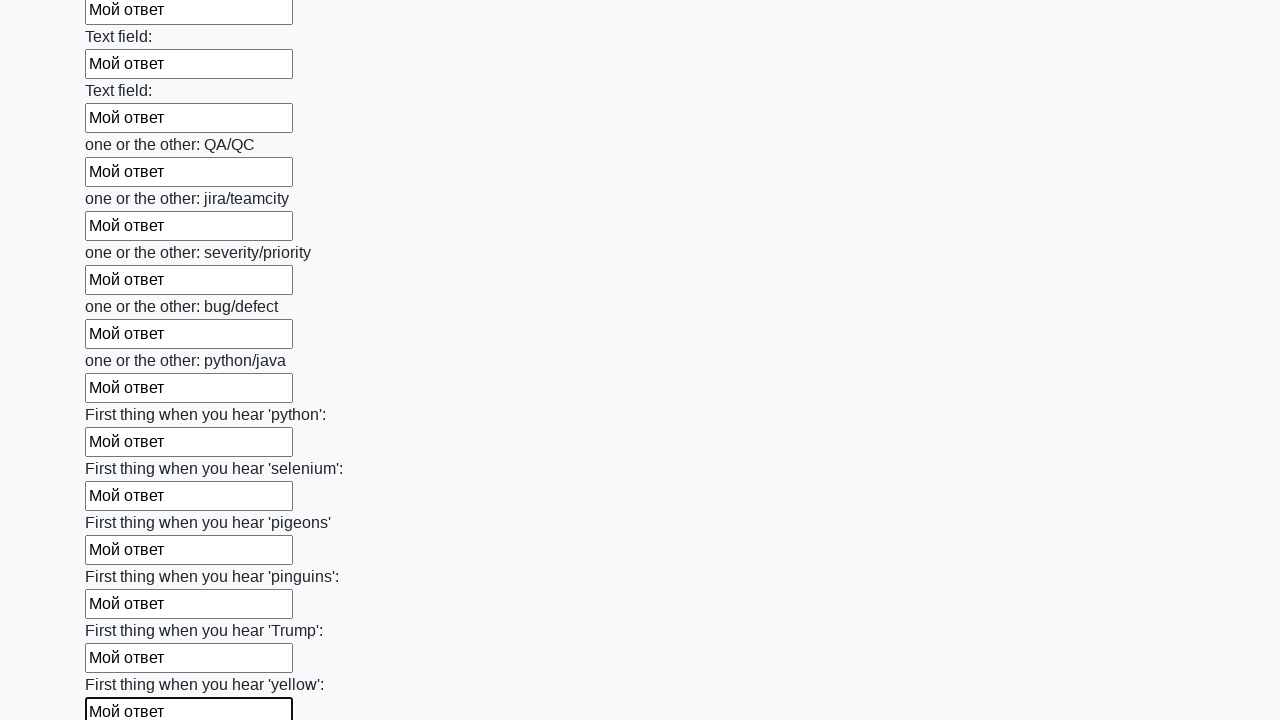

Filled an input field with 'Мой ответ' on input >> nth=98
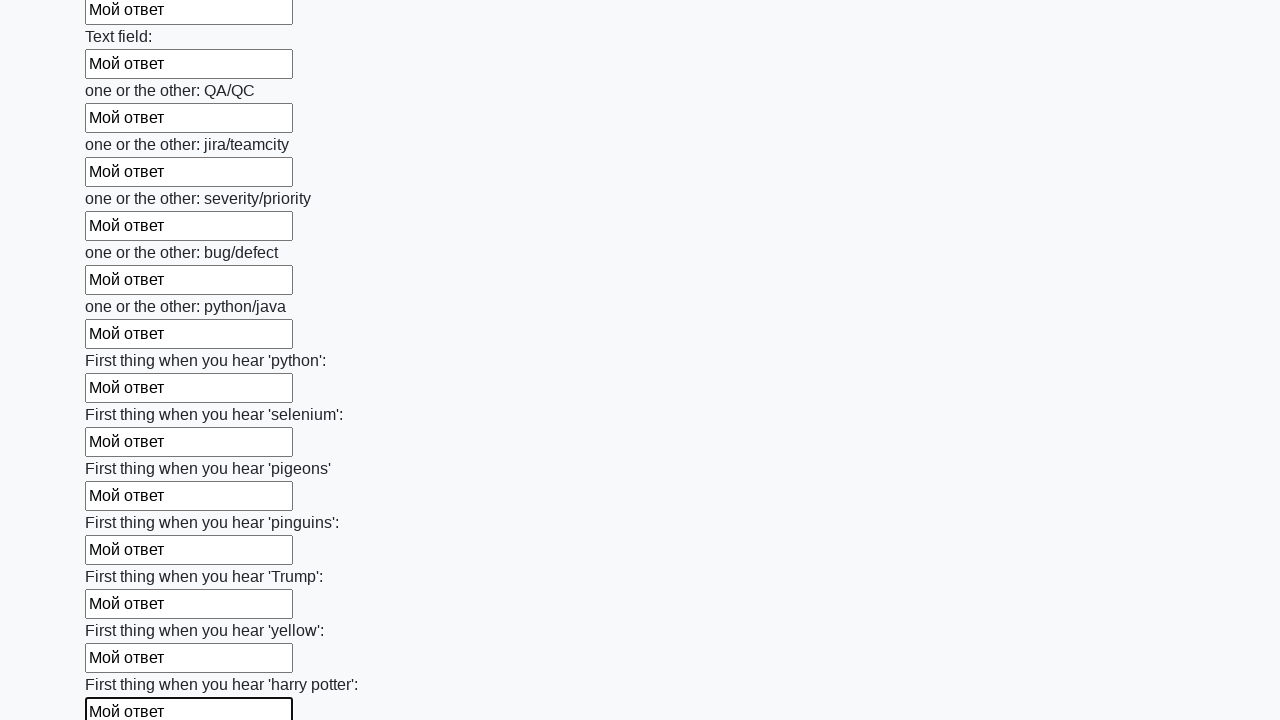

Filled an input field with 'Мой ответ' on input >> nth=99
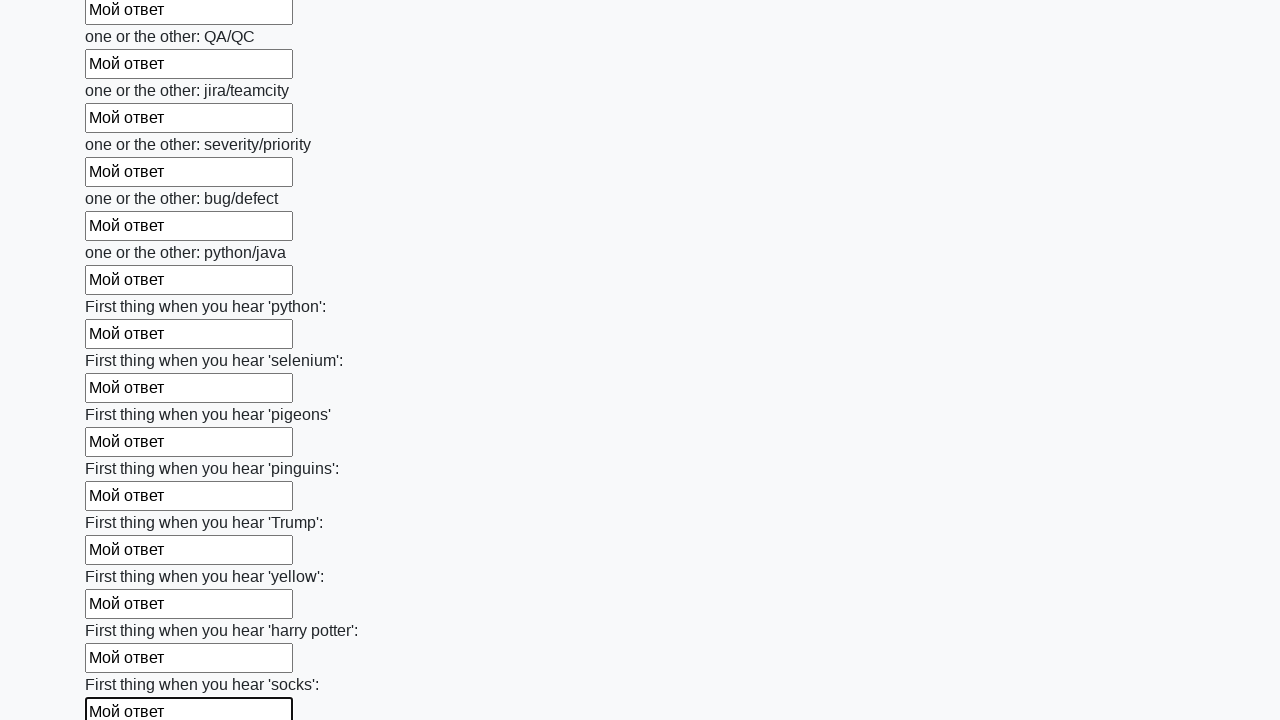

Clicked the submit button to submit the form at (123, 611) on button.btn
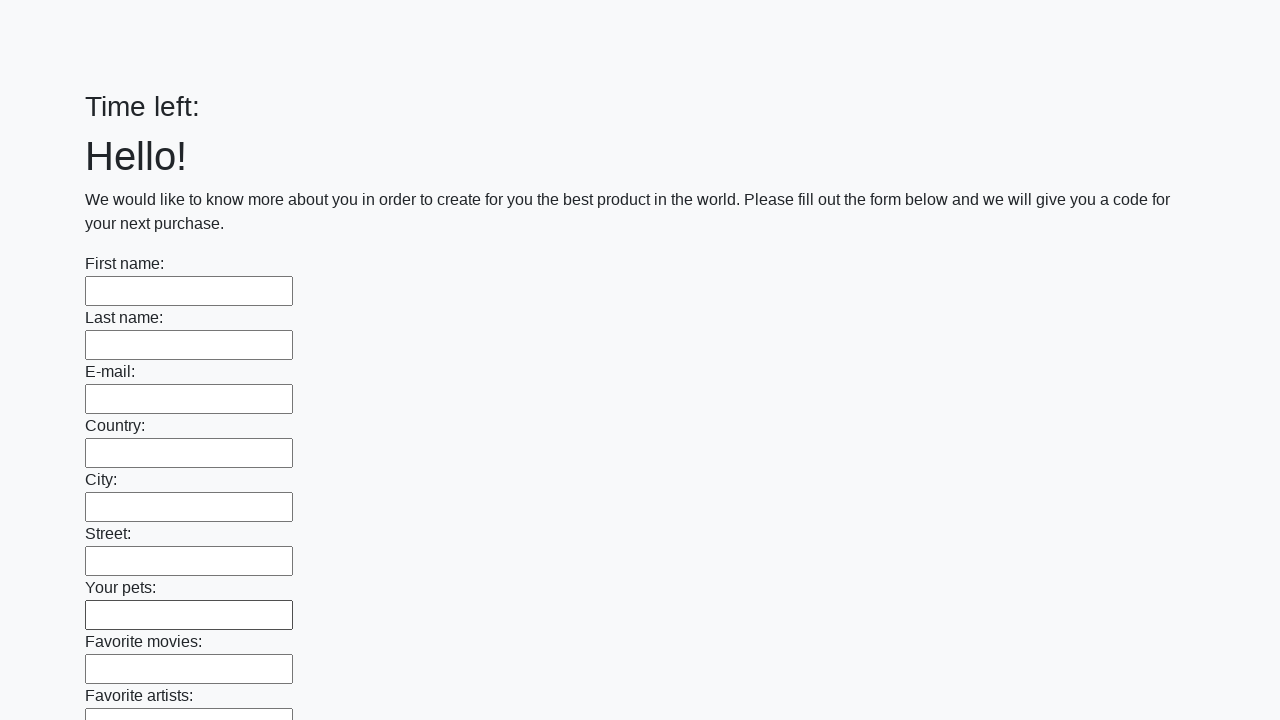

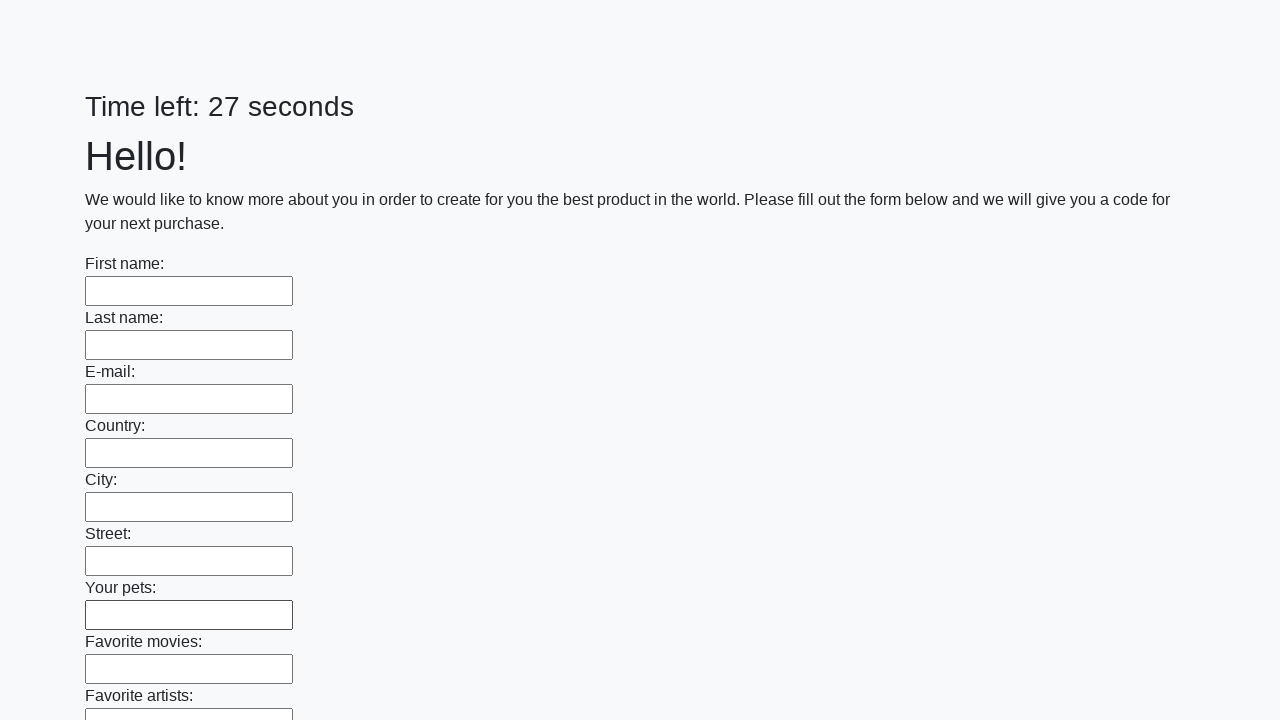